Automated form submission that fills out a registration form with random data including name, email, gender, phone, country, and programming language preference, then submits the form. This process is repeated 10 times.

Starting URL: https://form-bot-anvsystems.pages.dev/

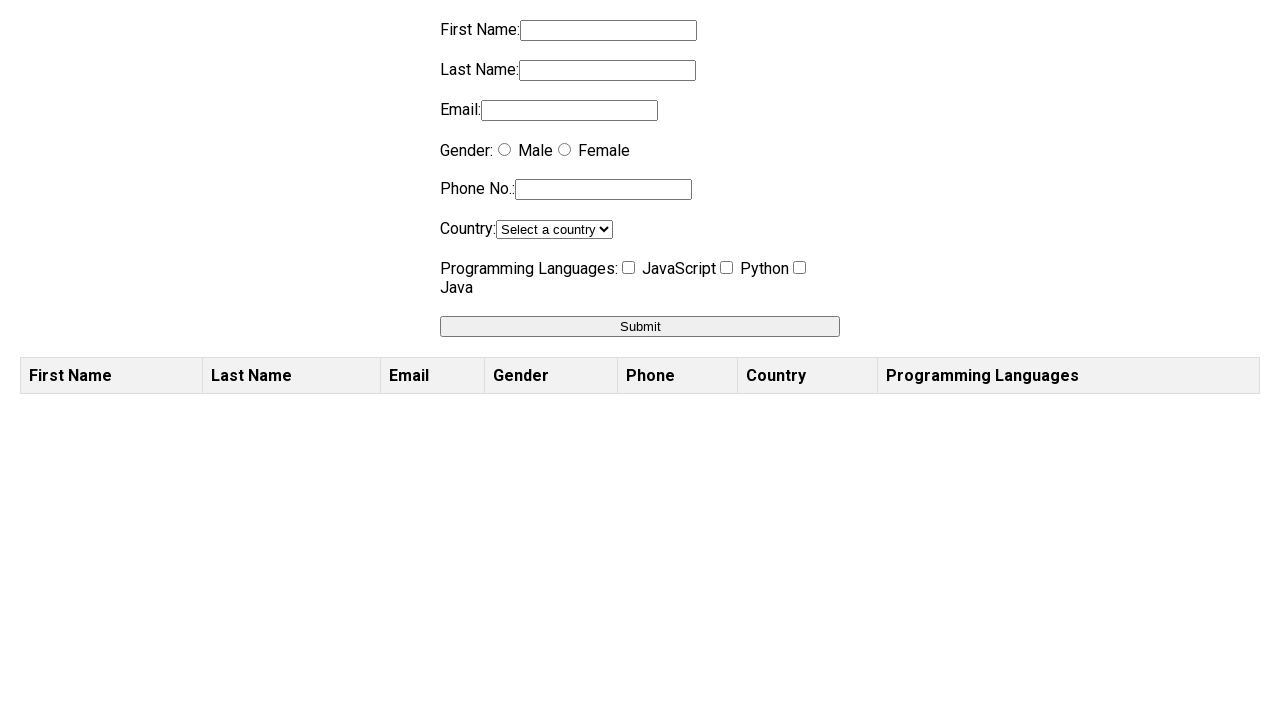

Filled first name field with random UUID (iteration 1/10) on input[name='firstname']
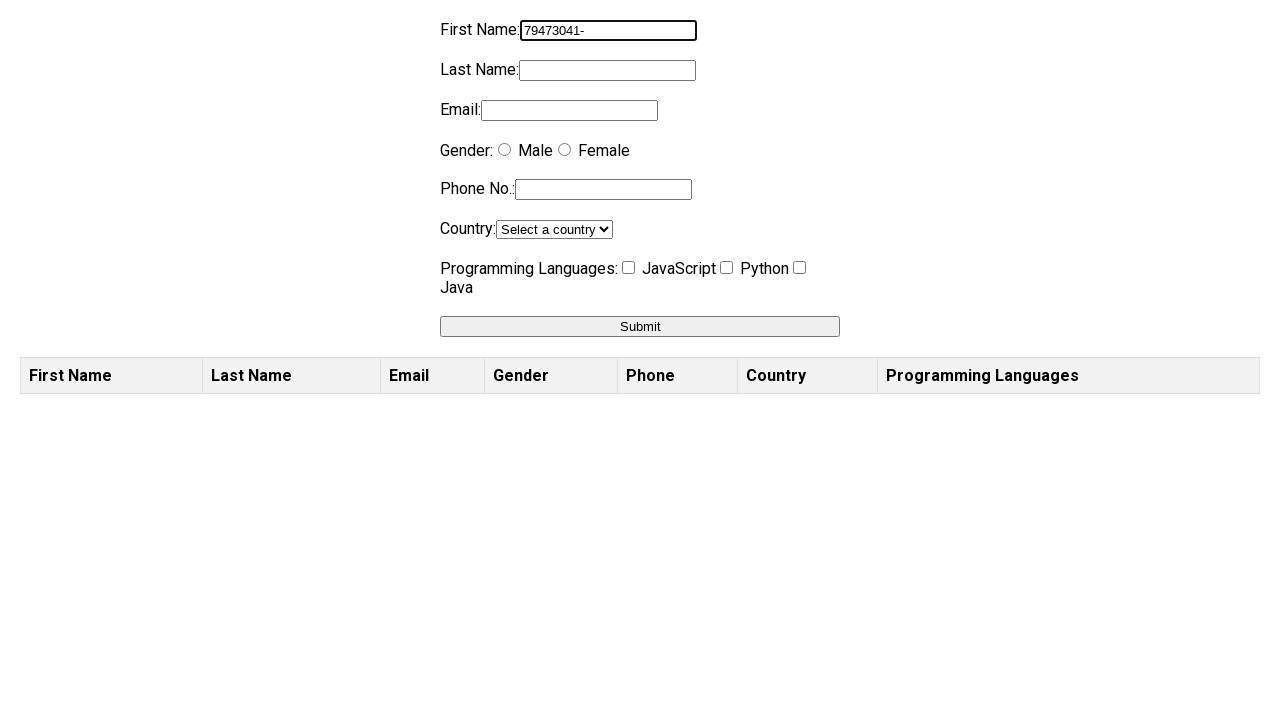

Filled last name field with random UUID (iteration 1/10) on input[name='lastname']
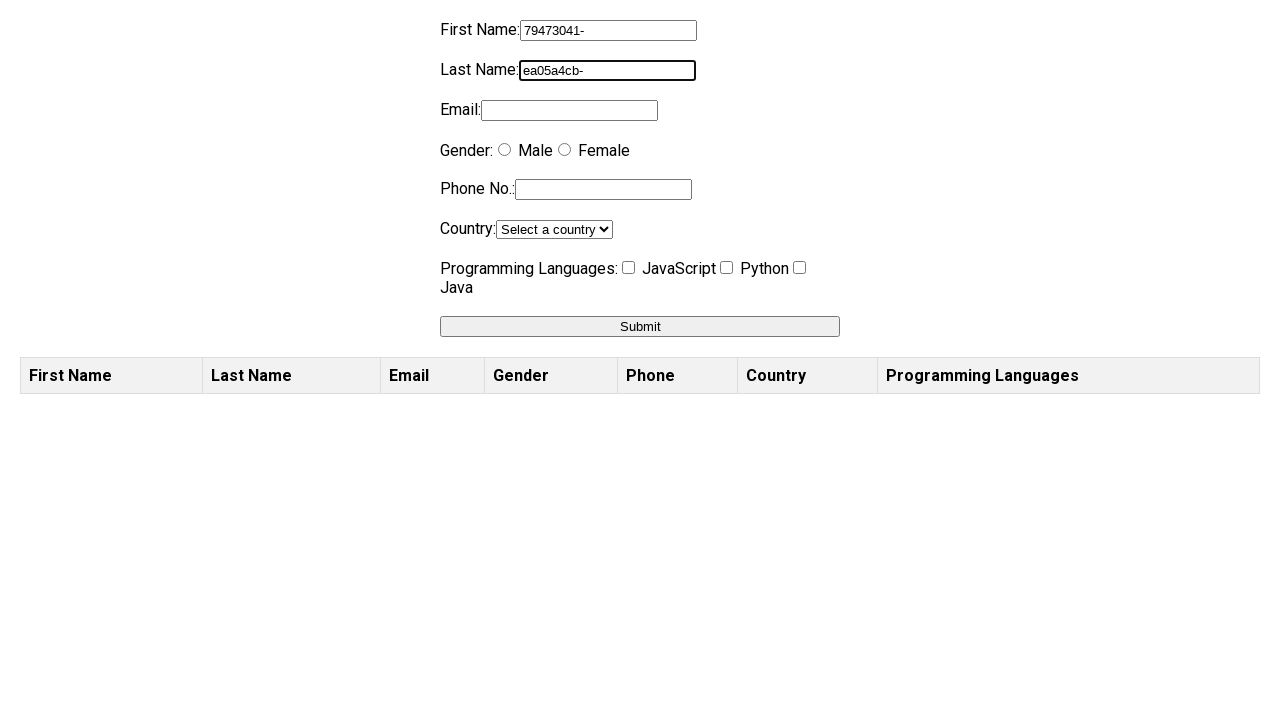

Filled email field with random UUID-based email (iteration 1/10) on input[name='email']
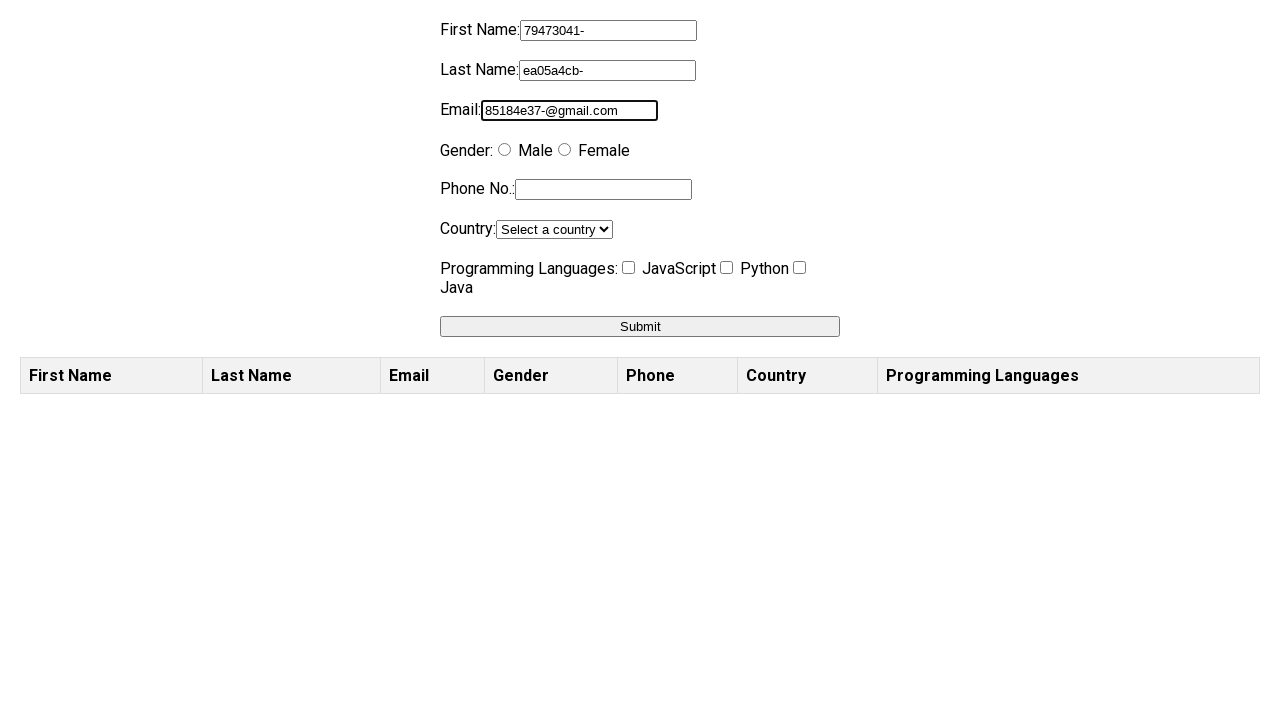

Selected random gender option (iteration 1/10) at (504, 150) on input[value='male']
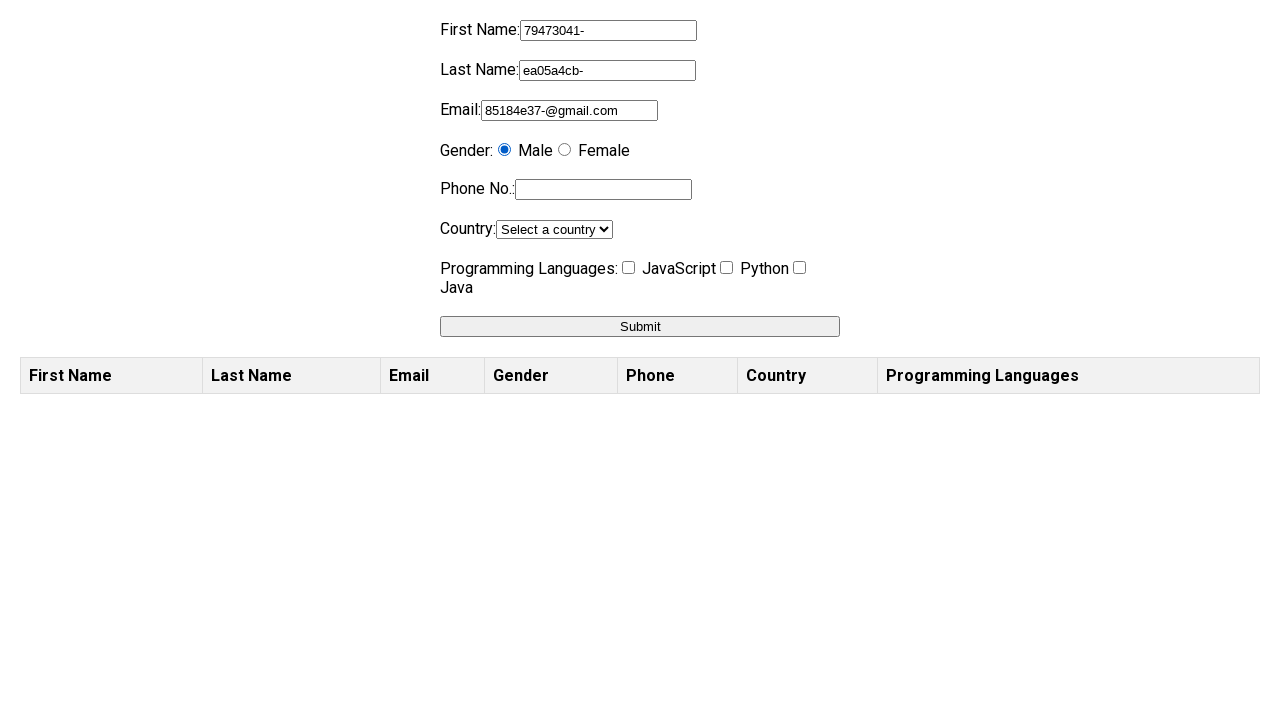

Filled phone number field with random UUID (iteration 1/10) on input[name='phone']
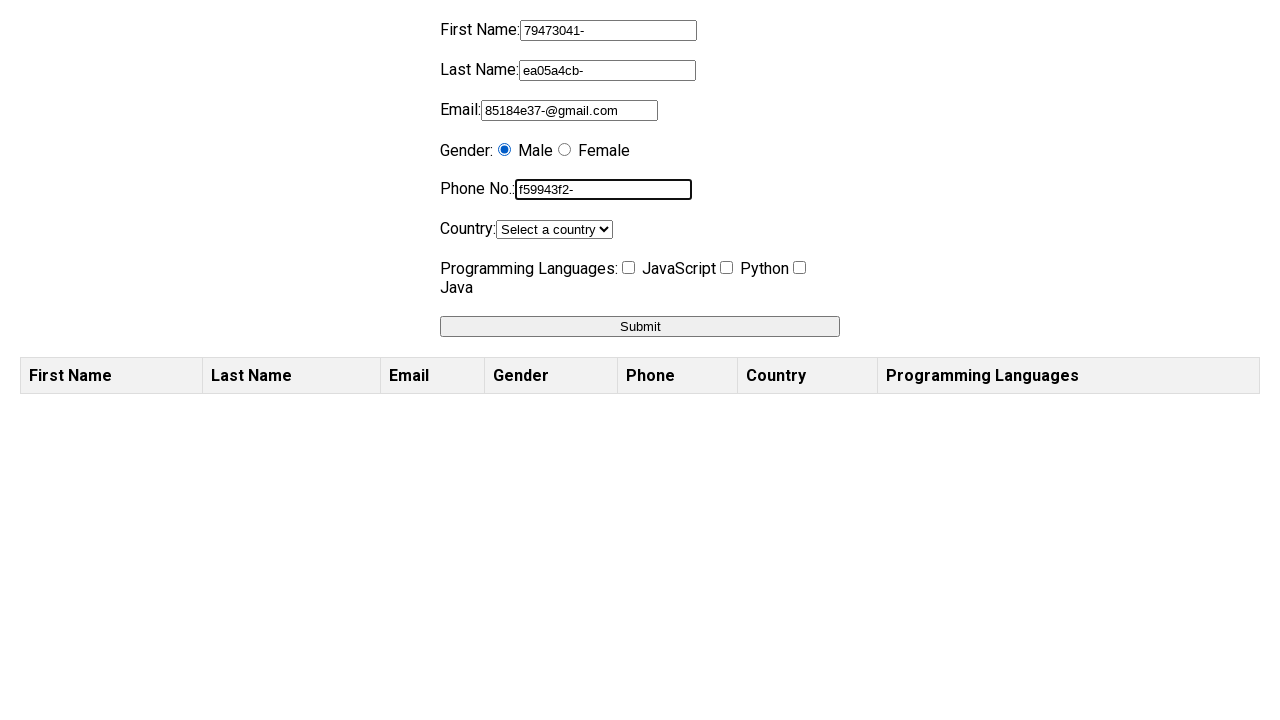

Selected random country from dropdown (iteration 1/10) on select[name='country']
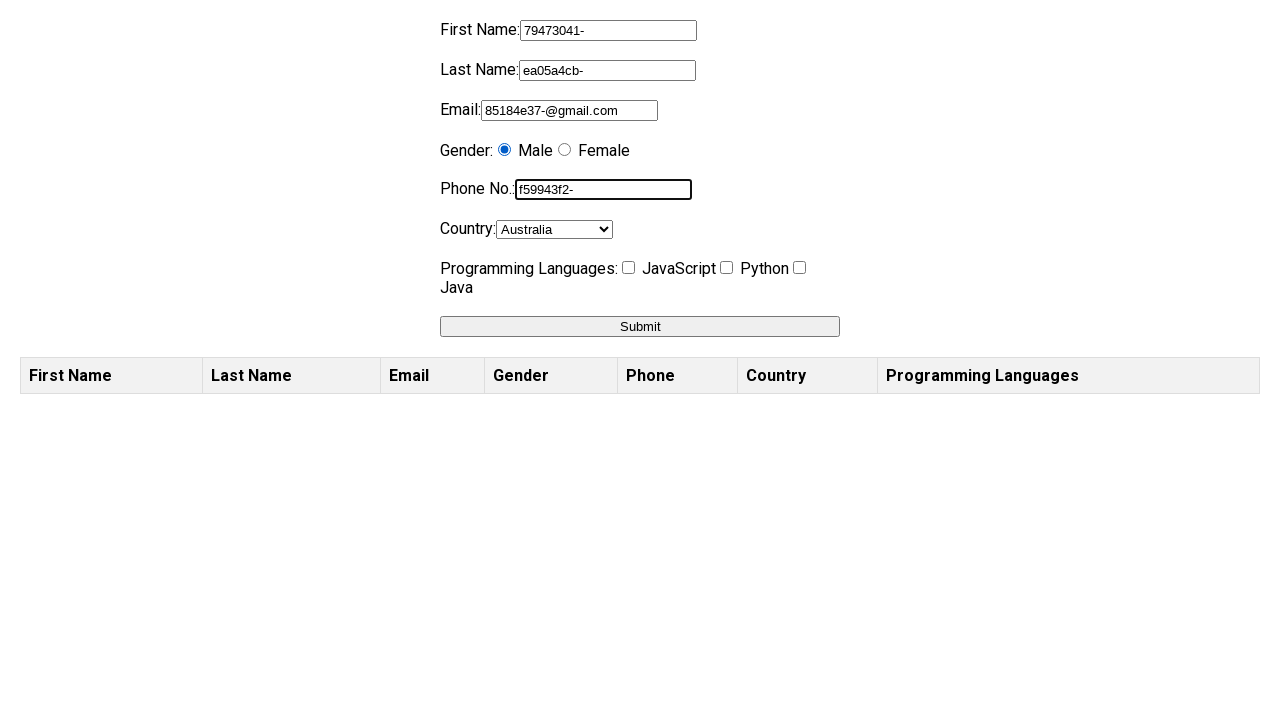

Selected random programming language (iteration 1/10) at (726, 268) on input[value='Python']
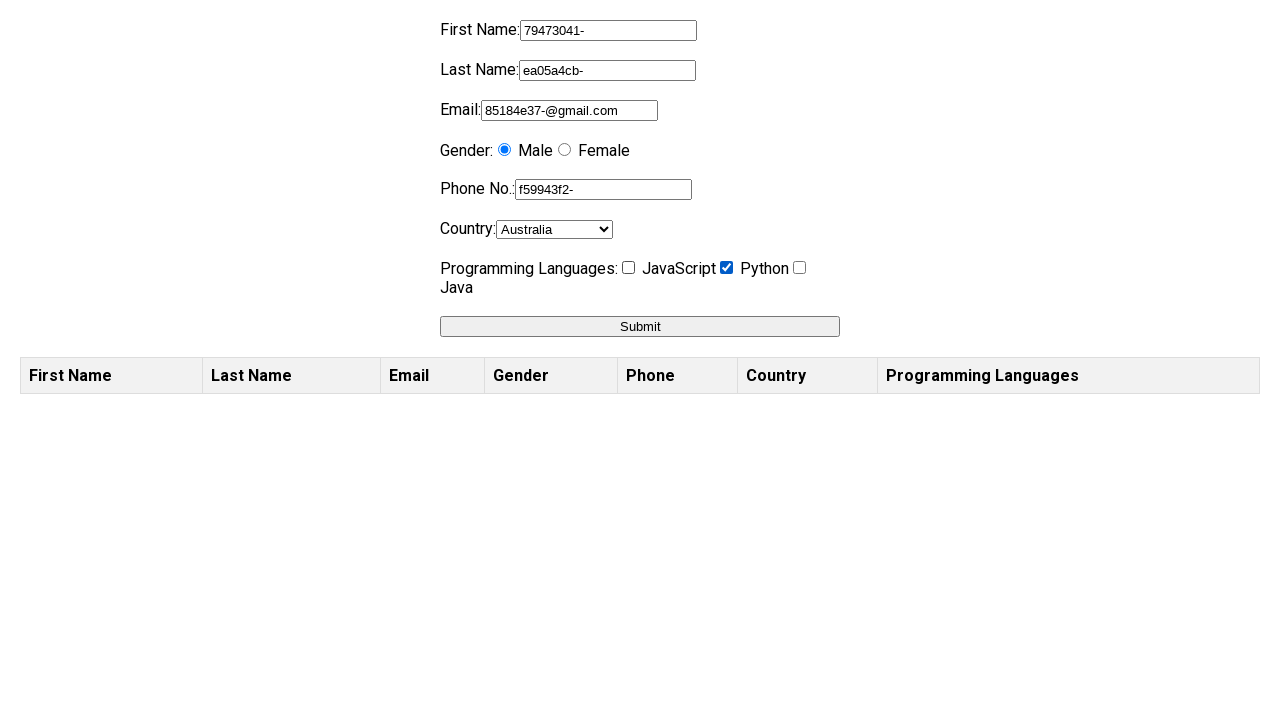

Submitted form (iteration 1/10) at (640, 326) on button
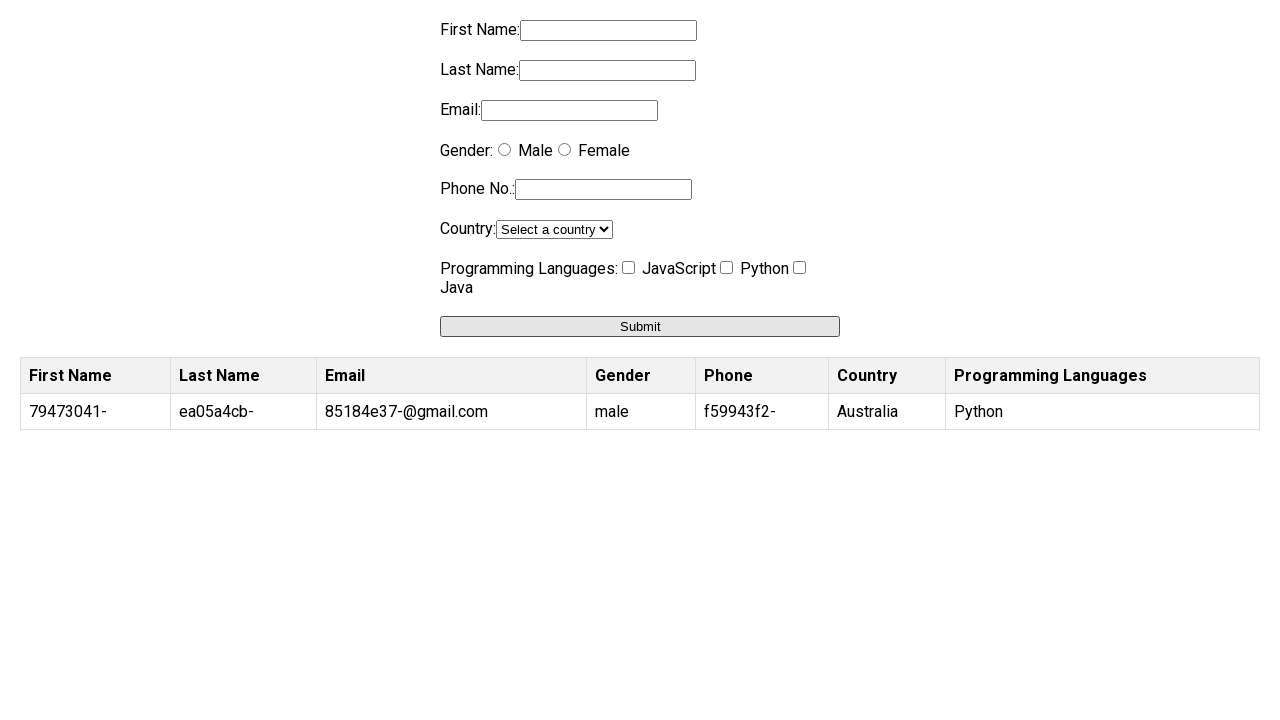

Filled first name field with random UUID (iteration 2/10) on input[name='firstname']
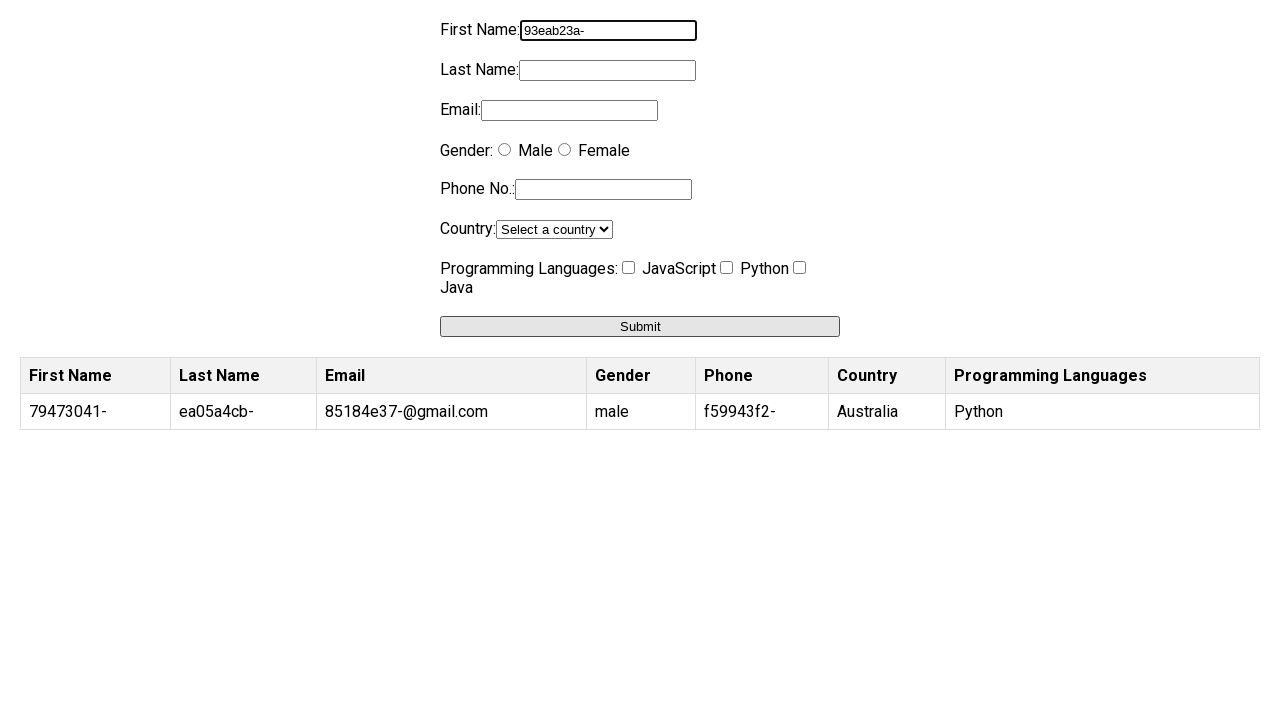

Filled last name field with random UUID (iteration 2/10) on input[name='lastname']
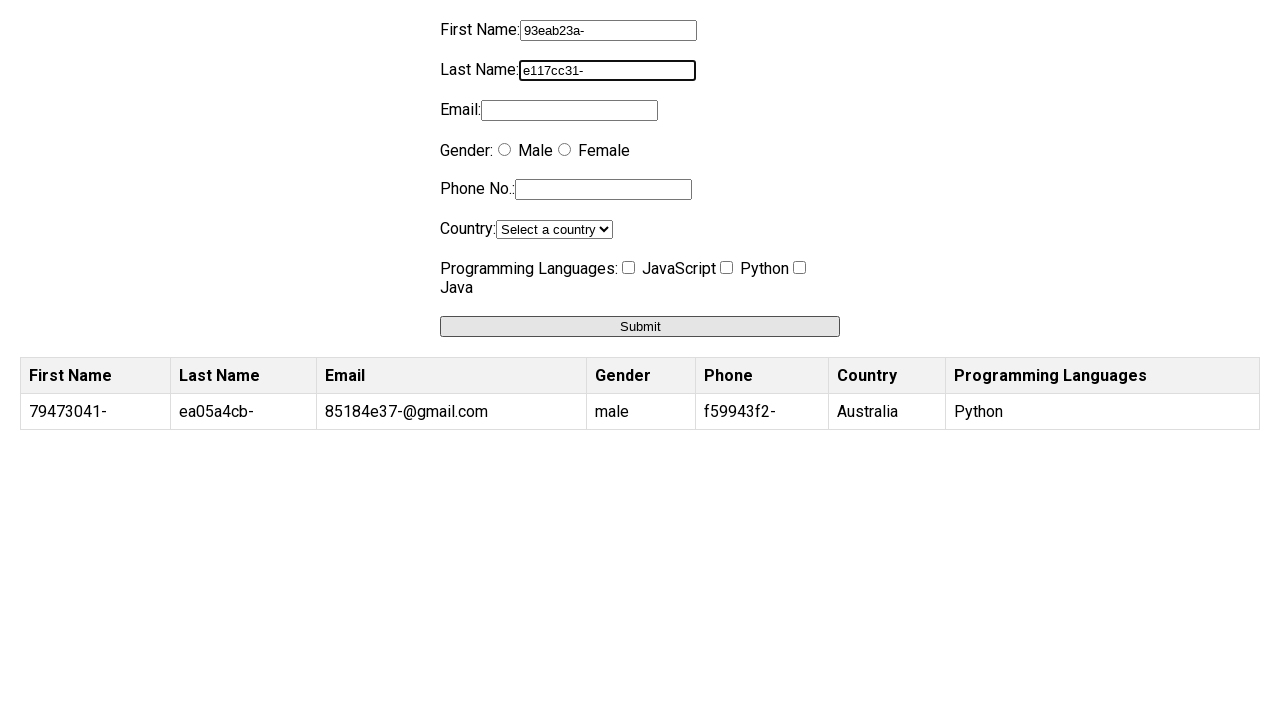

Filled email field with random UUID-based email (iteration 2/10) on input[name='email']
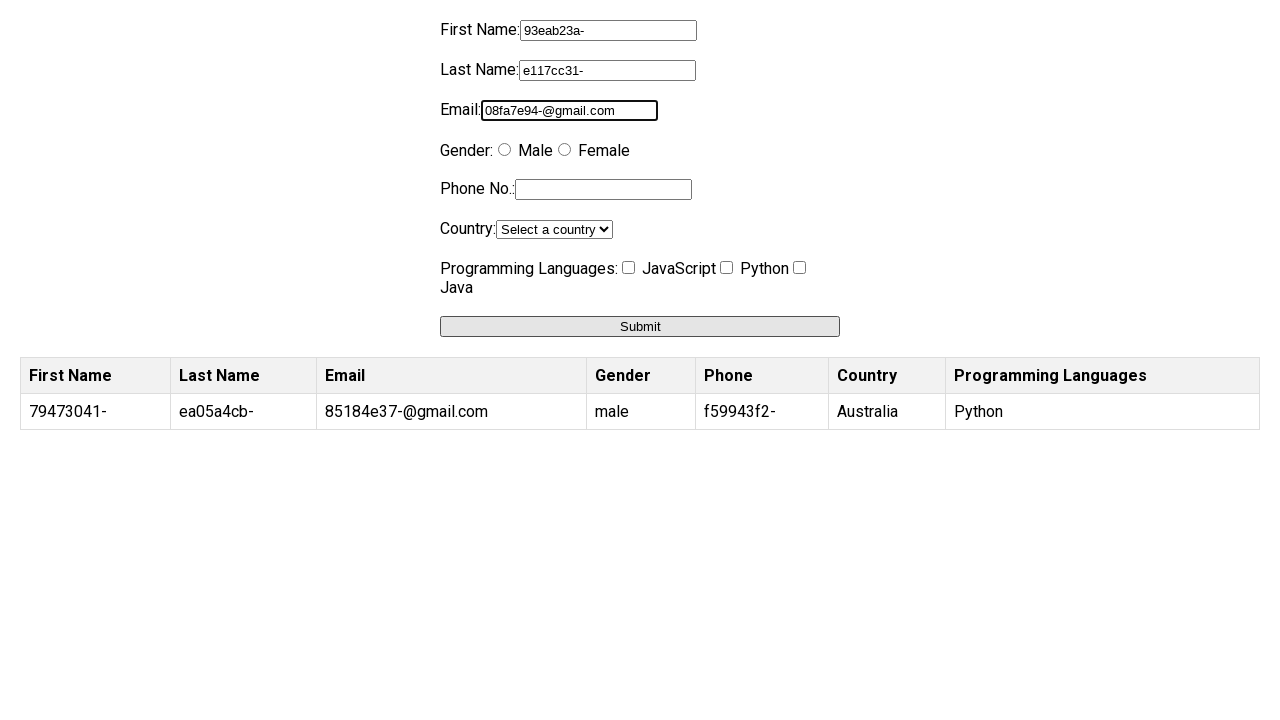

Selected random gender option (iteration 2/10) at (564, 150) on input[value='female']
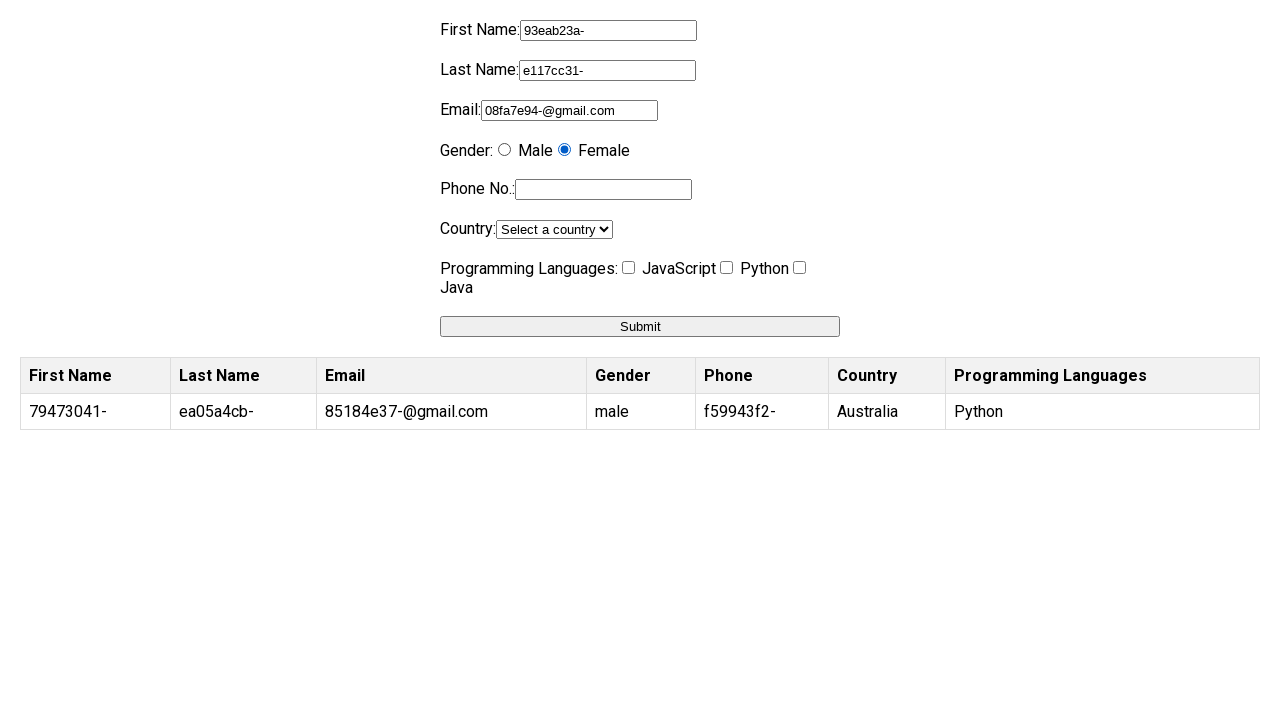

Filled phone number field with random UUID (iteration 2/10) on input[name='phone']
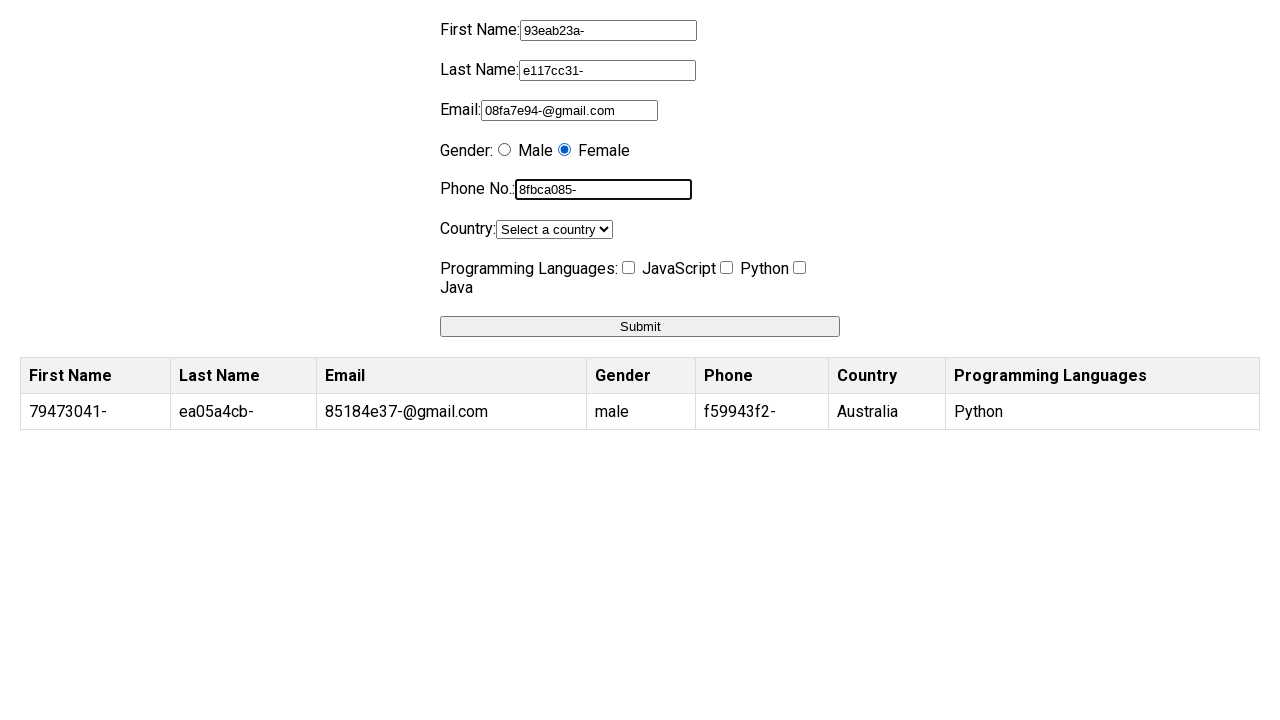

Selected random country from dropdown (iteration 2/10) on select[name='country']
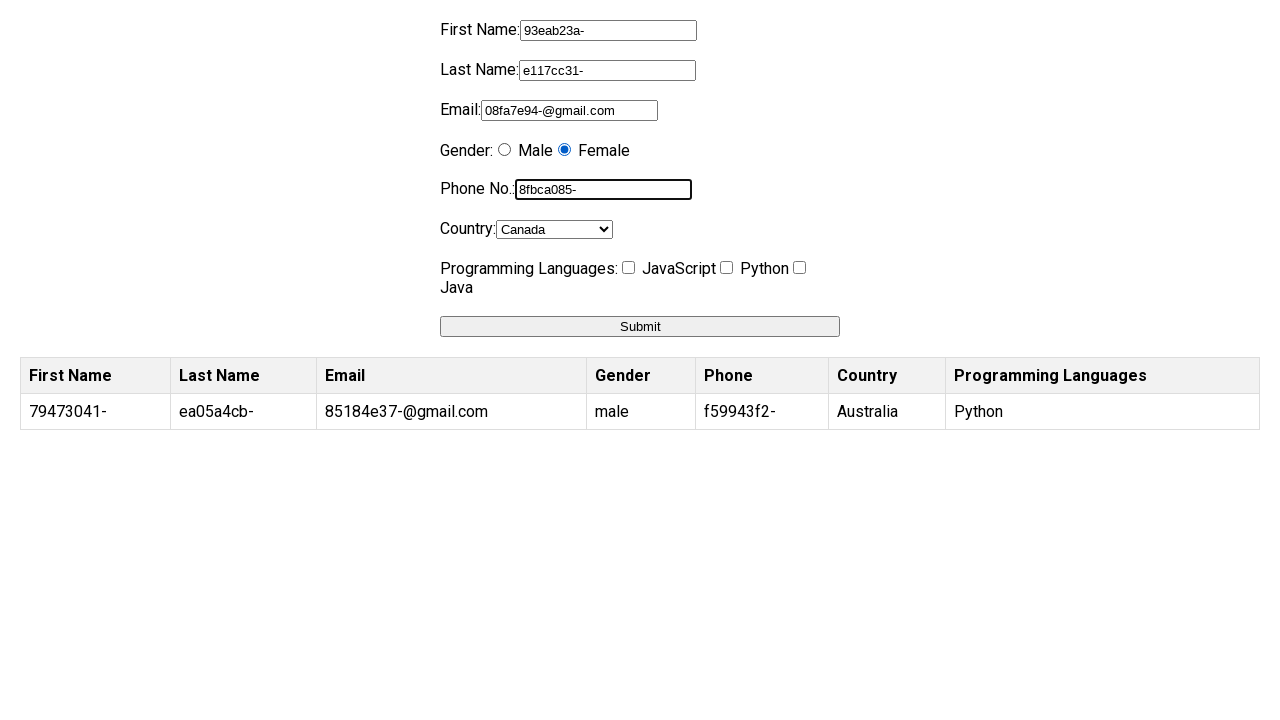

Selected random programming language (iteration 2/10) at (726, 268) on input[value='Python']
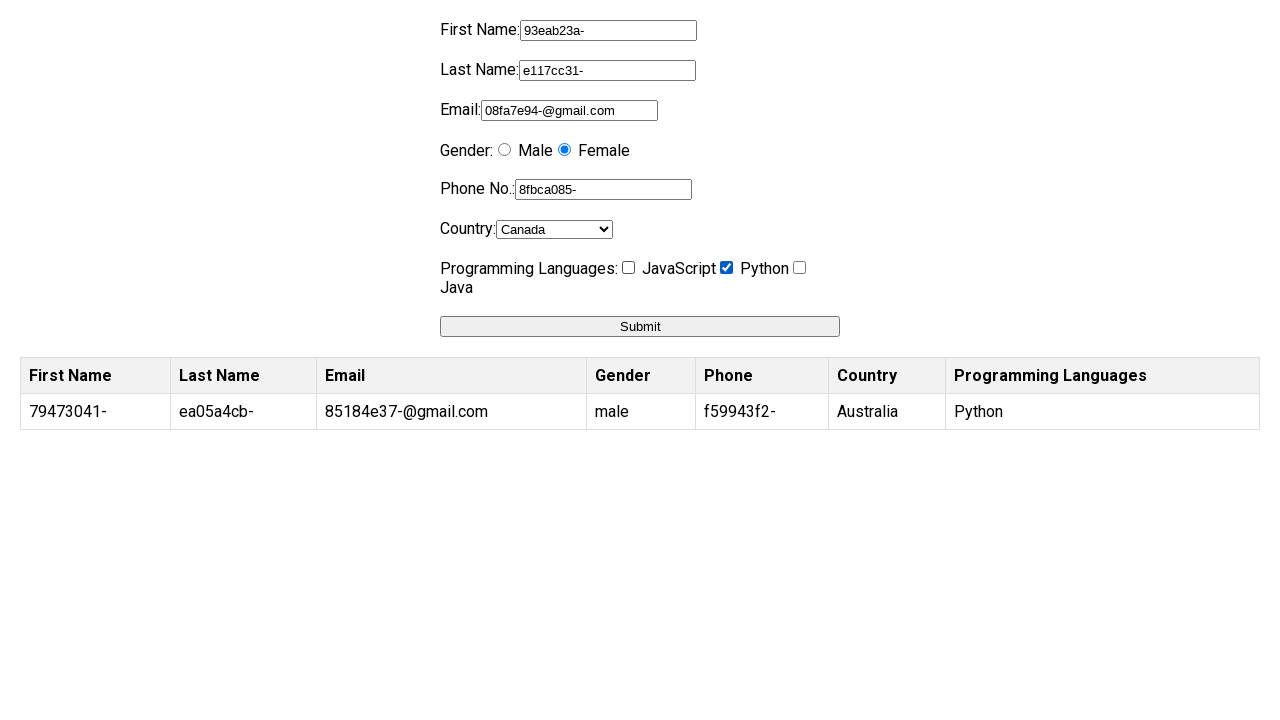

Submitted form (iteration 2/10) at (640, 326) on button
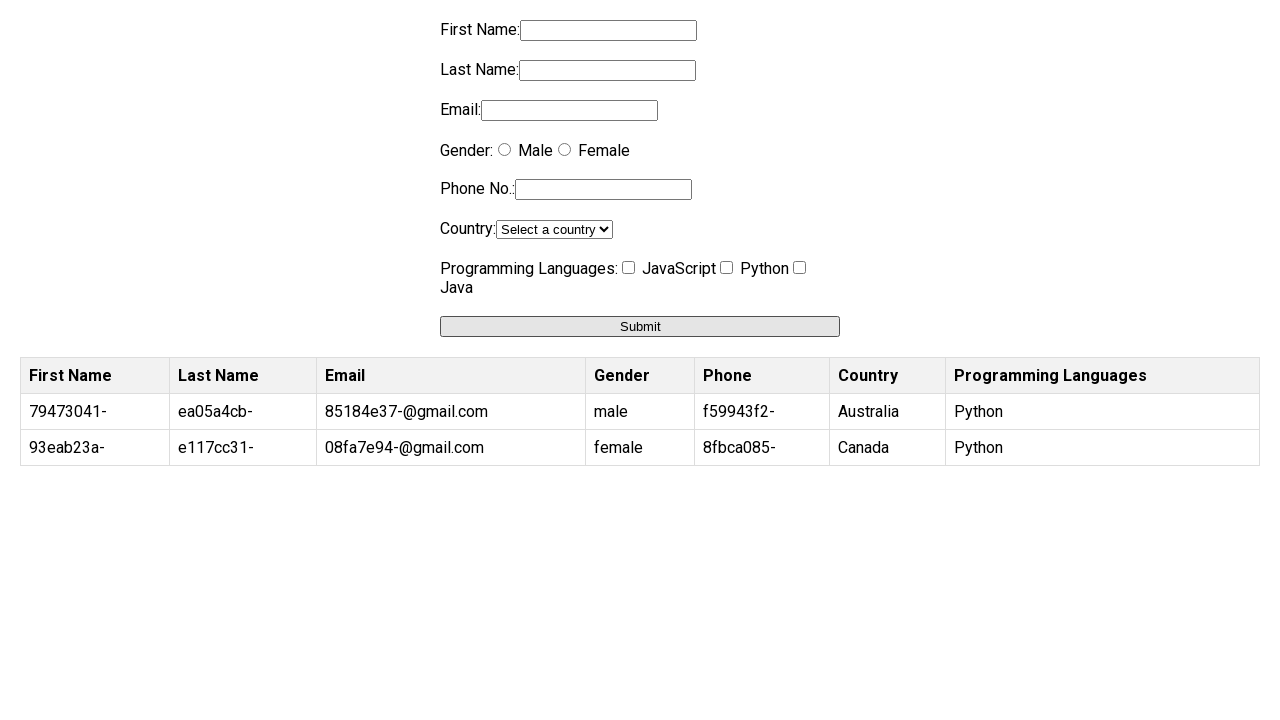

Filled first name field with random UUID (iteration 3/10) on input[name='firstname']
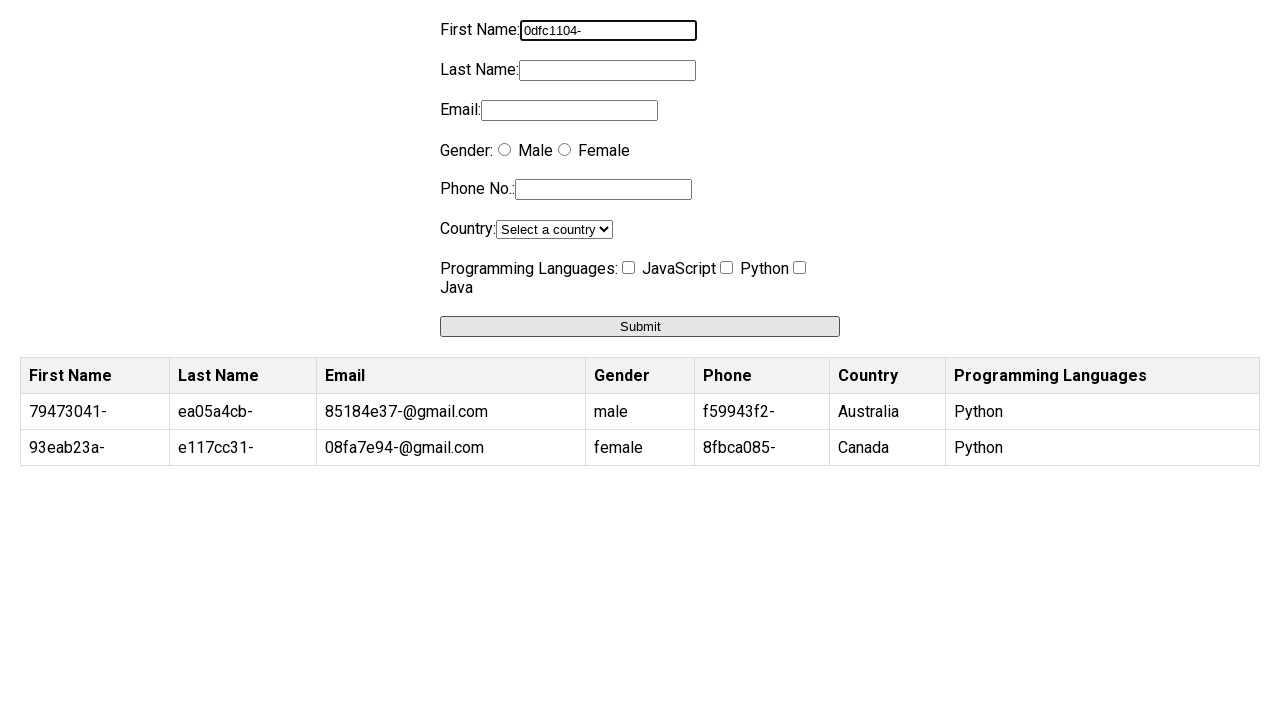

Filled last name field with random UUID (iteration 3/10) on input[name='lastname']
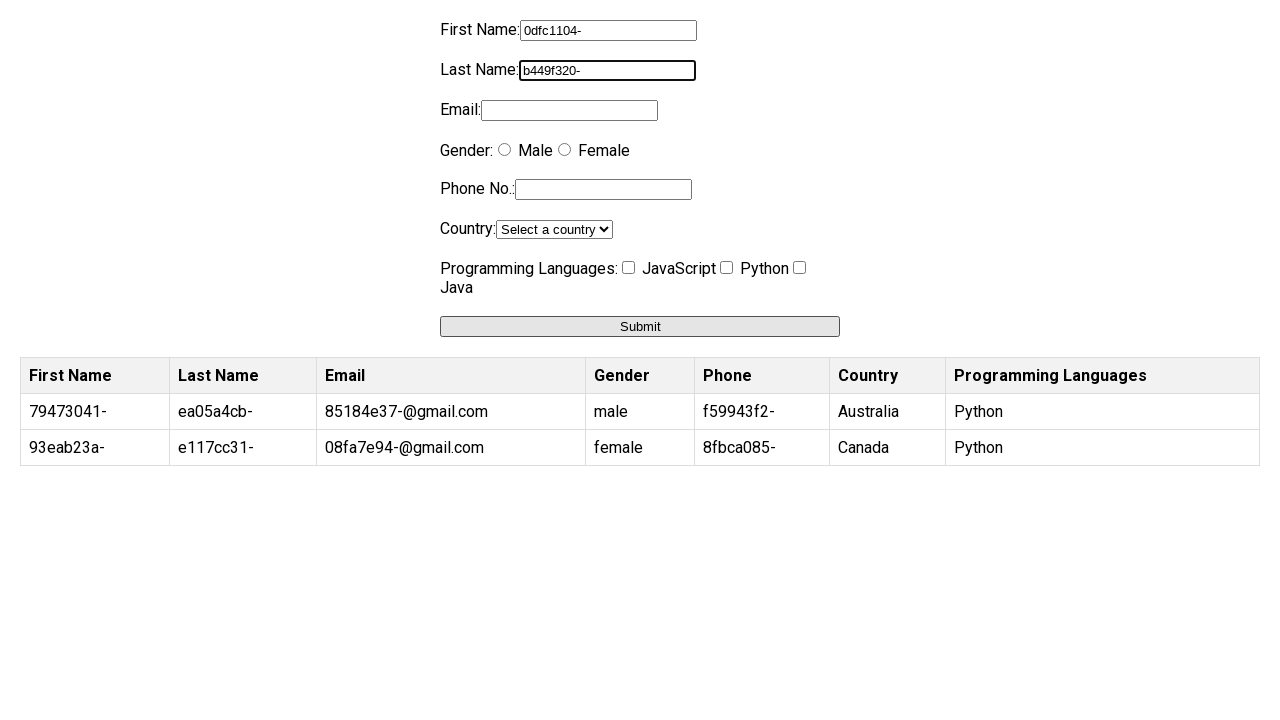

Filled email field with random UUID-based email (iteration 3/10) on input[name='email']
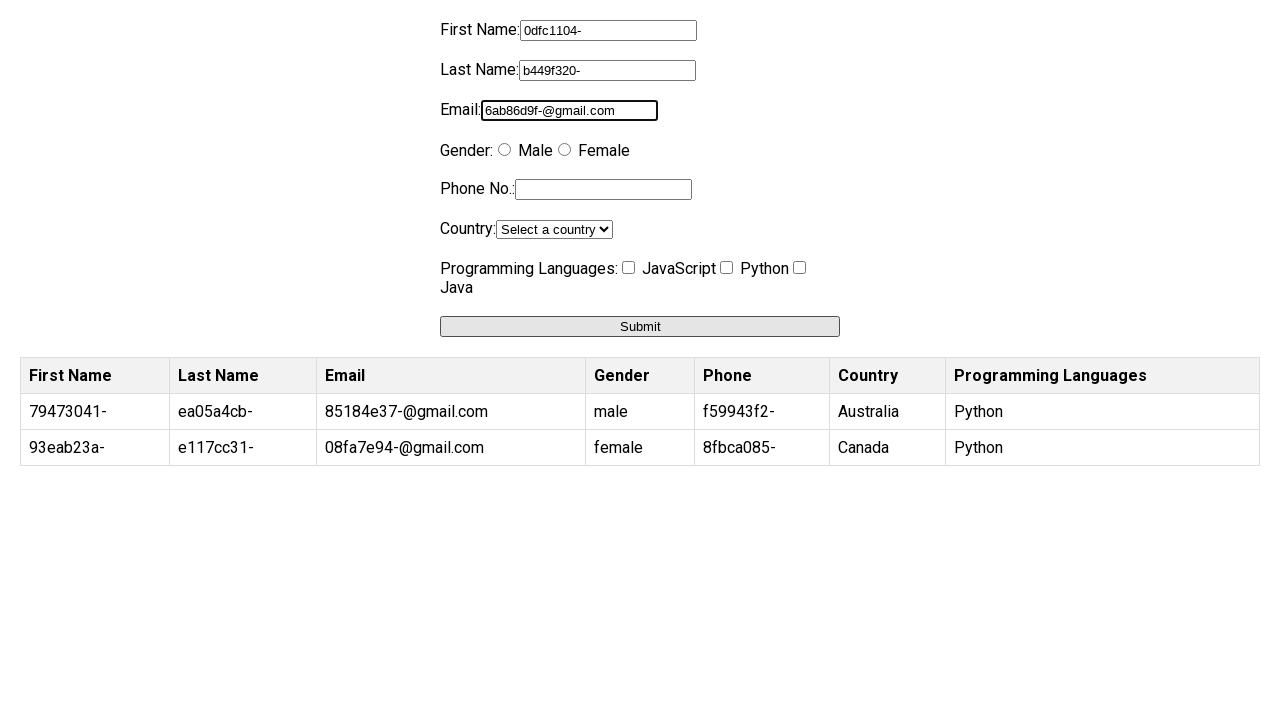

Selected random gender option (iteration 3/10) at (504, 150) on input[value='male']
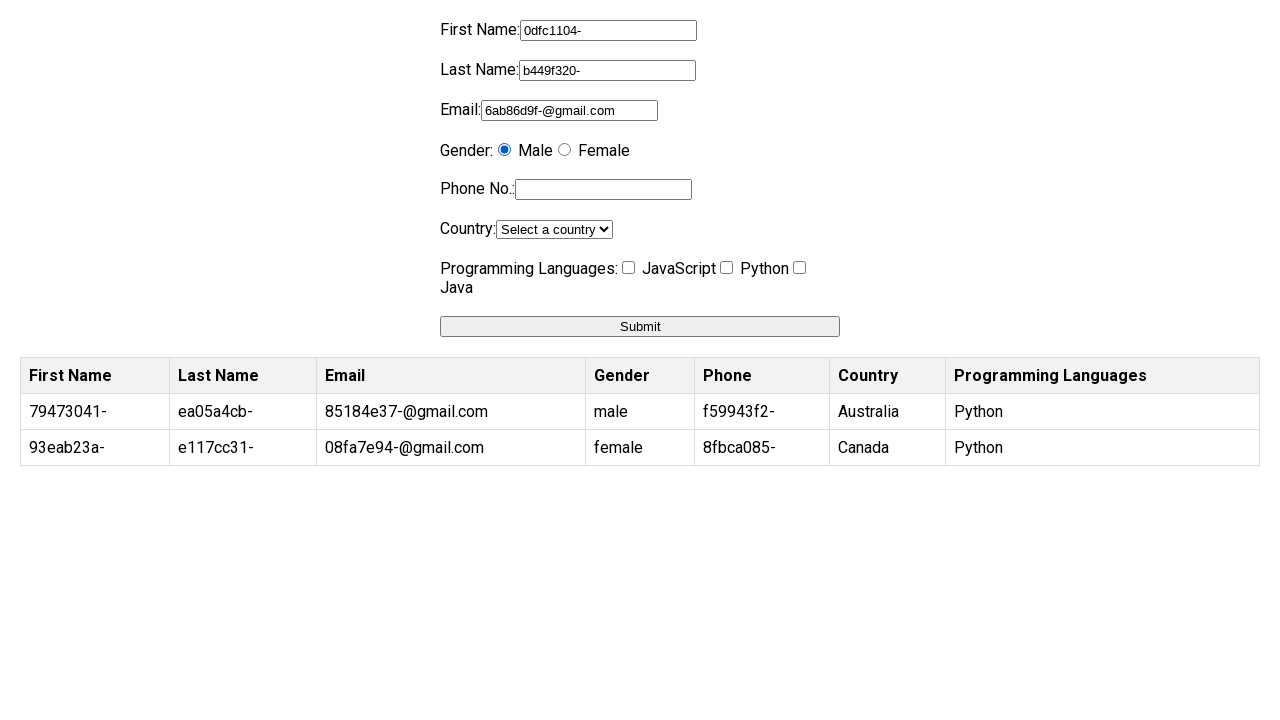

Filled phone number field with random UUID (iteration 3/10) on input[name='phone']
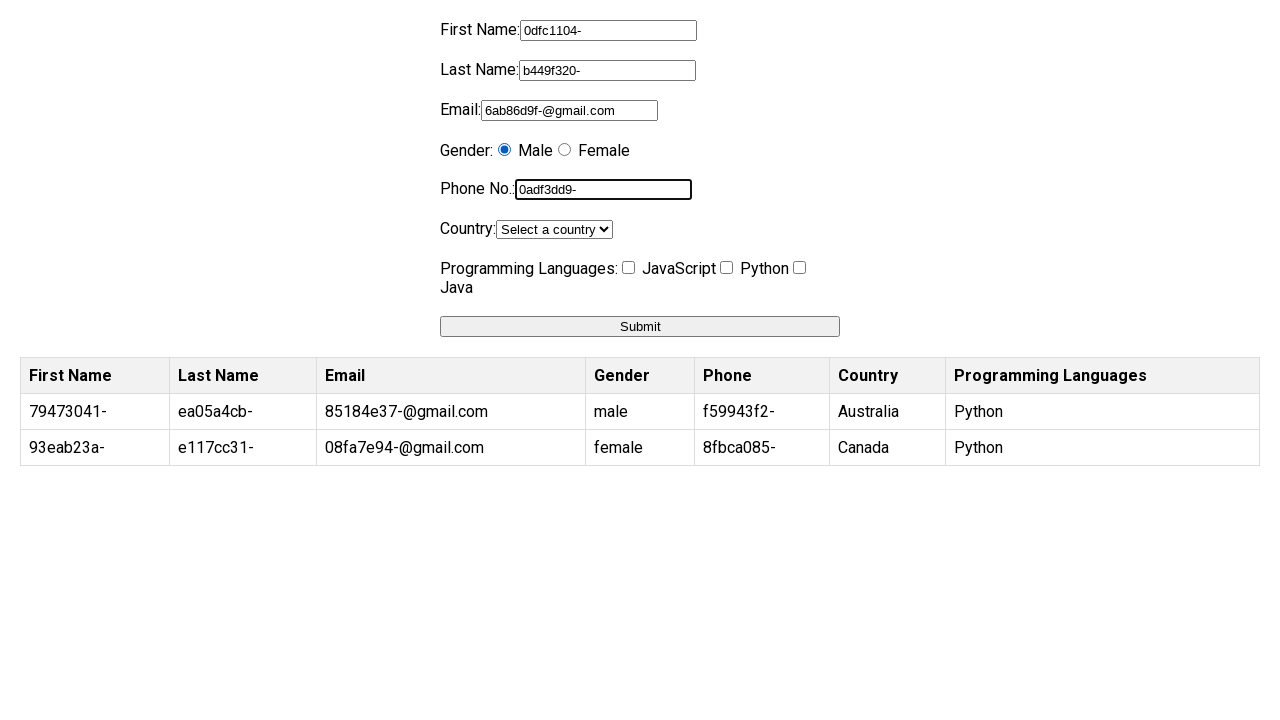

Selected random country from dropdown (iteration 3/10) on select[name='country']
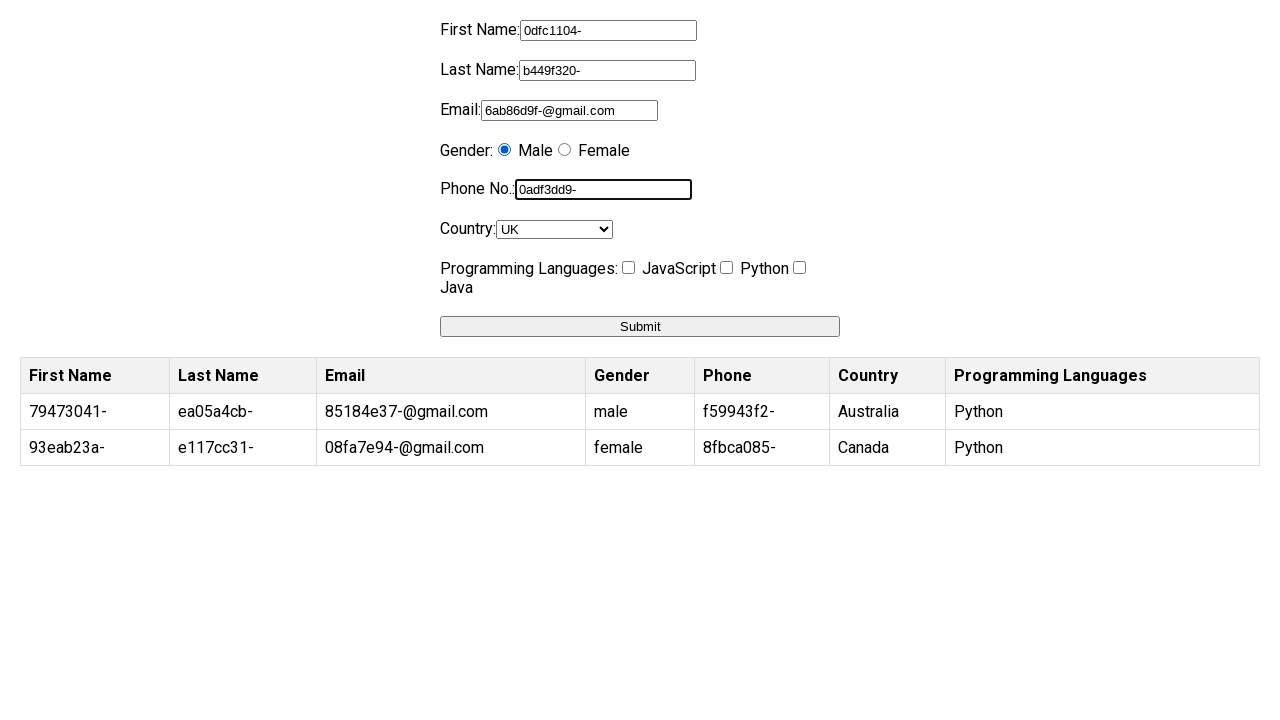

Selected random programming language (iteration 3/10) at (726, 268) on input[value='Python']
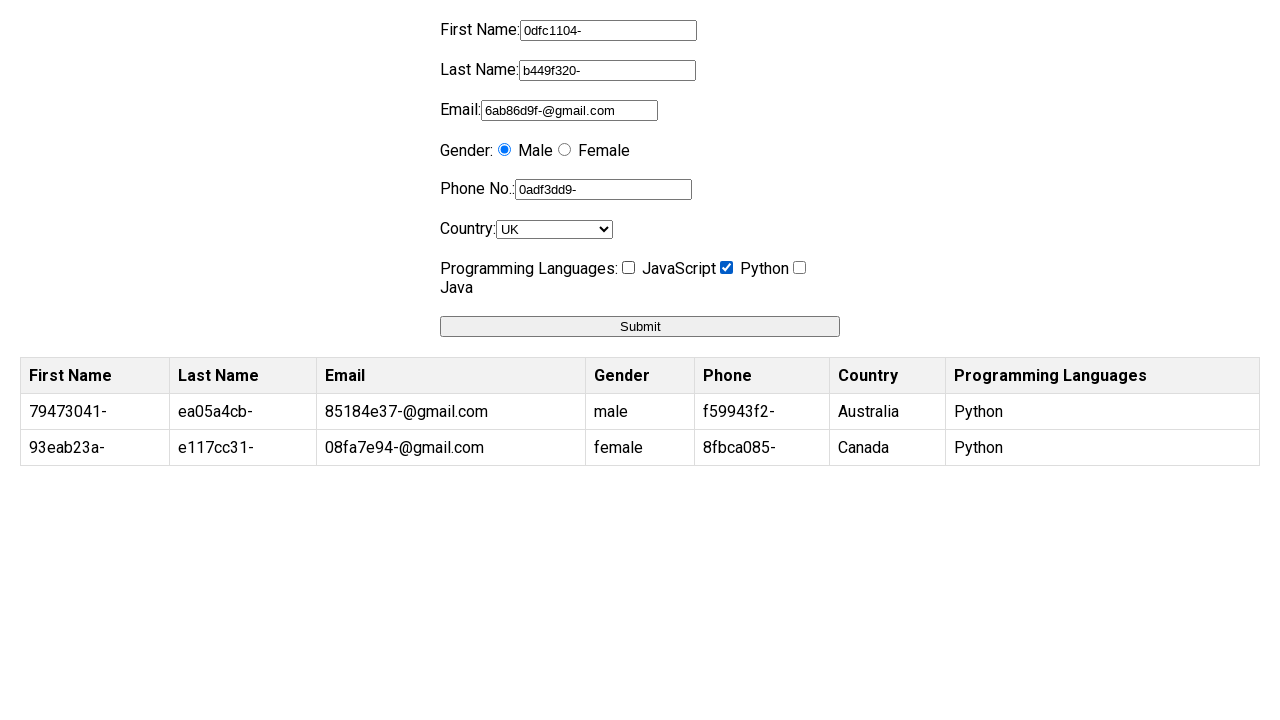

Submitted form (iteration 3/10) at (640, 326) on button
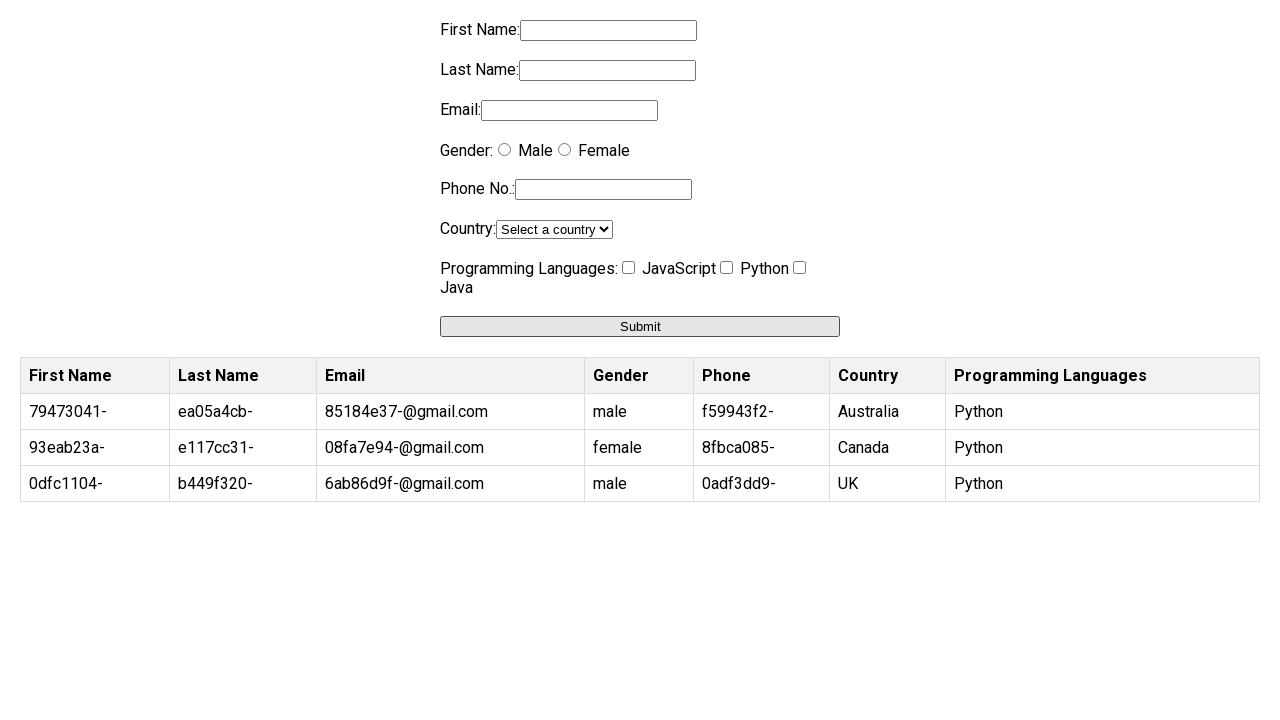

Filled first name field with random UUID (iteration 4/10) on input[name='firstname']
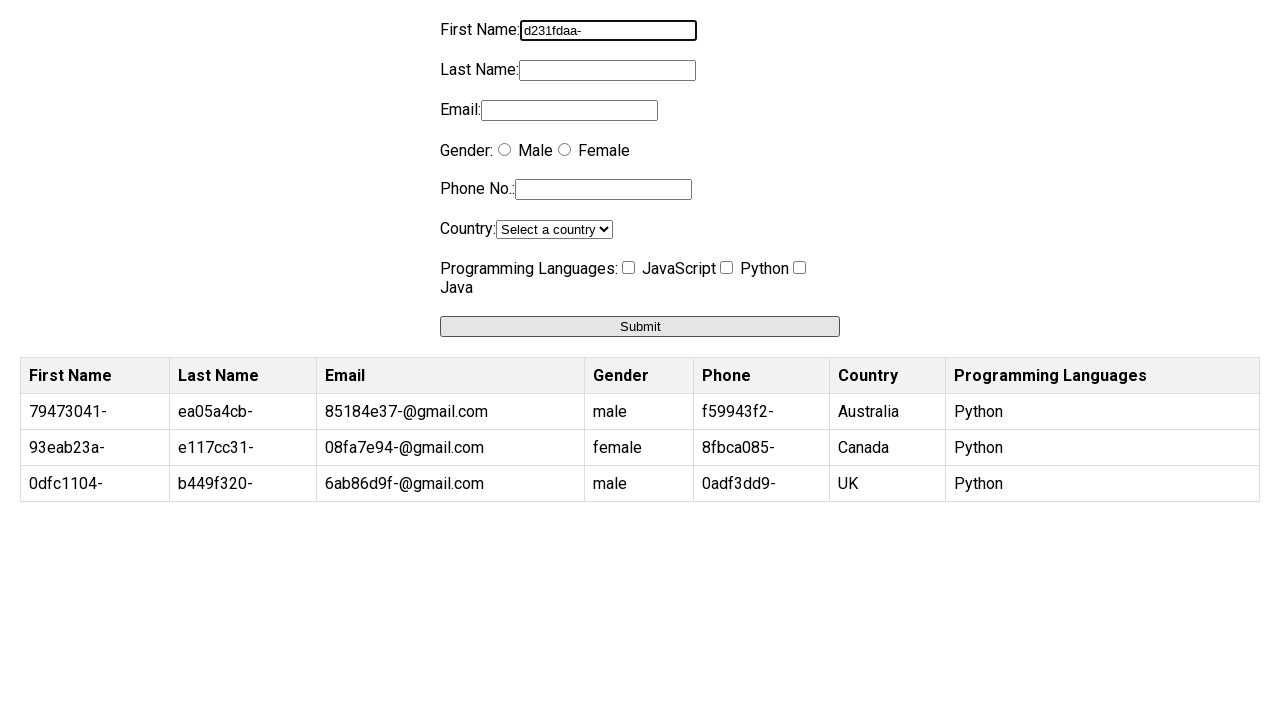

Filled last name field with random UUID (iteration 4/10) on input[name='lastname']
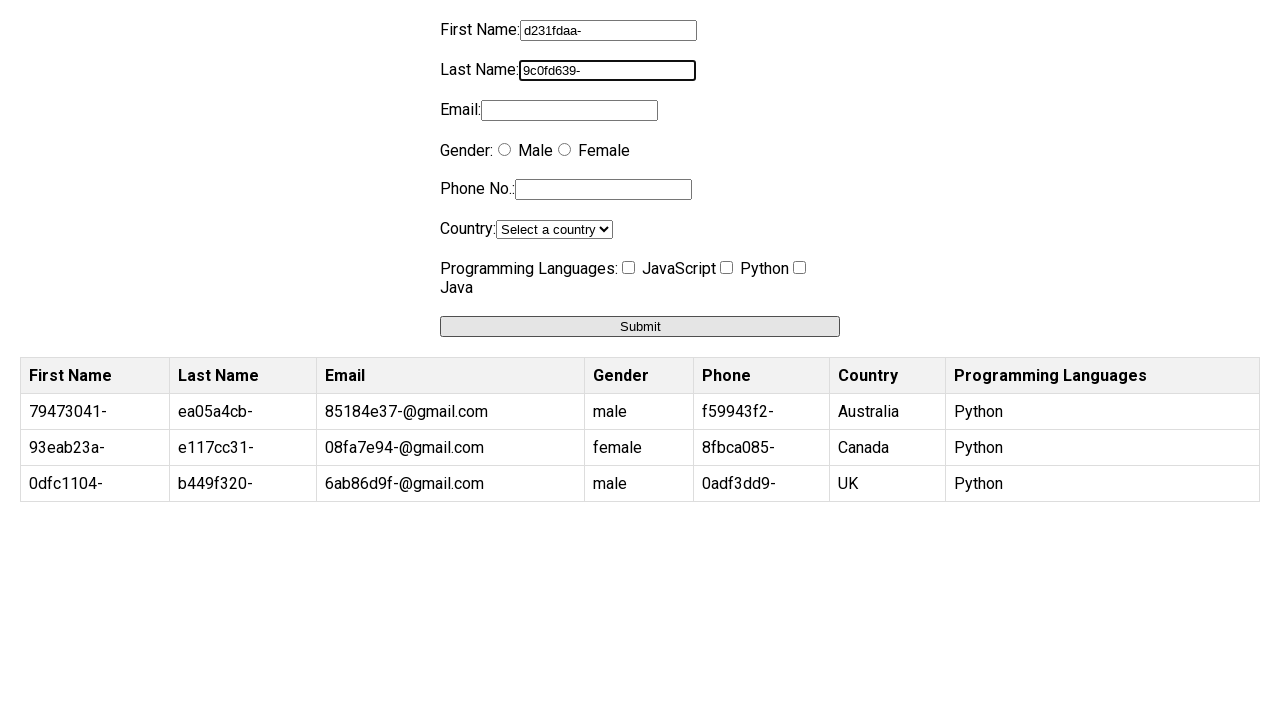

Filled email field with random UUID-based email (iteration 4/10) on input[name='email']
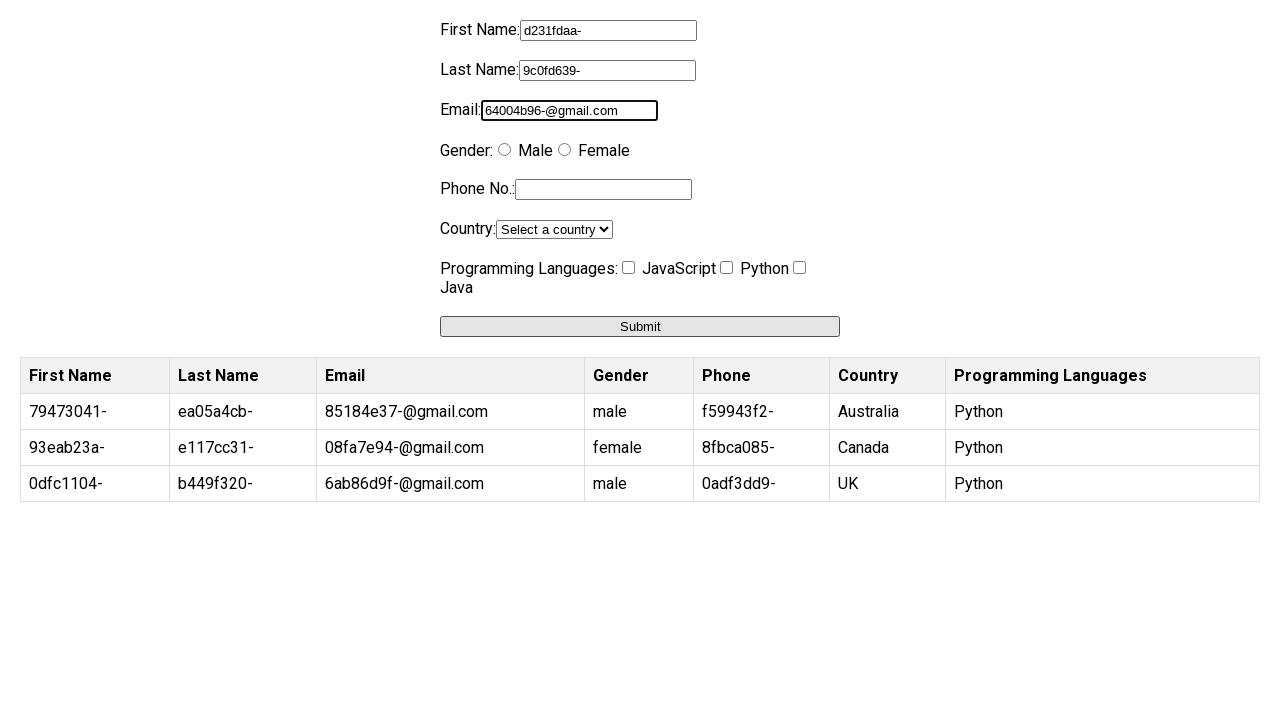

Selected random gender option (iteration 4/10) at (564, 150) on input[value='female']
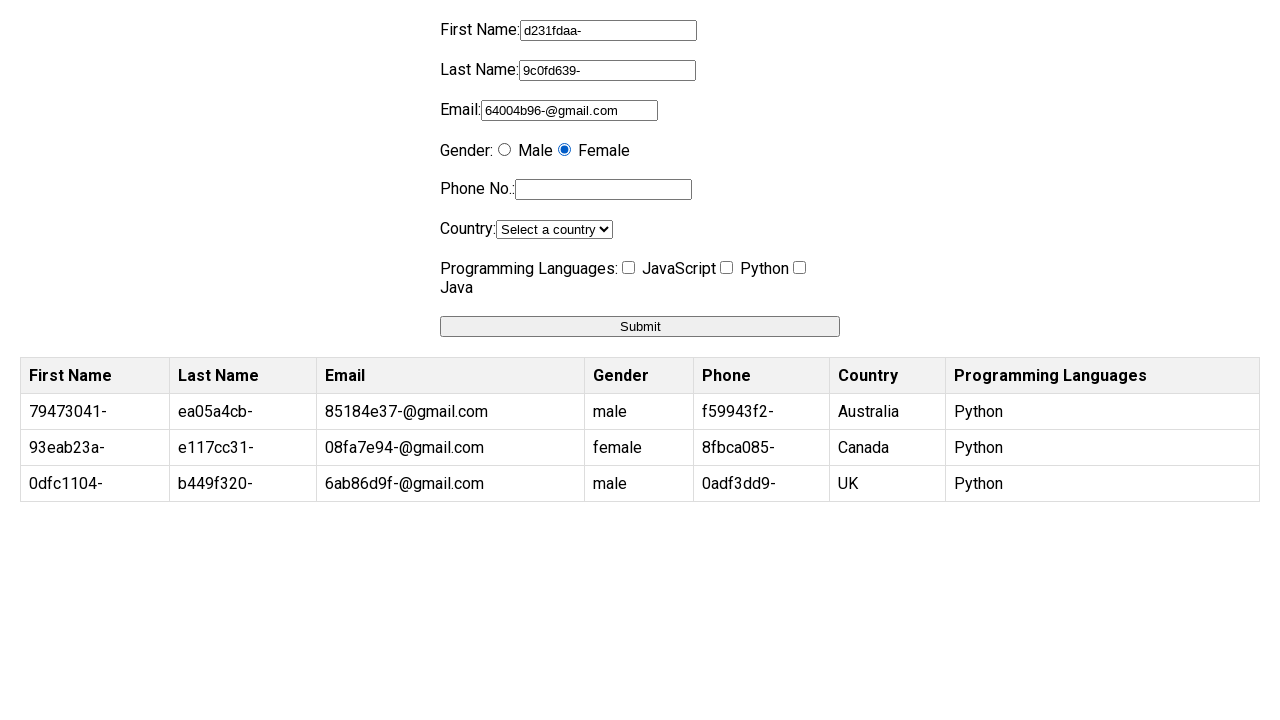

Filled phone number field with random UUID (iteration 4/10) on input[name='phone']
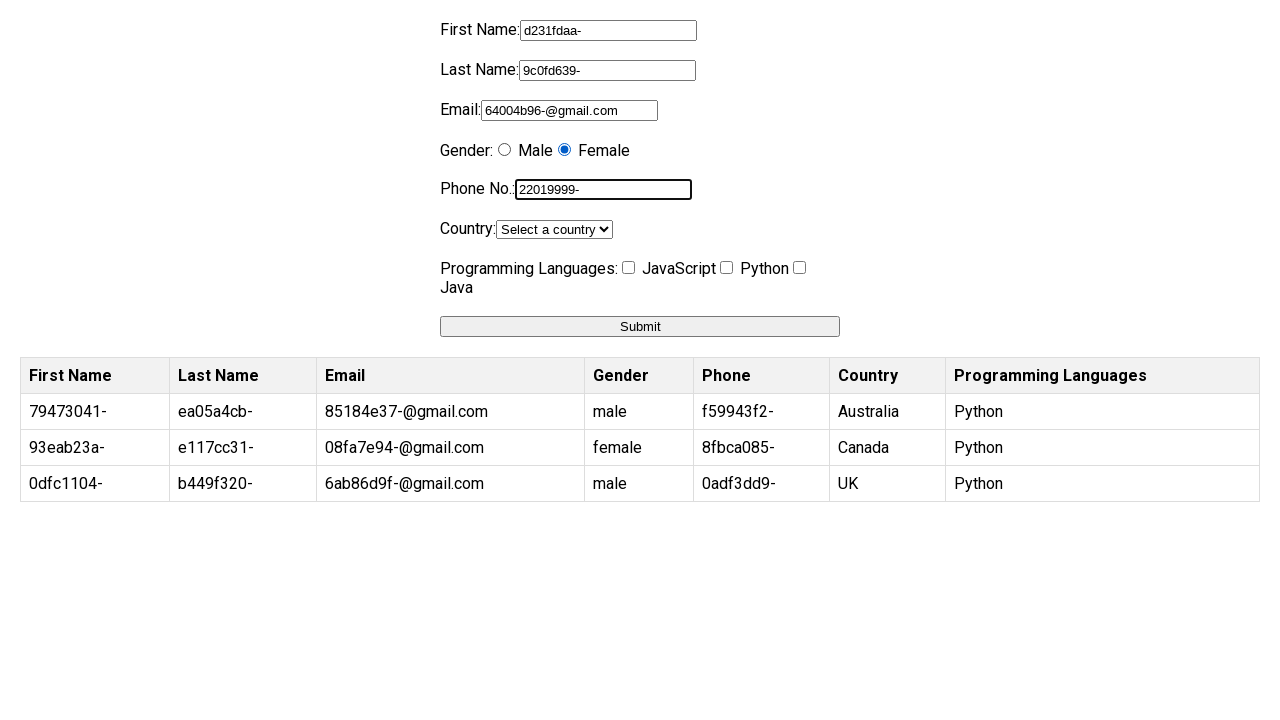

Selected random country from dropdown (iteration 4/10) on select[name='country']
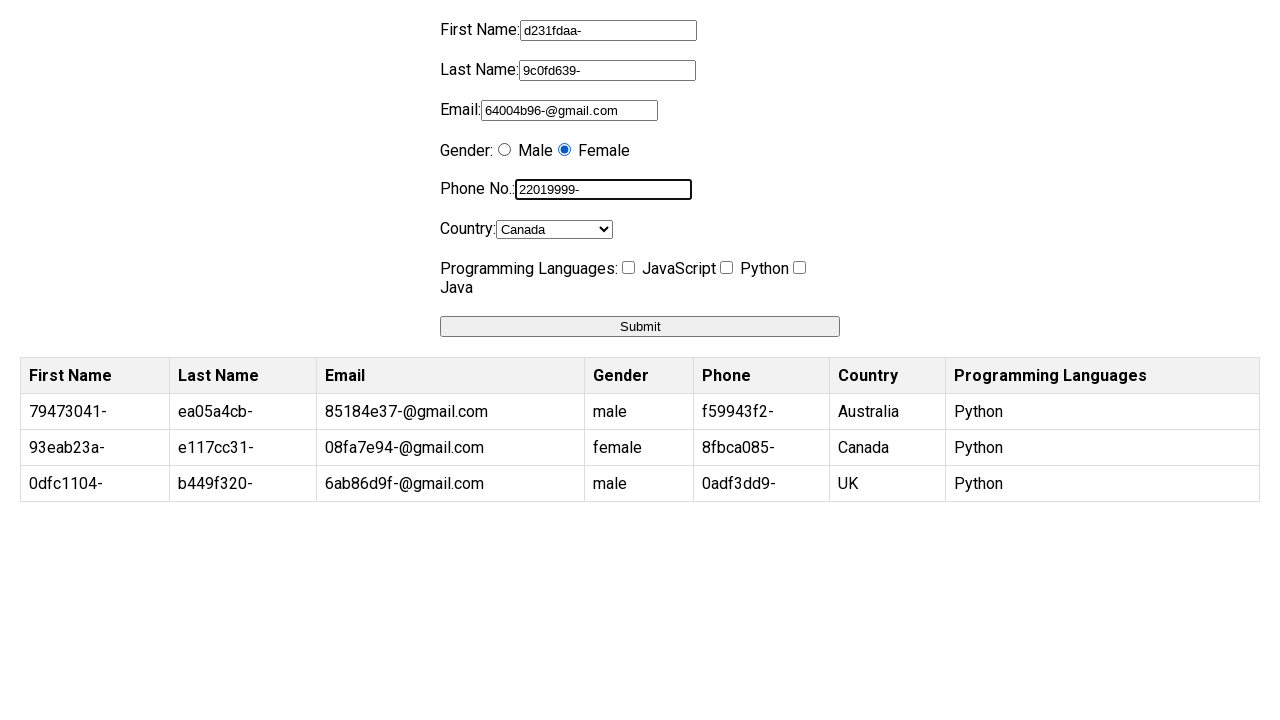

Selected random programming language (iteration 4/10) at (800, 268) on input[value='Java']
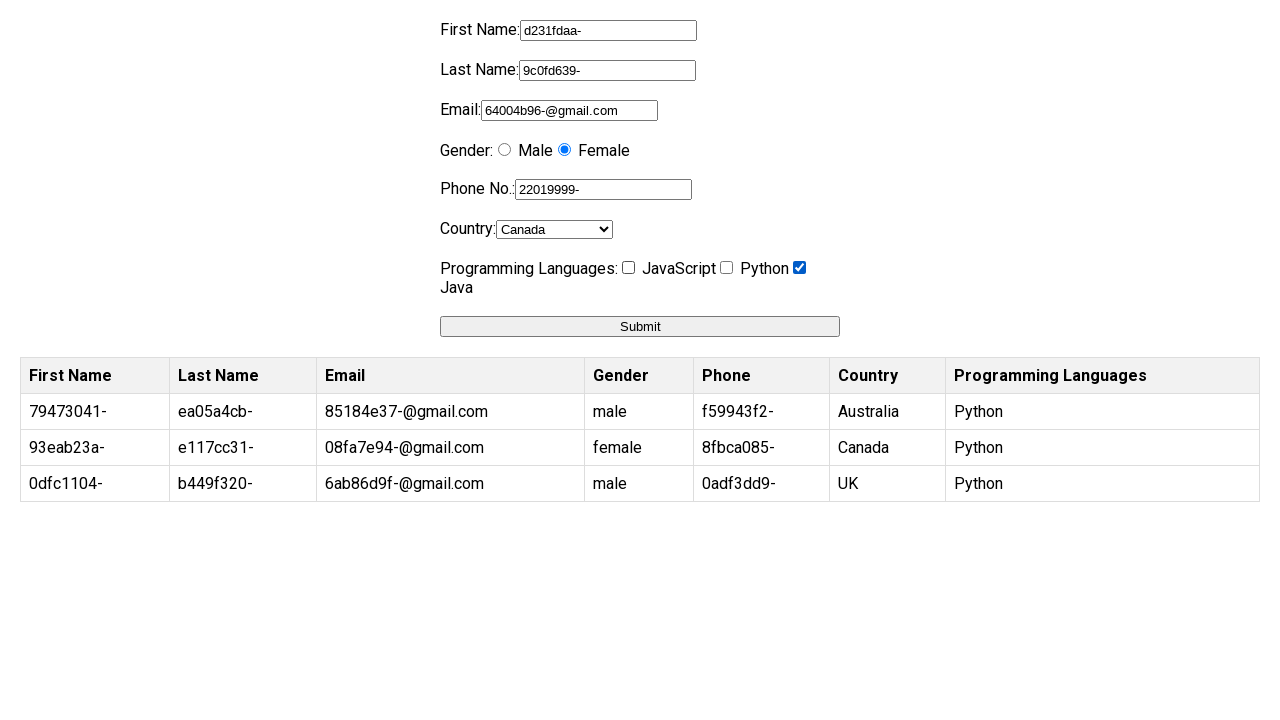

Submitted form (iteration 4/10) at (640, 326) on button
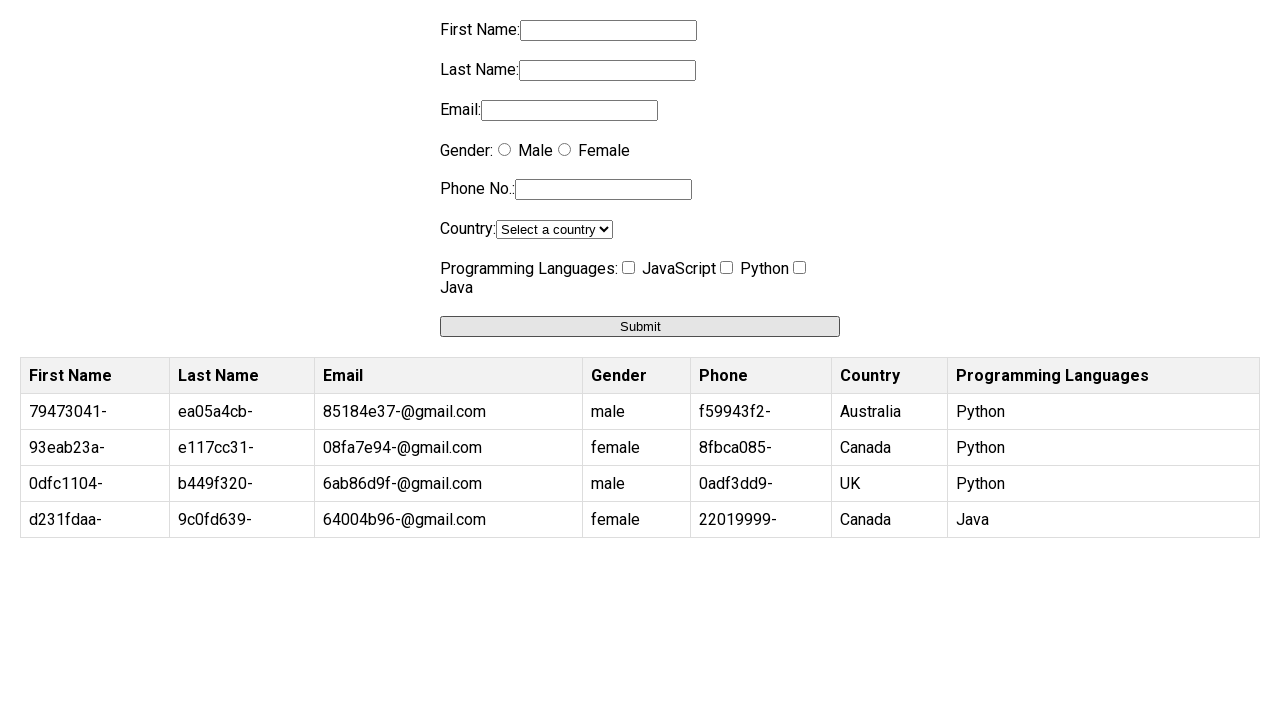

Filled first name field with random UUID (iteration 5/10) on input[name='firstname']
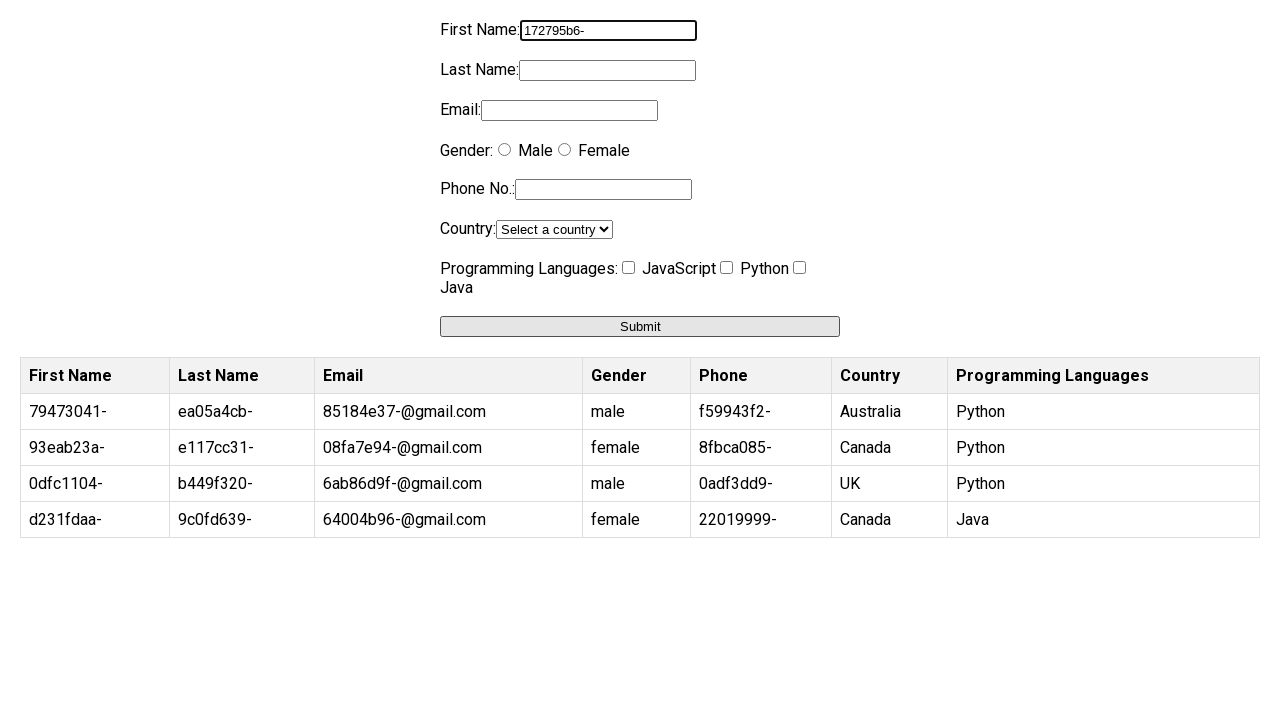

Filled last name field with random UUID (iteration 5/10) on input[name='lastname']
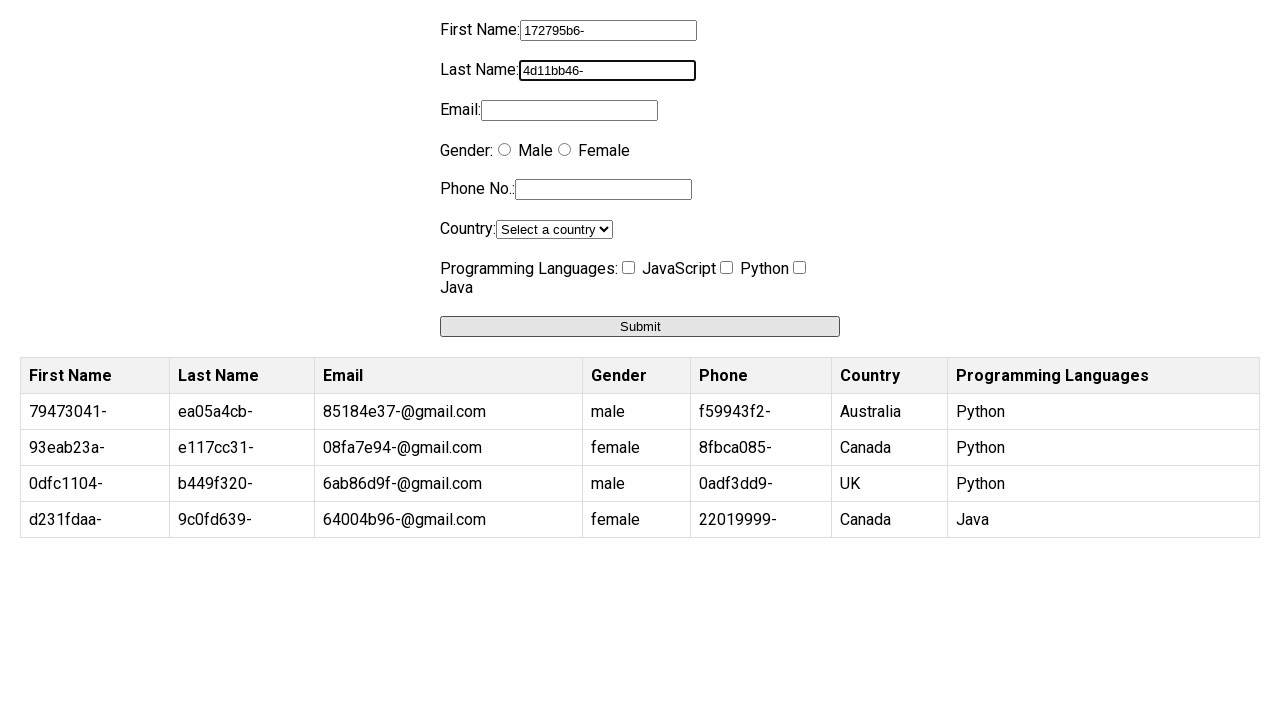

Filled email field with random UUID-based email (iteration 5/10) on input[name='email']
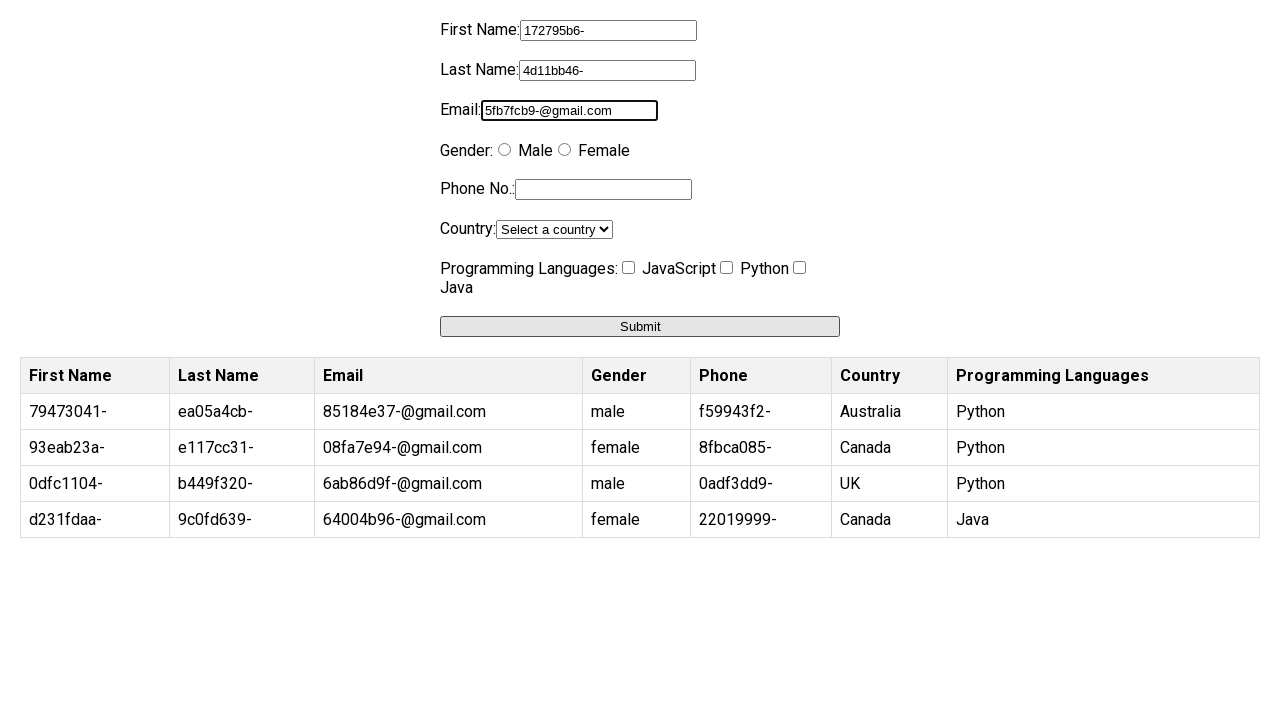

Selected random gender option (iteration 5/10) at (504, 150) on input[value='male']
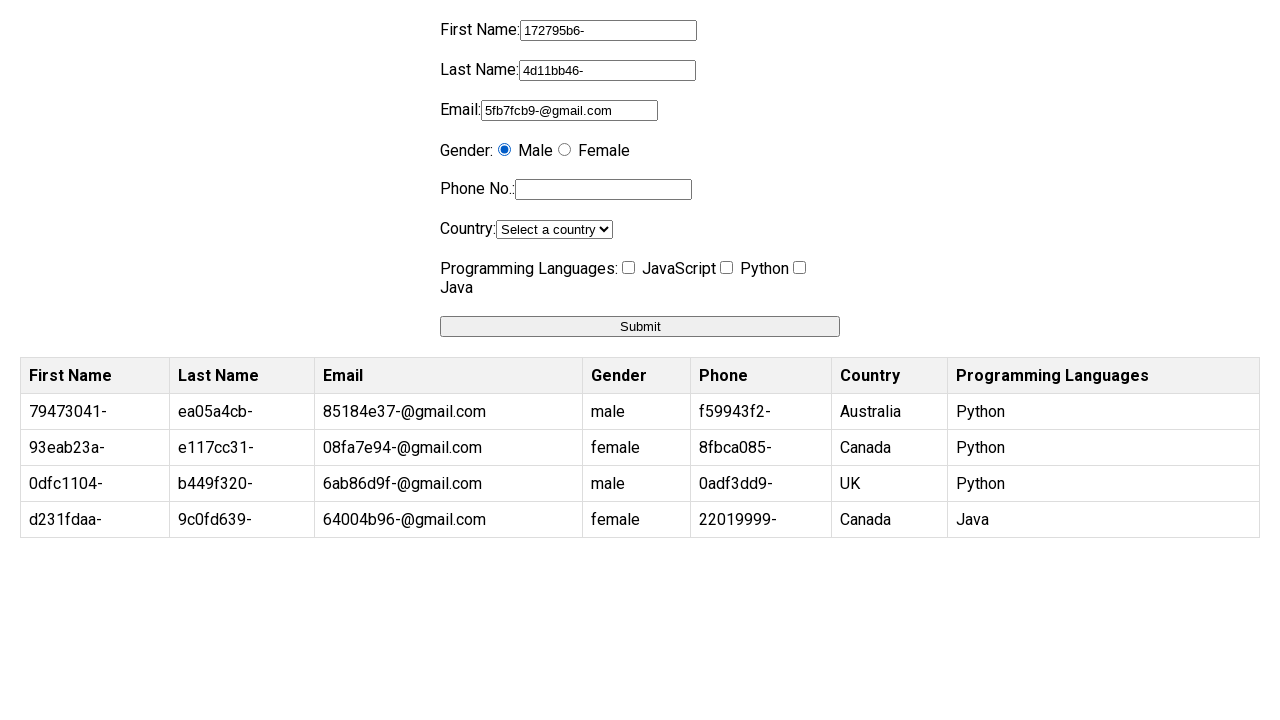

Filled phone number field with random UUID (iteration 5/10) on input[name='phone']
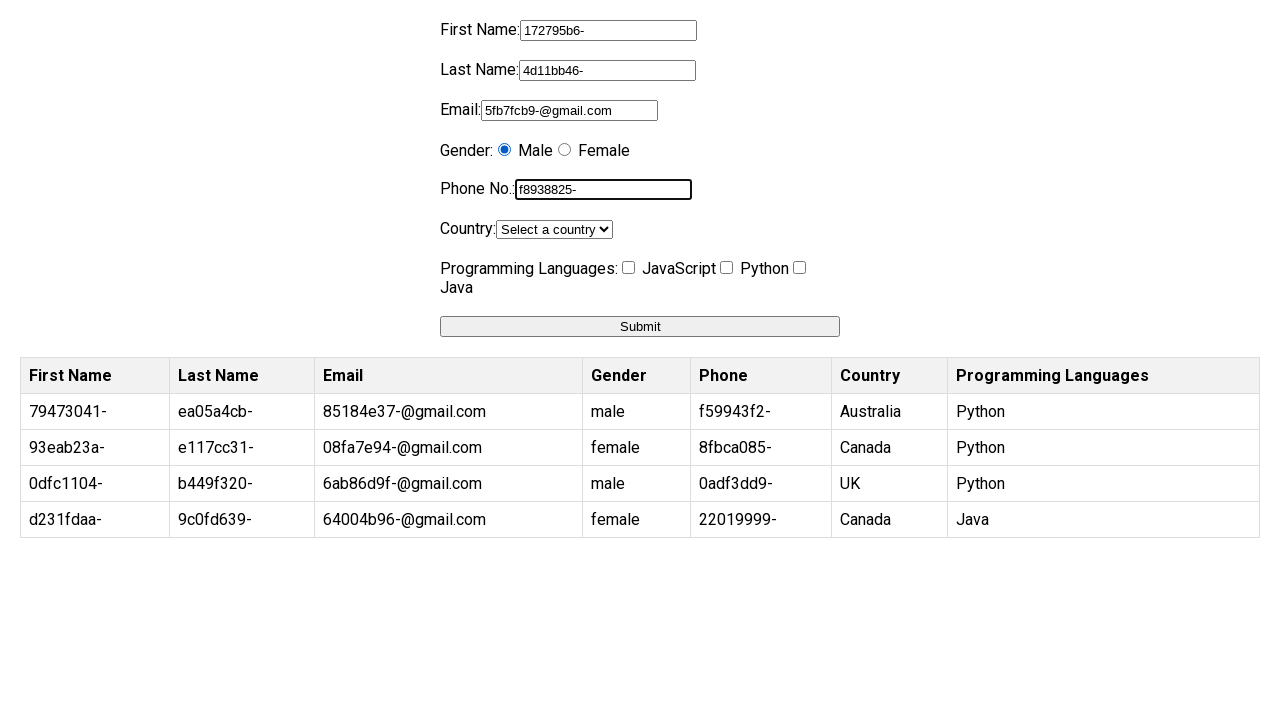

Selected random country from dropdown (iteration 5/10) on select[name='country']
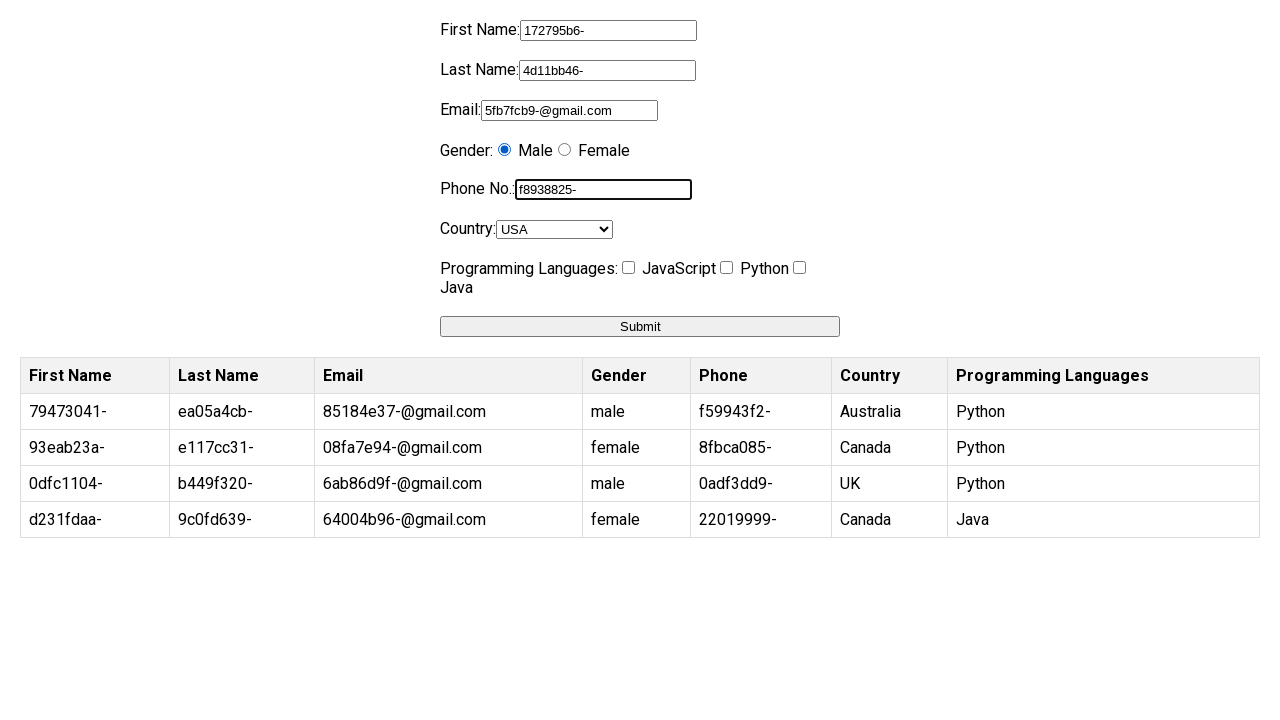

Selected random programming language (iteration 5/10) at (628, 268) on input[value='JavaScript']
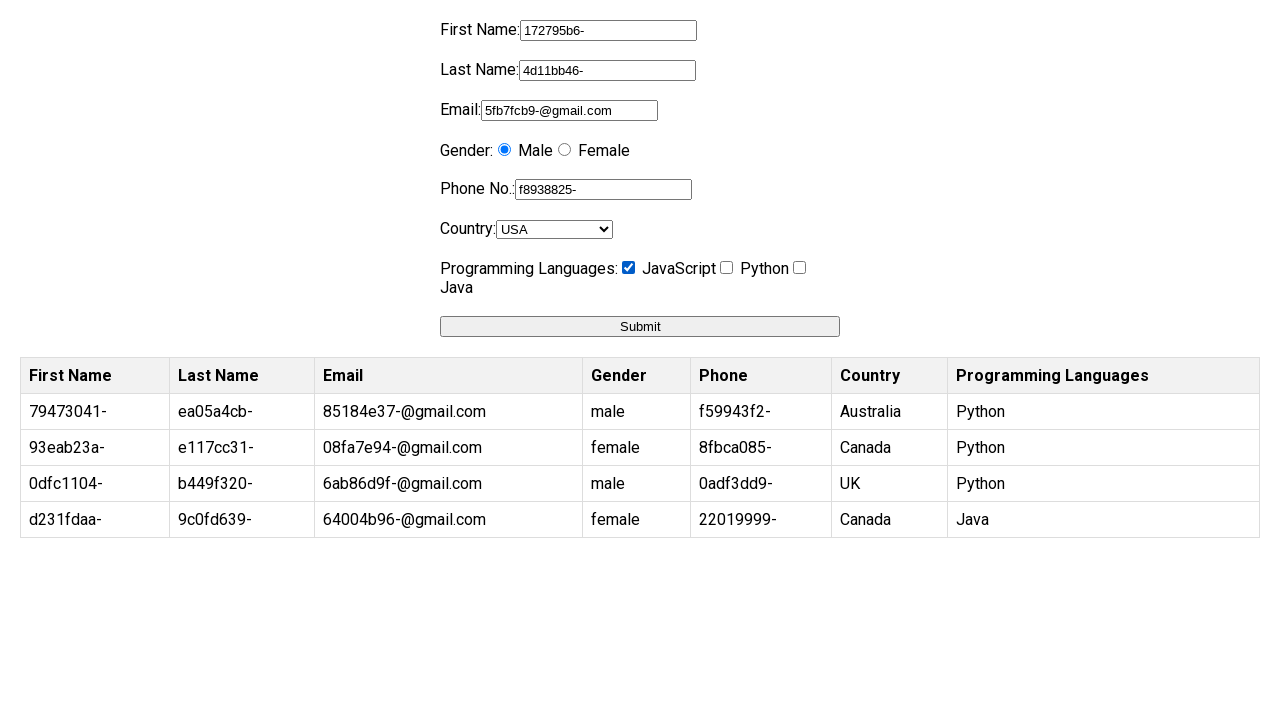

Submitted form (iteration 5/10) at (640, 326) on button
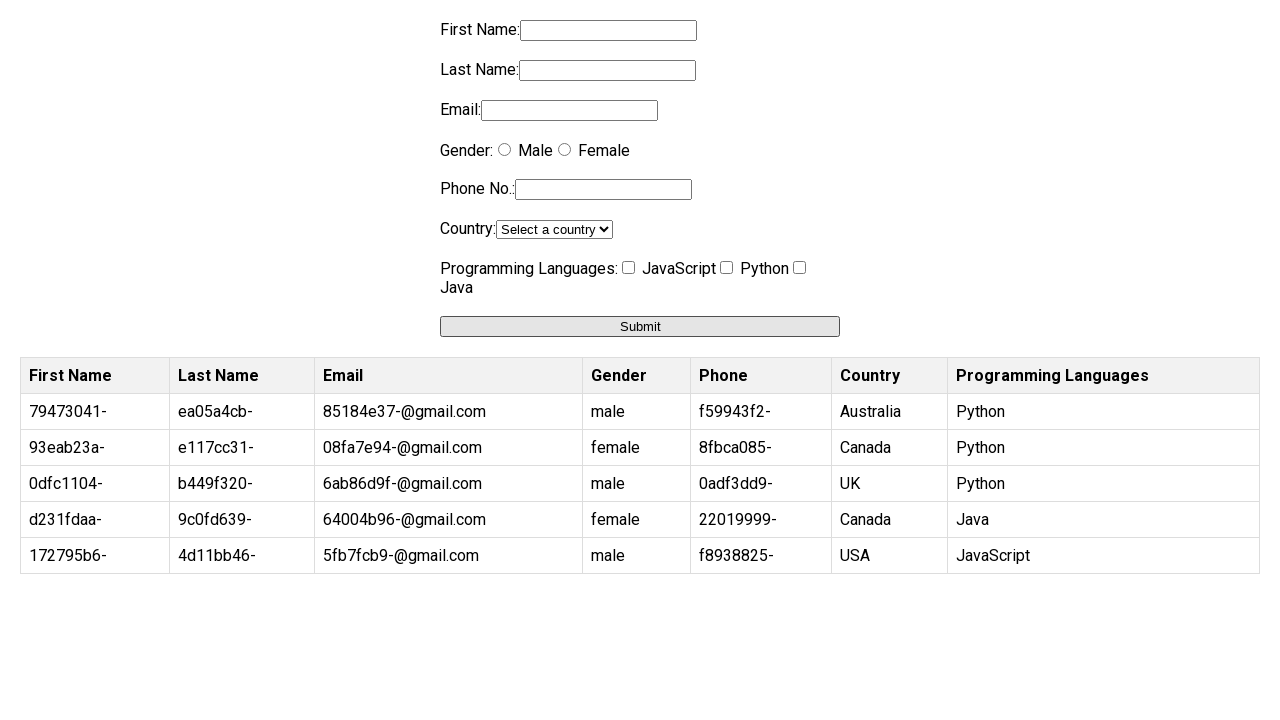

Filled first name field with random UUID (iteration 6/10) on input[name='firstname']
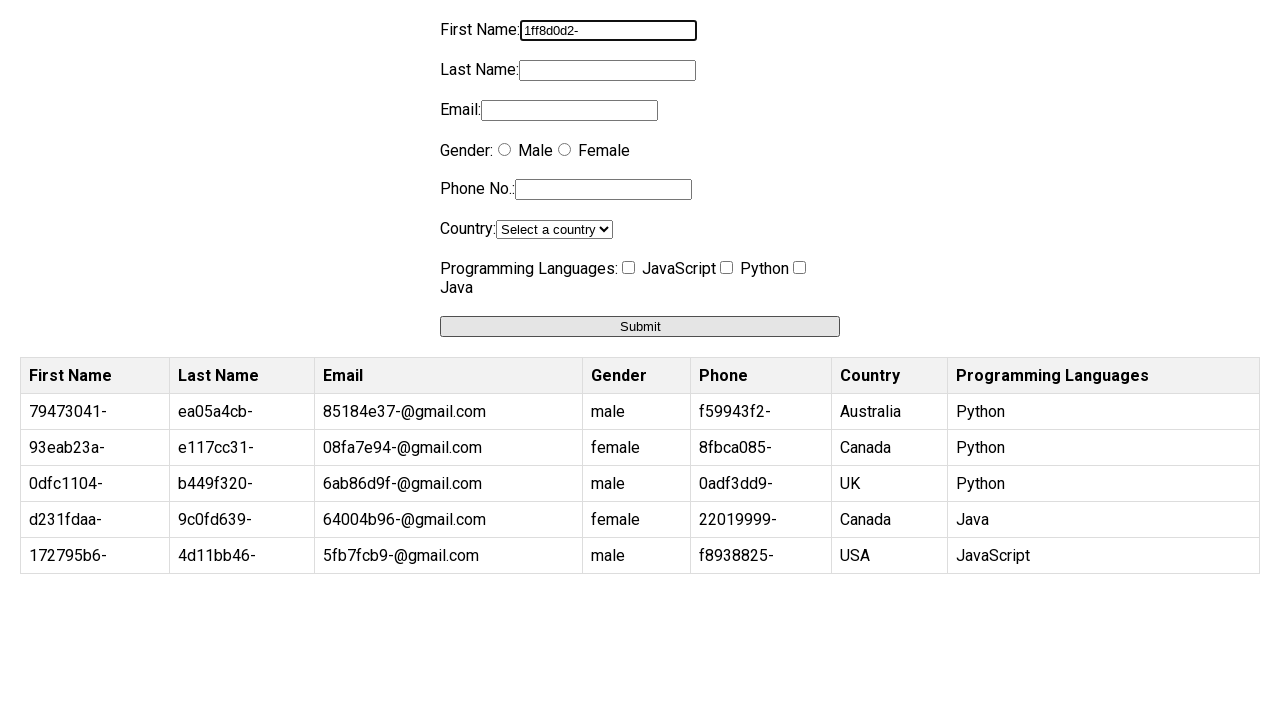

Filled last name field with random UUID (iteration 6/10) on input[name='lastname']
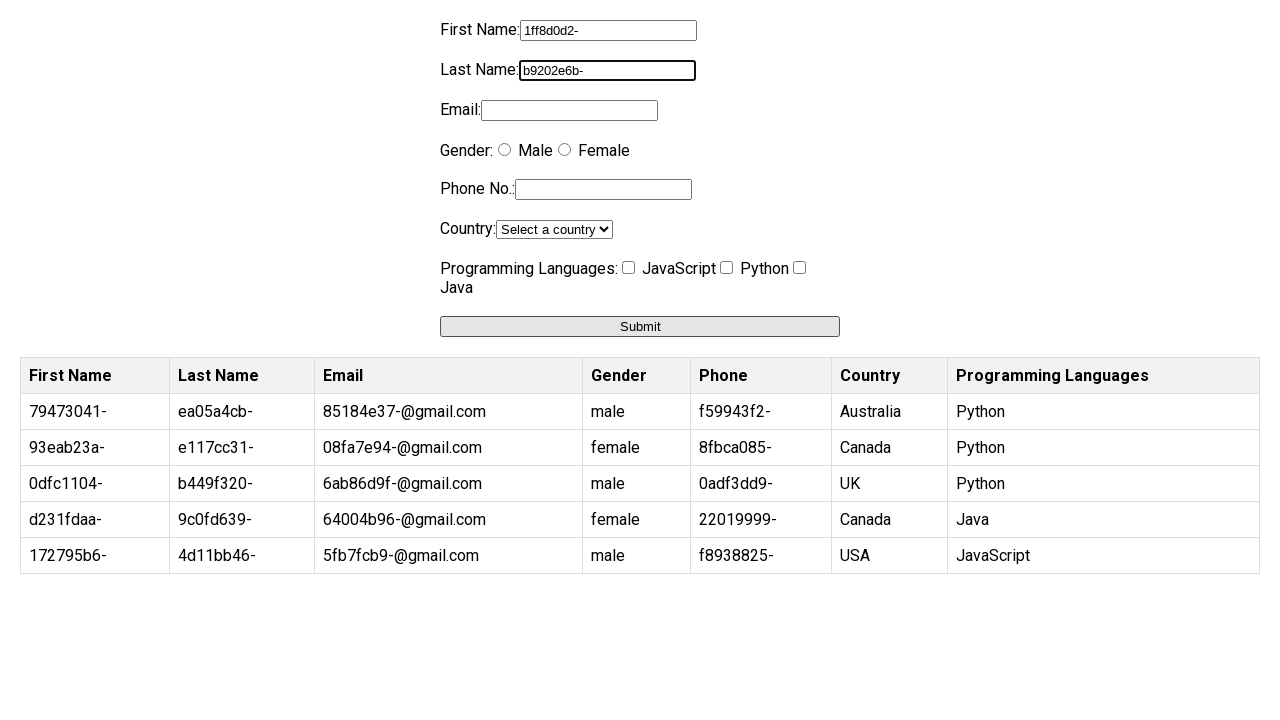

Filled email field with random UUID-based email (iteration 6/10) on input[name='email']
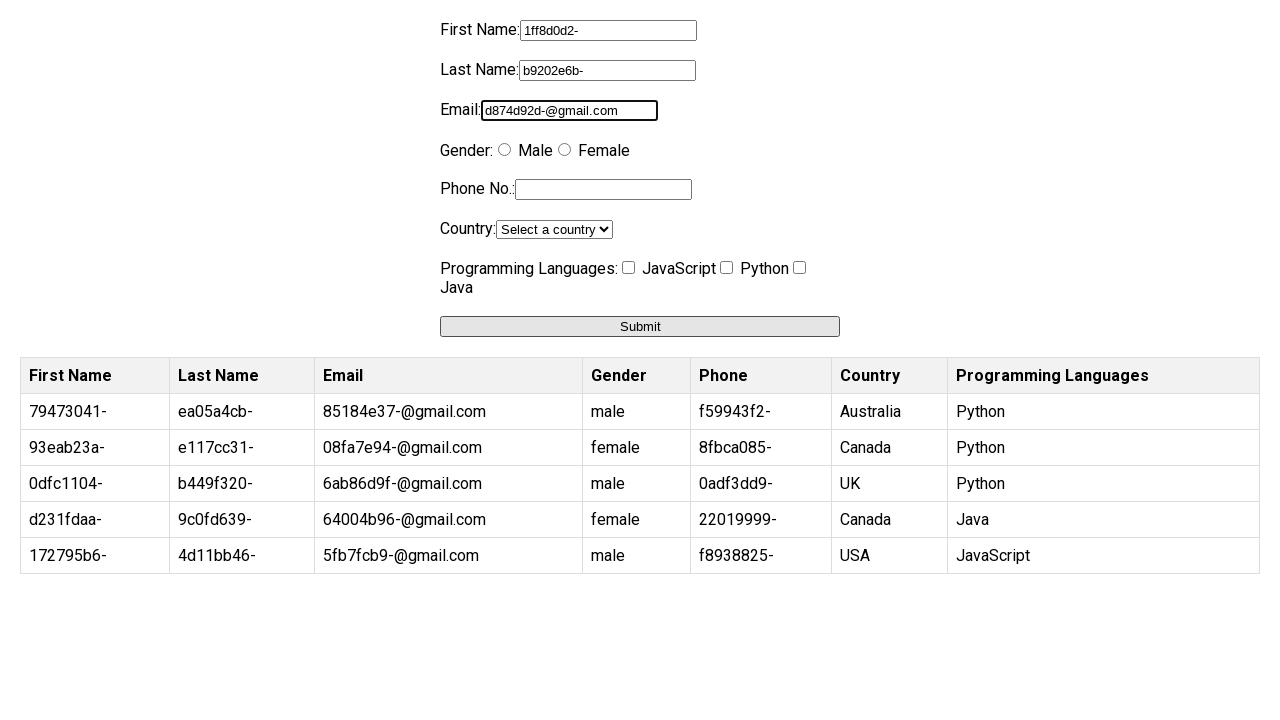

Selected random gender option (iteration 6/10) at (504, 150) on input[value='male']
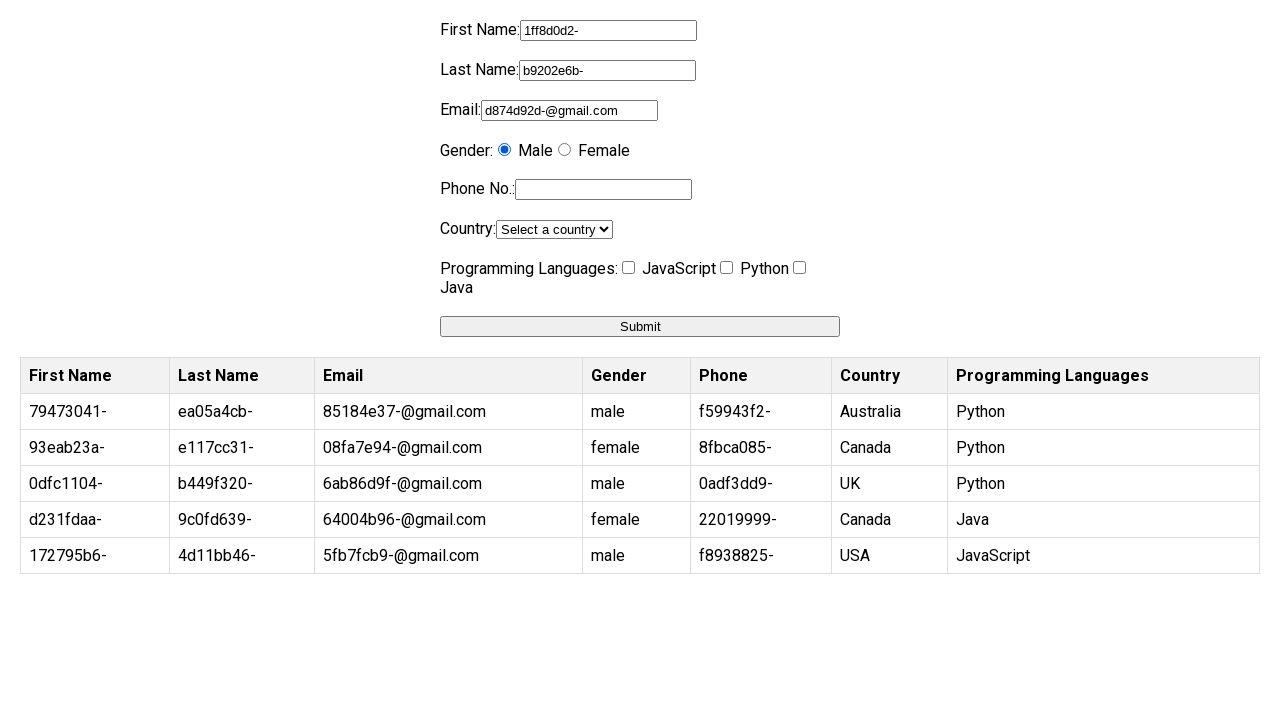

Filled phone number field with random UUID (iteration 6/10) on input[name='phone']
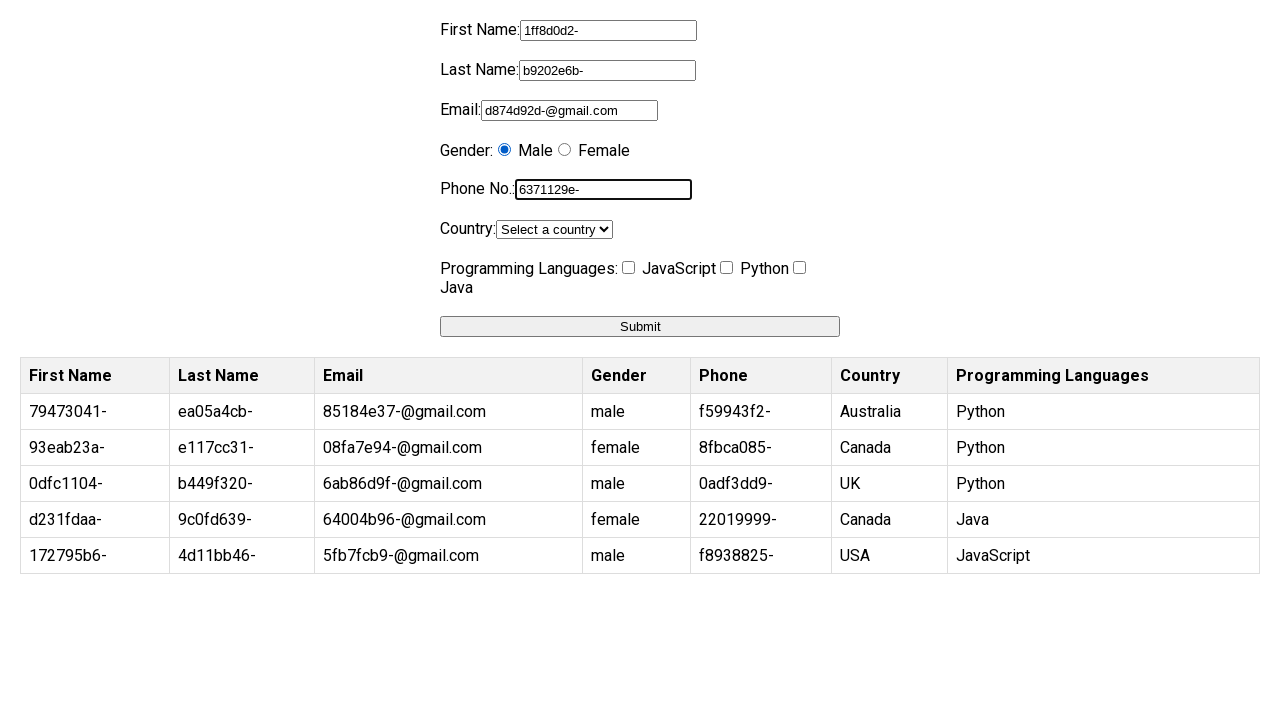

Selected random country from dropdown (iteration 6/10) on select[name='country']
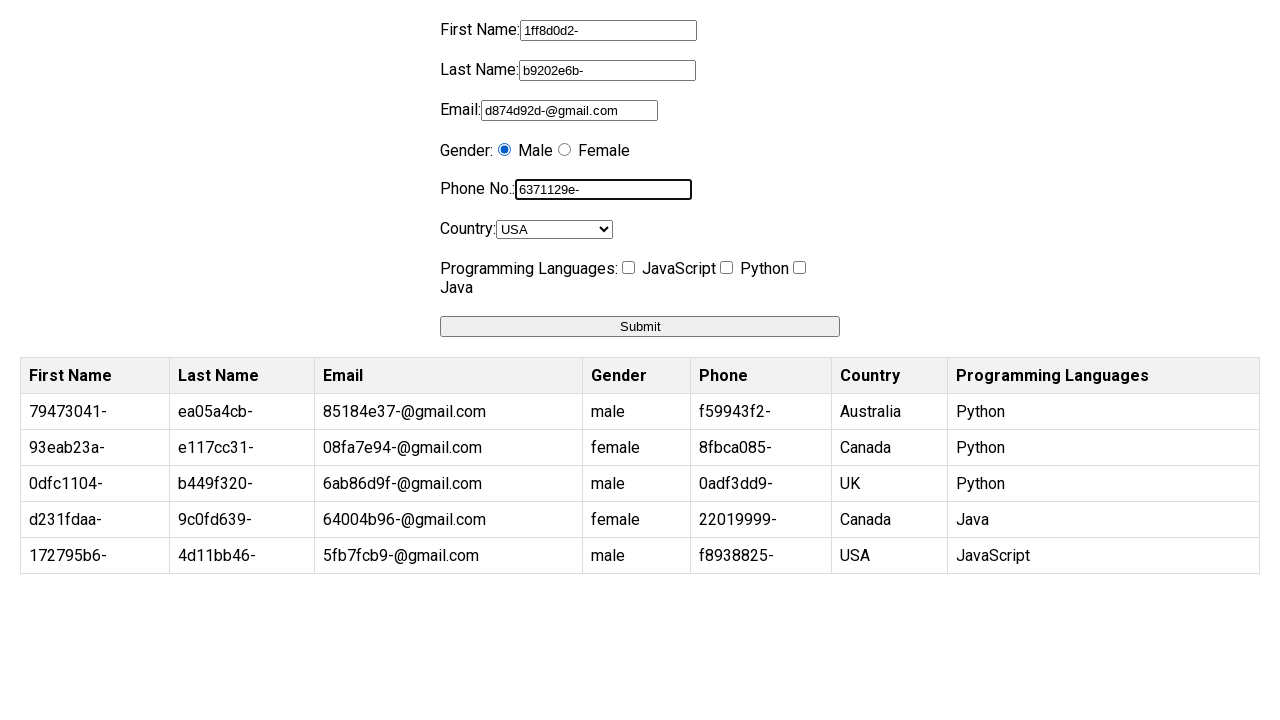

Selected random programming language (iteration 6/10) at (628, 268) on input[value='JavaScript']
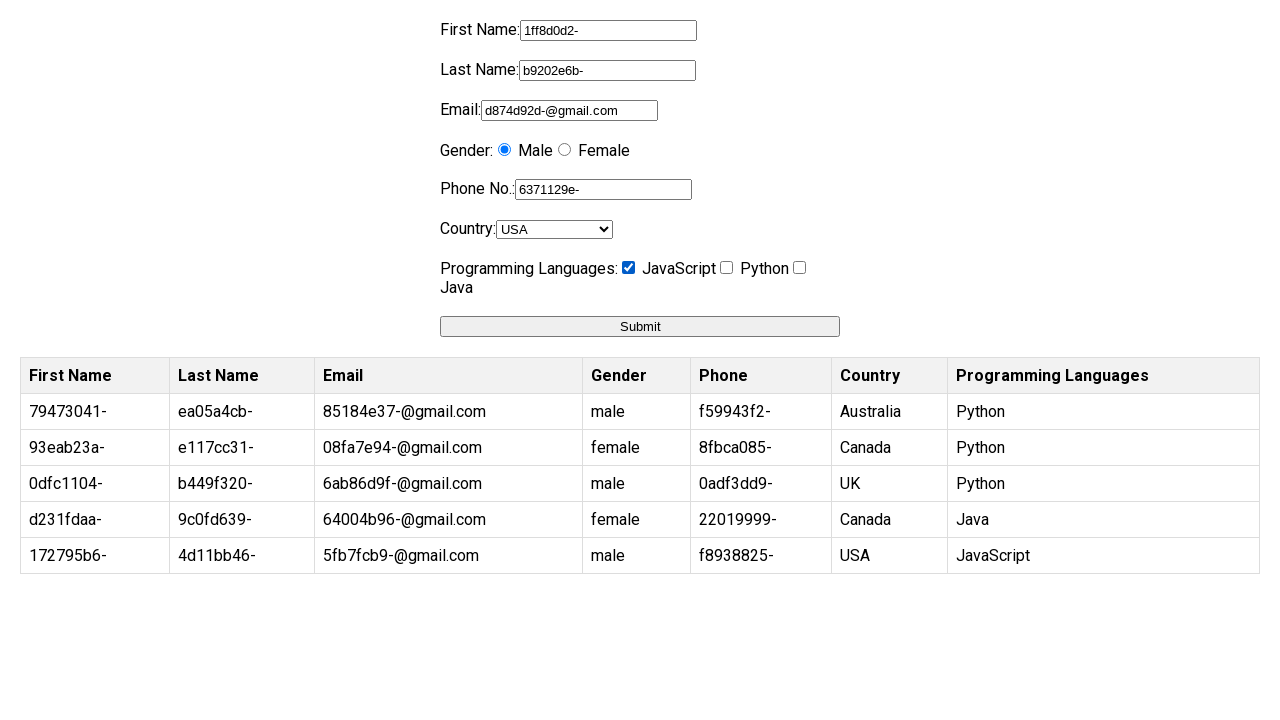

Submitted form (iteration 6/10) at (640, 326) on button
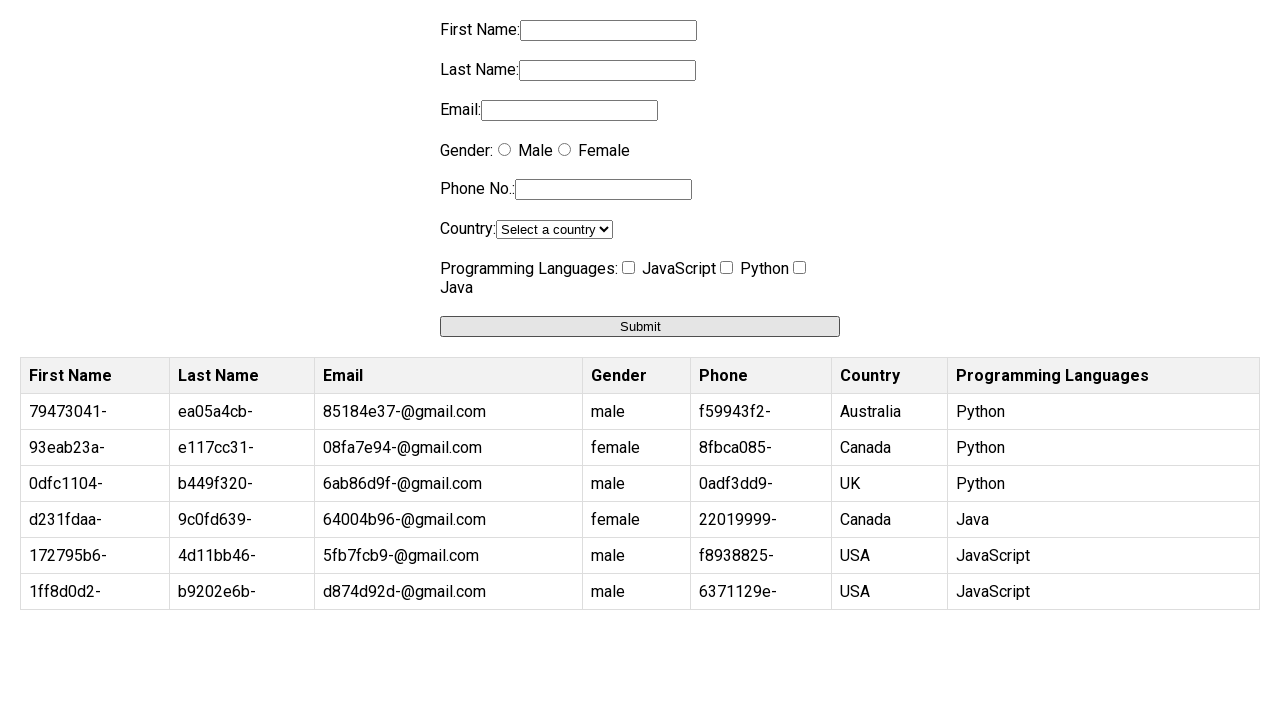

Filled first name field with random UUID (iteration 7/10) on input[name='firstname']
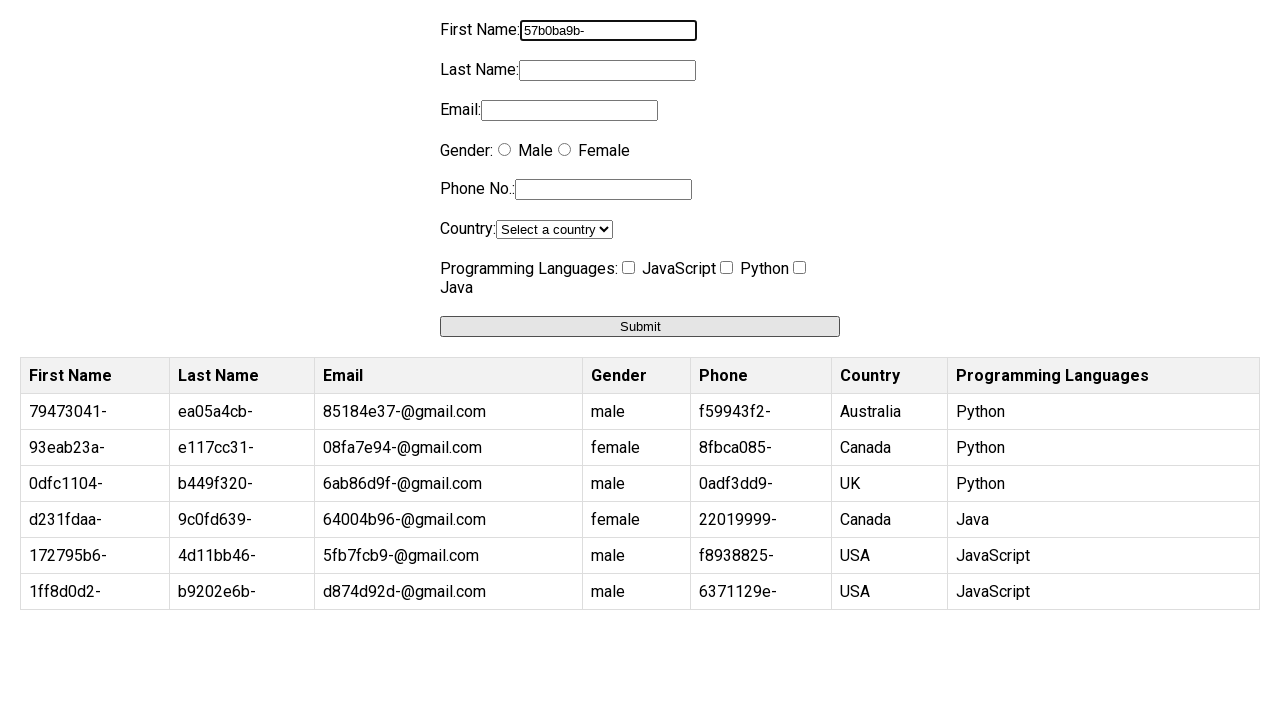

Filled last name field with random UUID (iteration 7/10) on input[name='lastname']
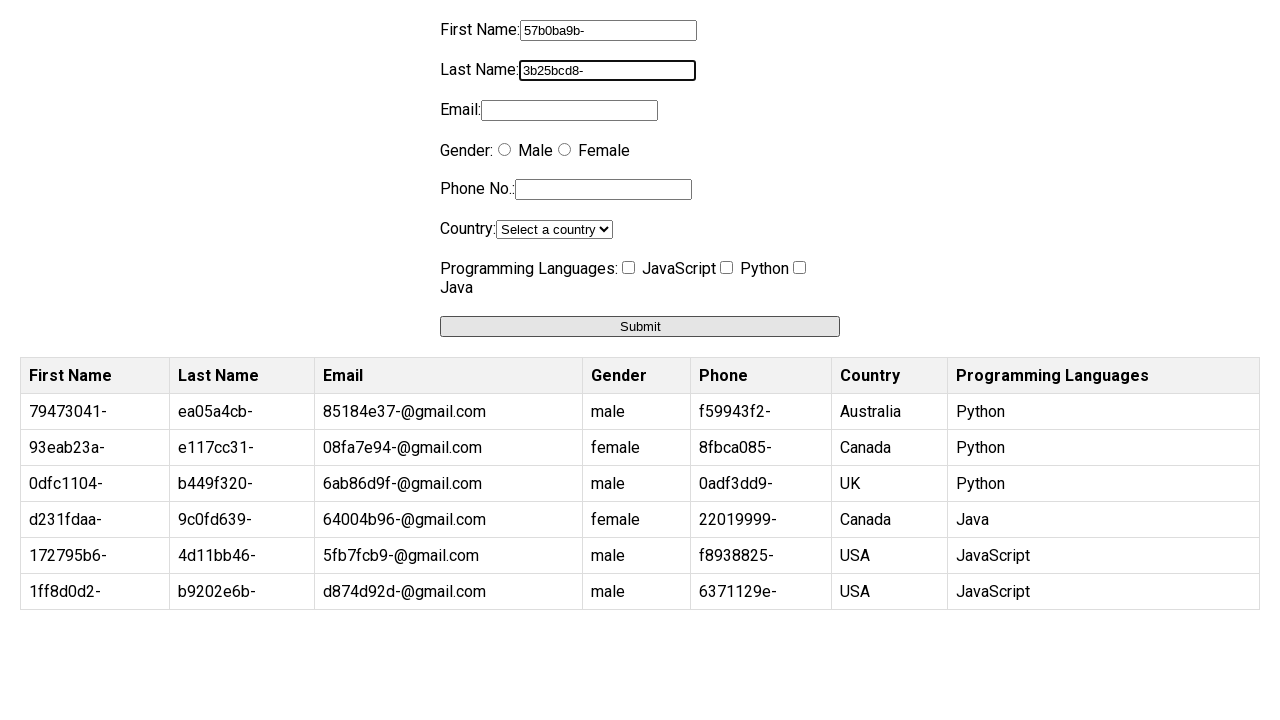

Filled email field with random UUID-based email (iteration 7/10) on input[name='email']
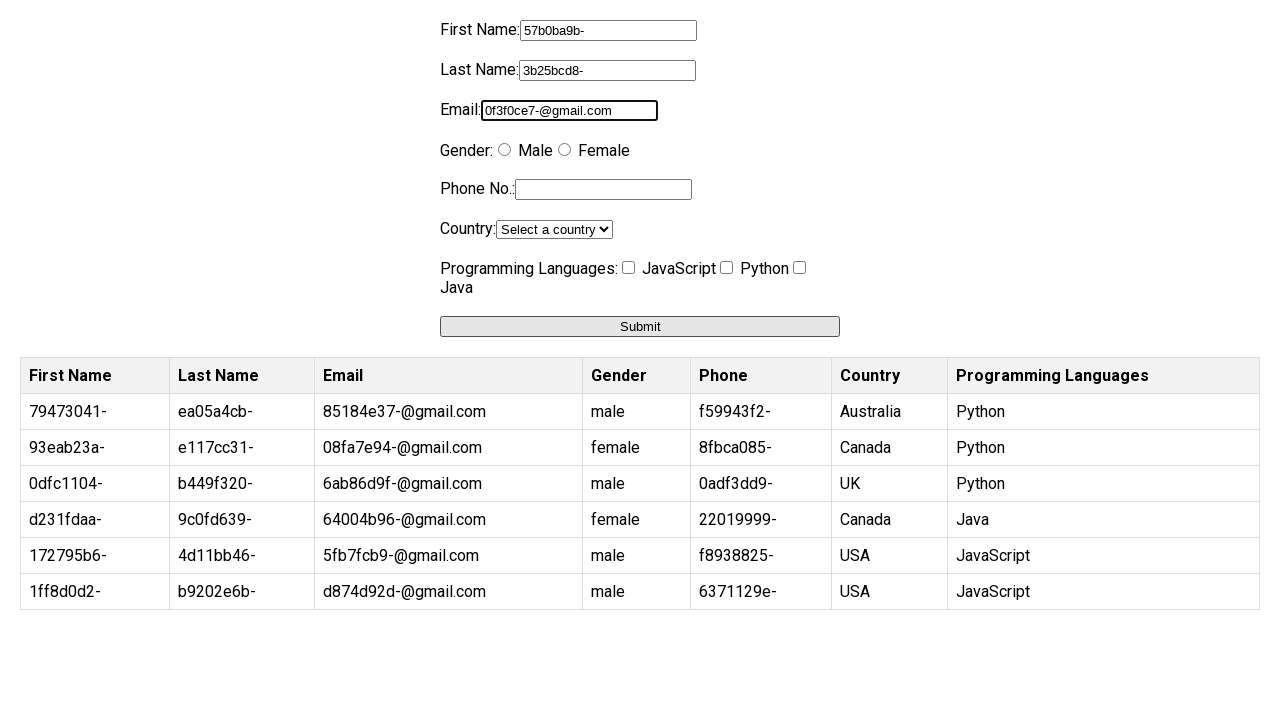

Selected random gender option (iteration 7/10) at (504, 150) on input[value='male']
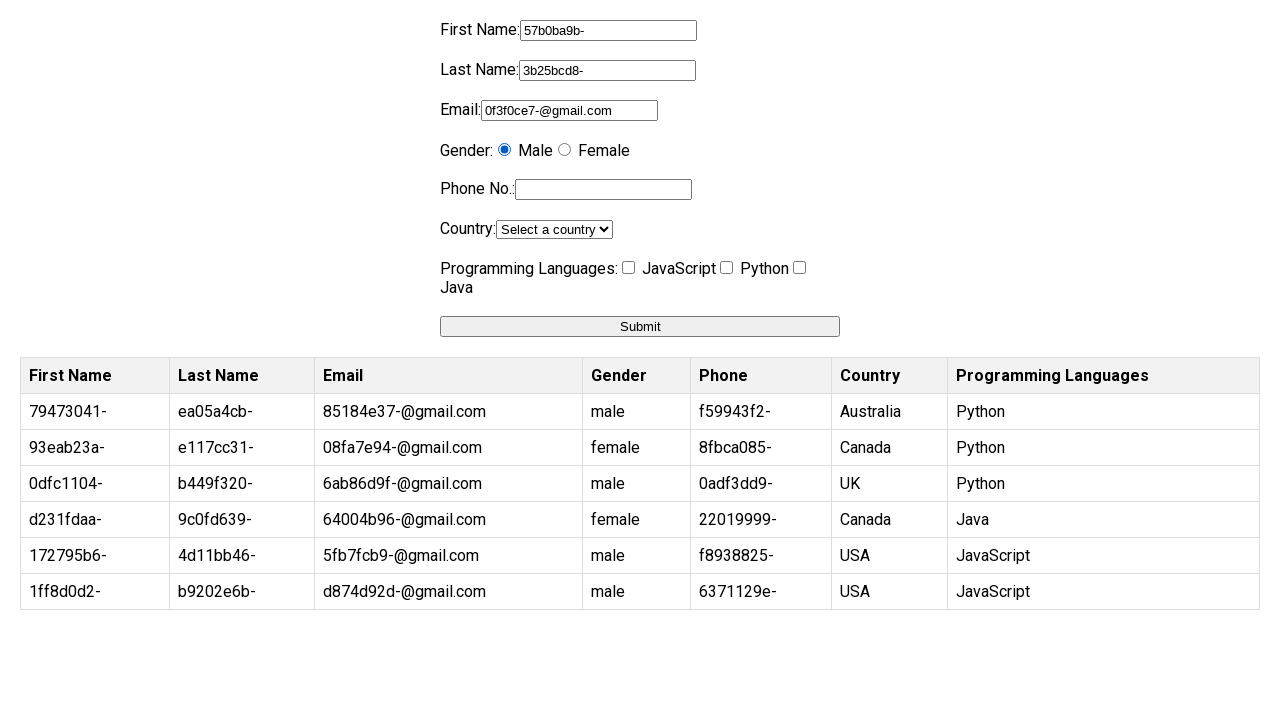

Filled phone number field with random UUID (iteration 7/10) on input[name='phone']
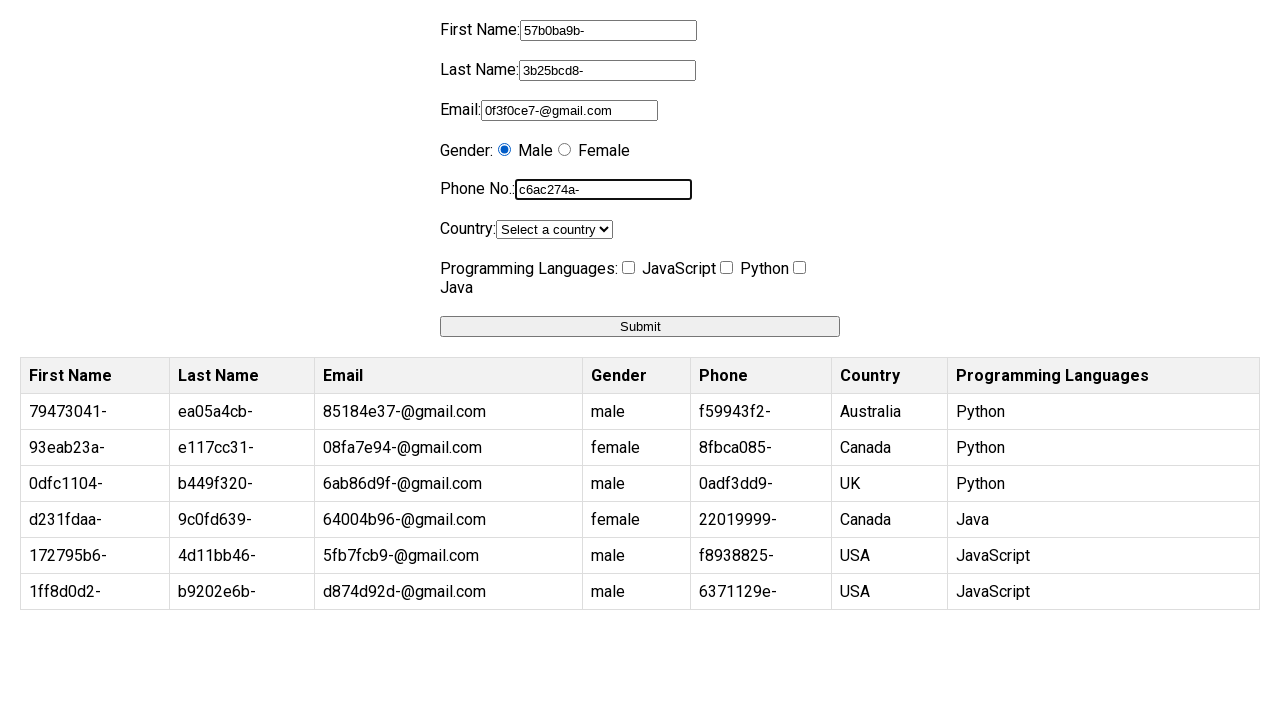

Selected random country from dropdown (iteration 7/10) on select[name='country']
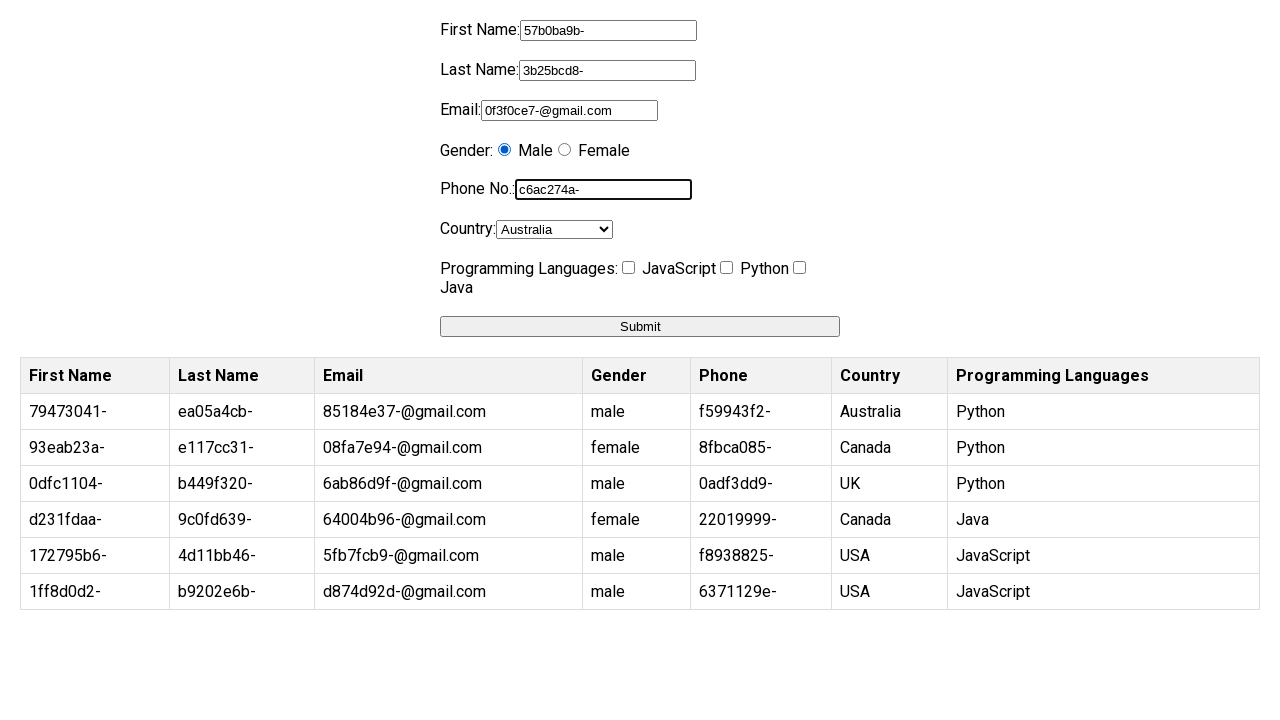

Selected random programming language (iteration 7/10) at (726, 268) on input[value='Python']
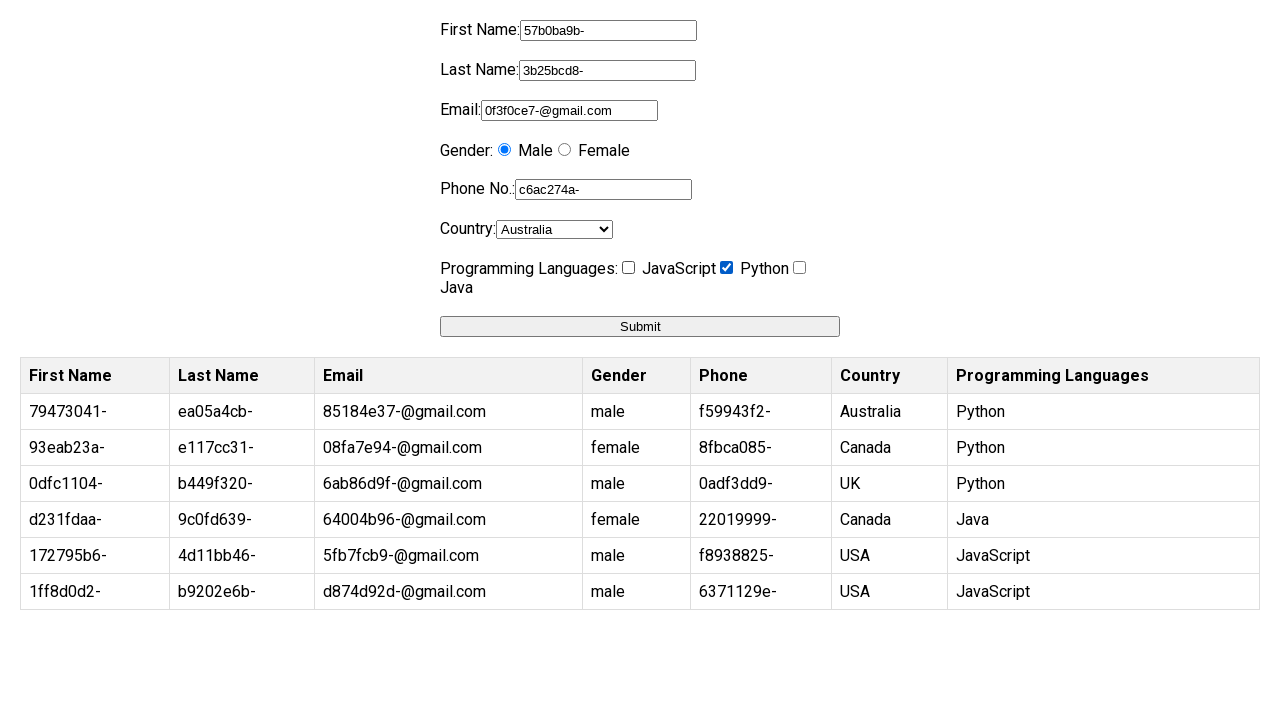

Submitted form (iteration 7/10) at (640, 326) on button
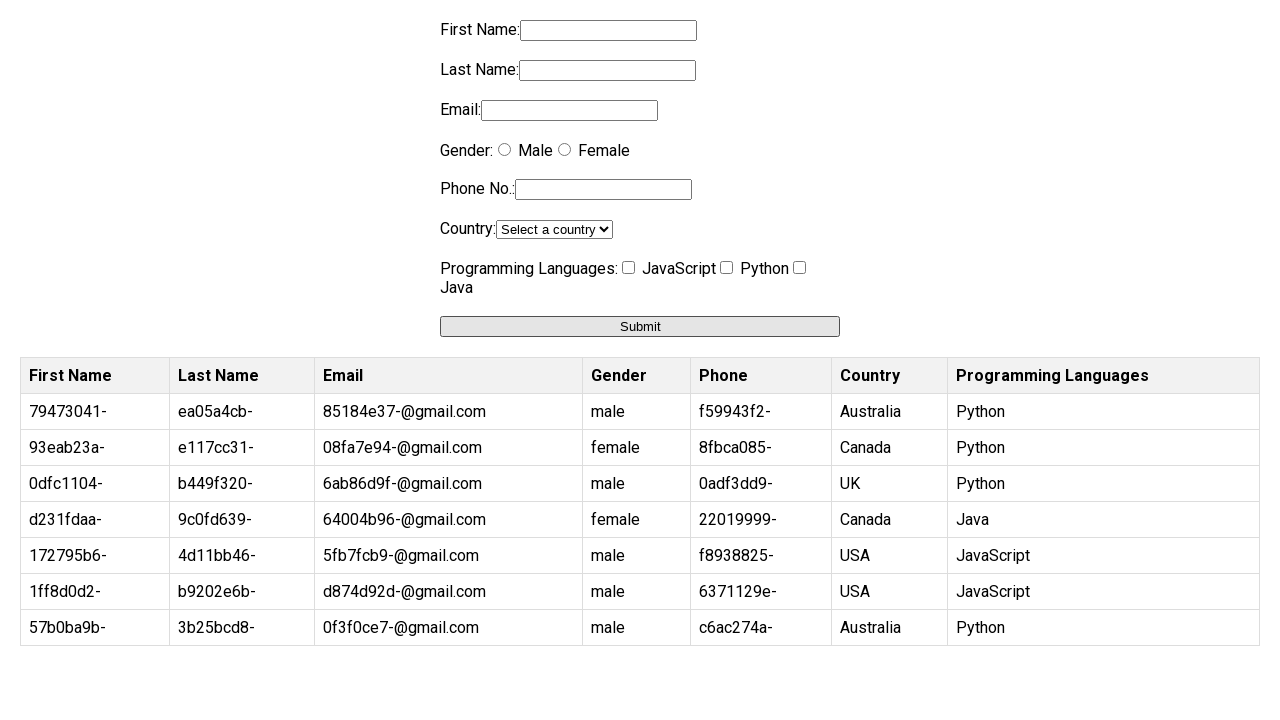

Filled first name field with random UUID (iteration 8/10) on input[name='firstname']
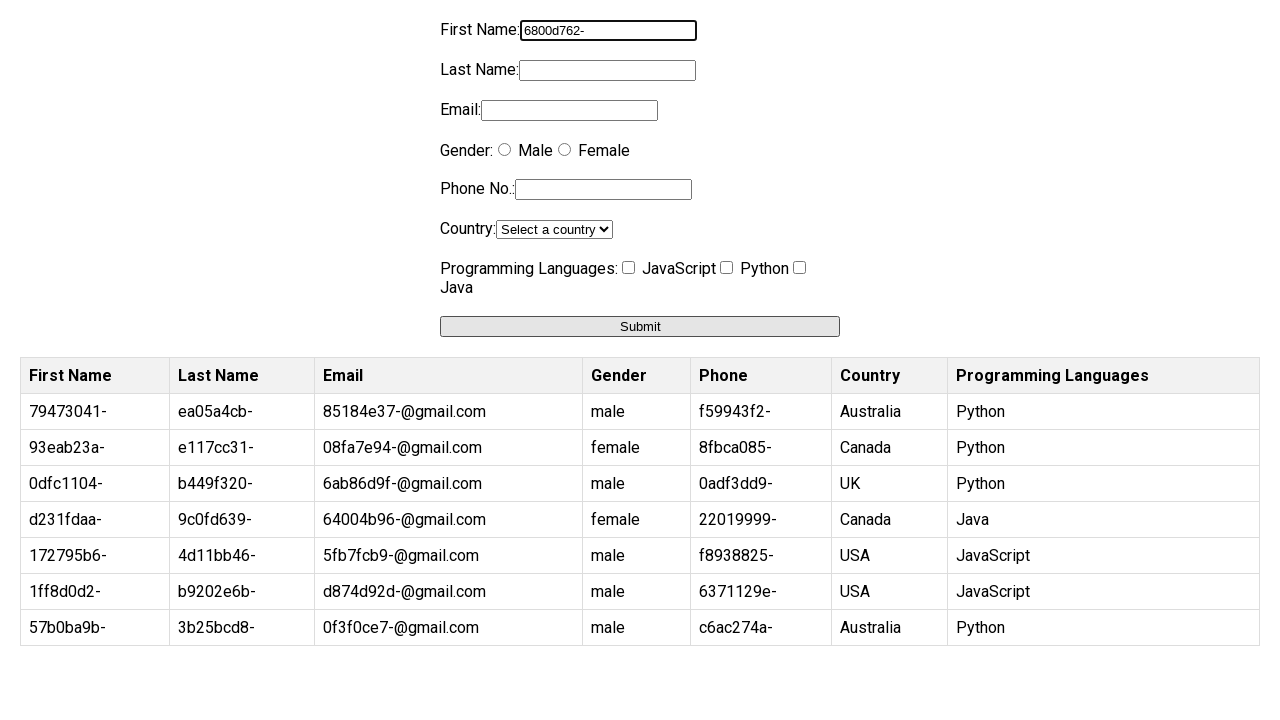

Filled last name field with random UUID (iteration 8/10) on input[name='lastname']
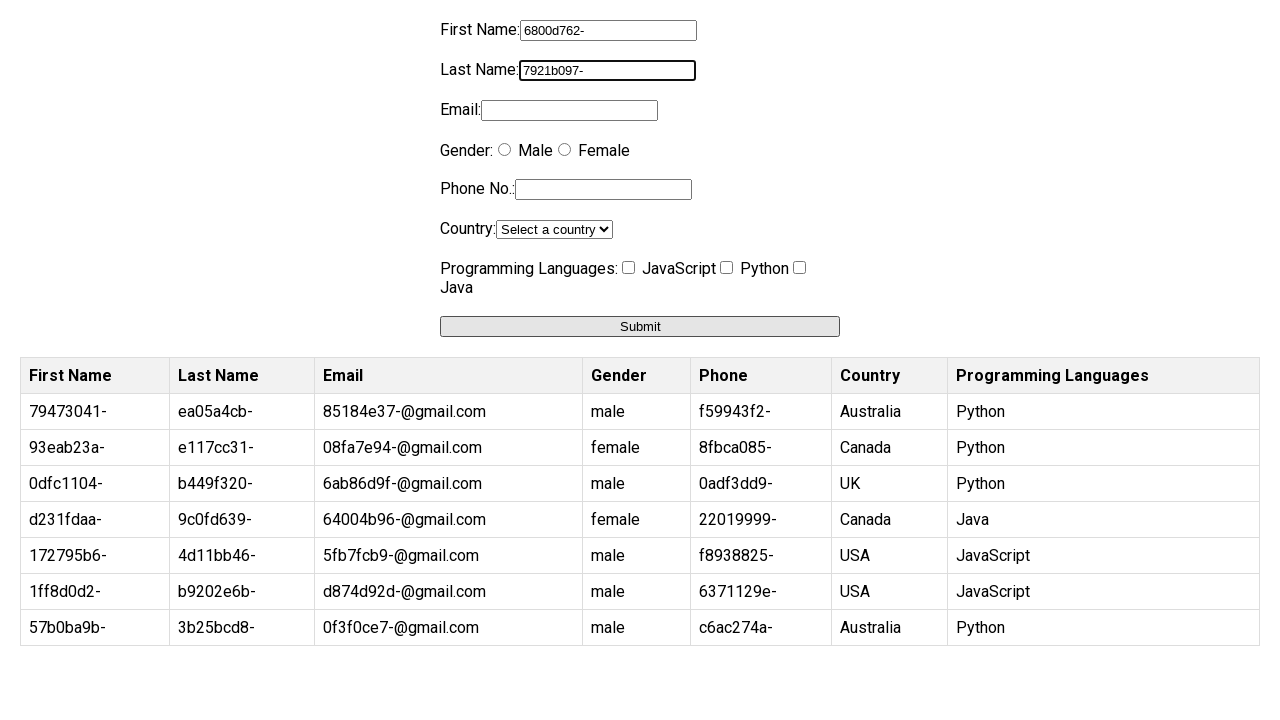

Filled email field with random UUID-based email (iteration 8/10) on input[name='email']
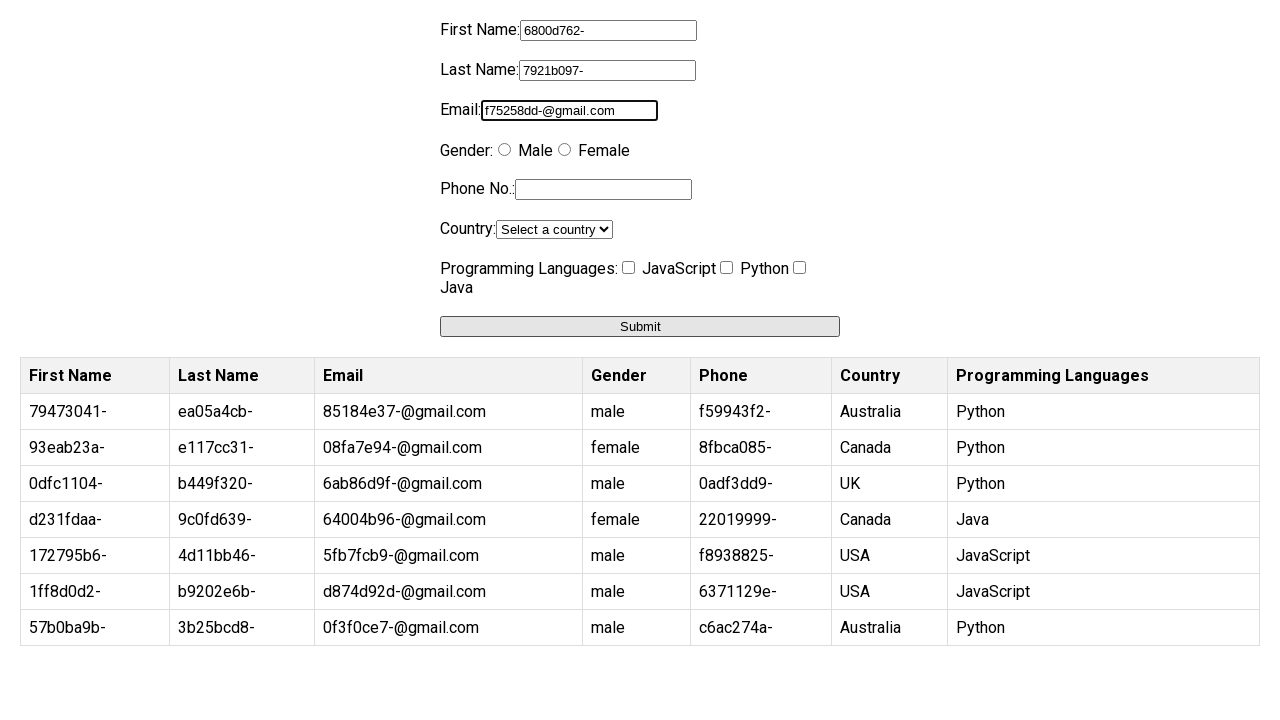

Selected random gender option (iteration 8/10) at (564, 150) on input[value='female']
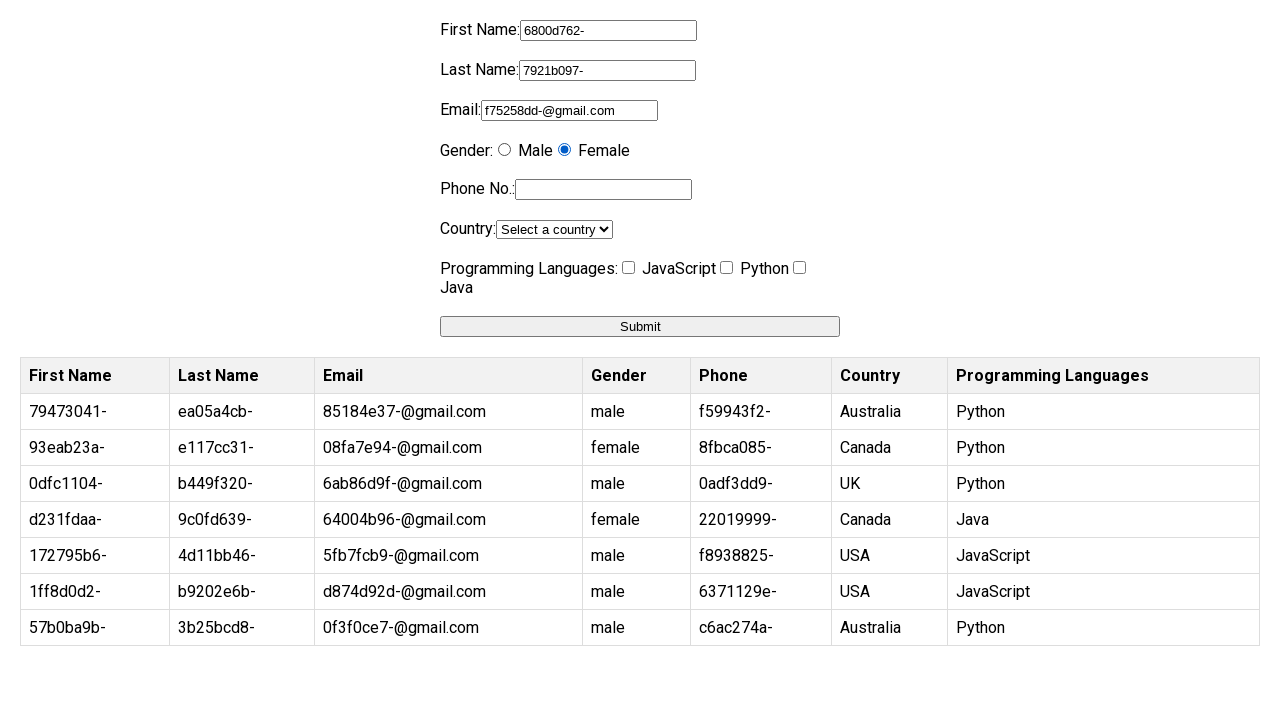

Filled phone number field with random UUID (iteration 8/10) on input[name='phone']
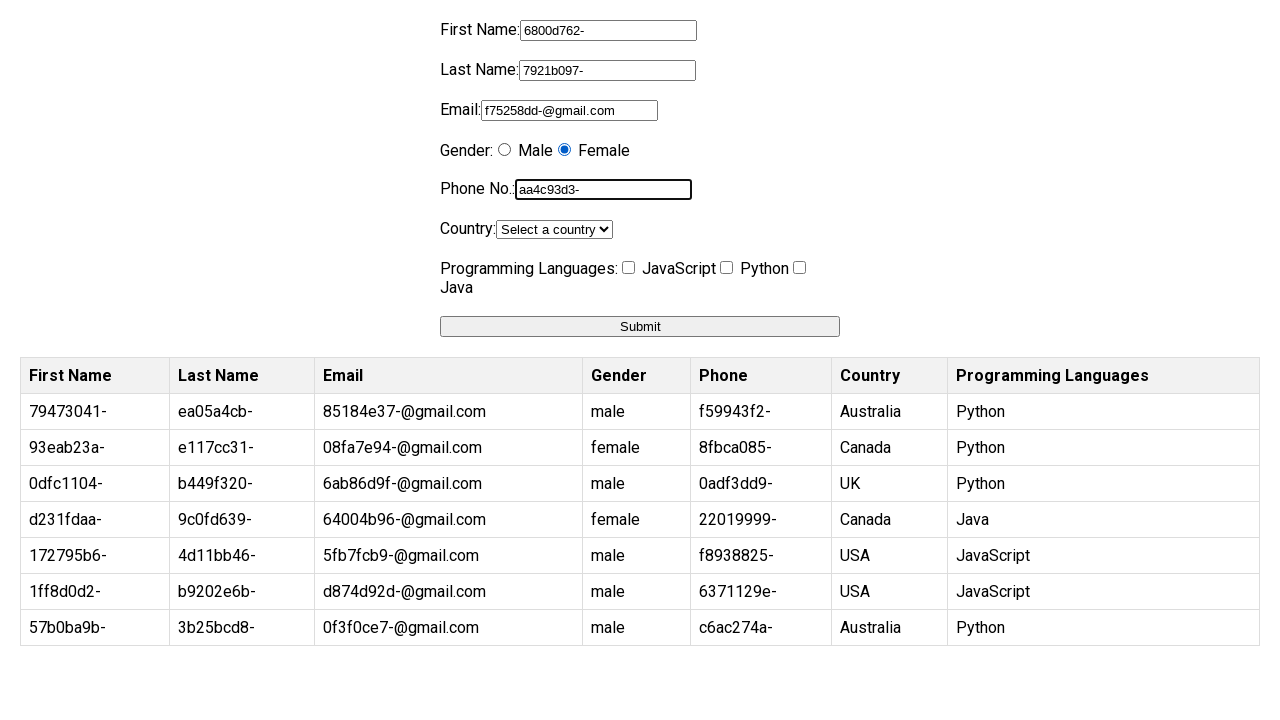

Selected random country from dropdown (iteration 8/10) on select[name='country']
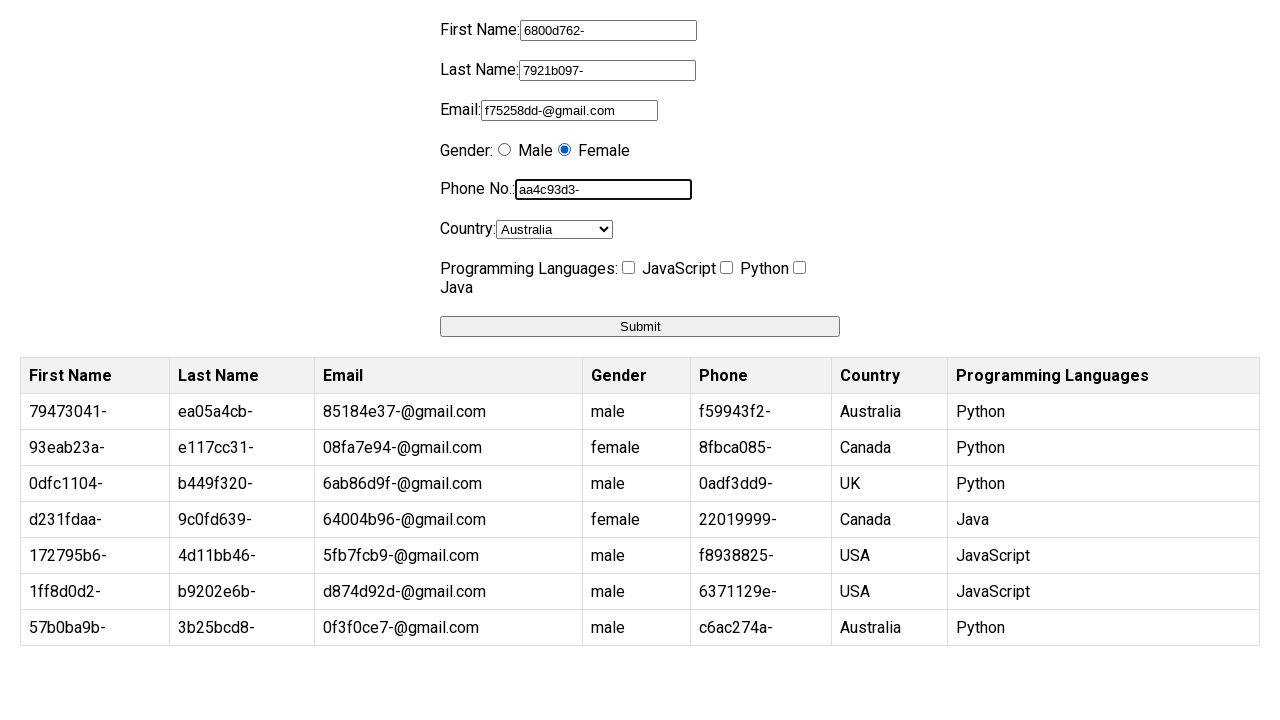

Selected random programming language (iteration 8/10) at (726, 268) on input[value='Python']
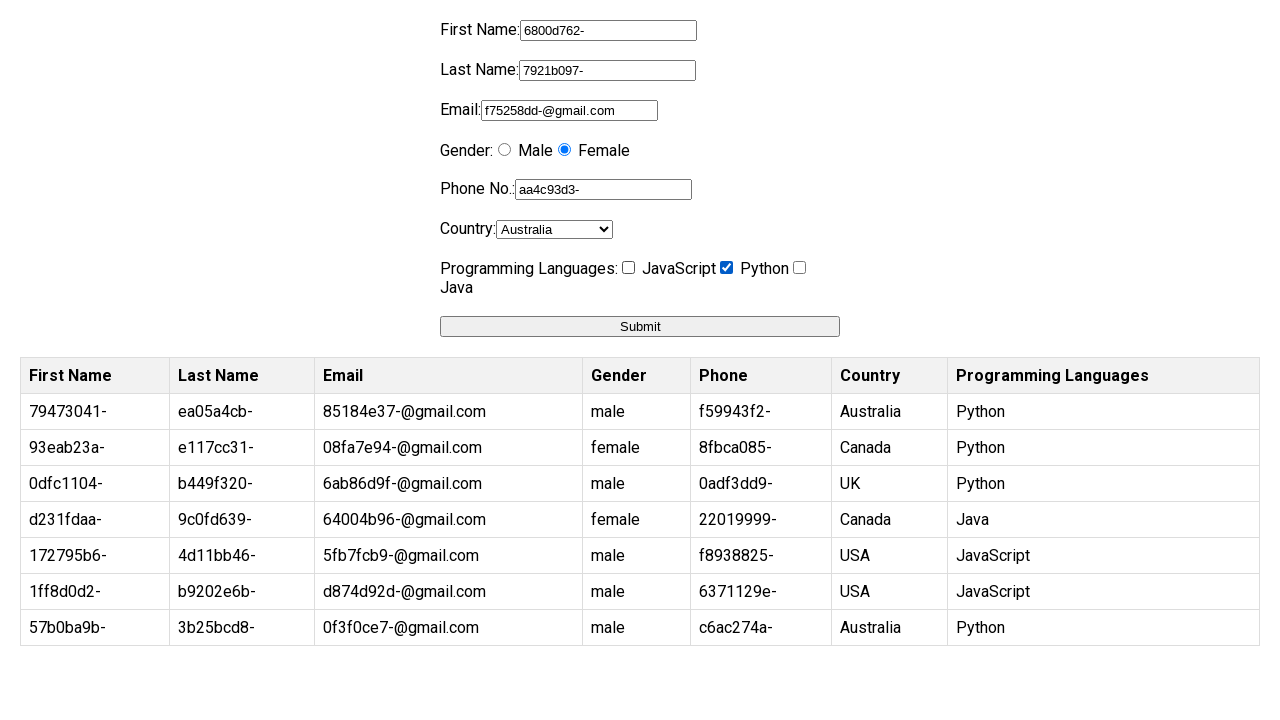

Submitted form (iteration 8/10) at (640, 326) on button
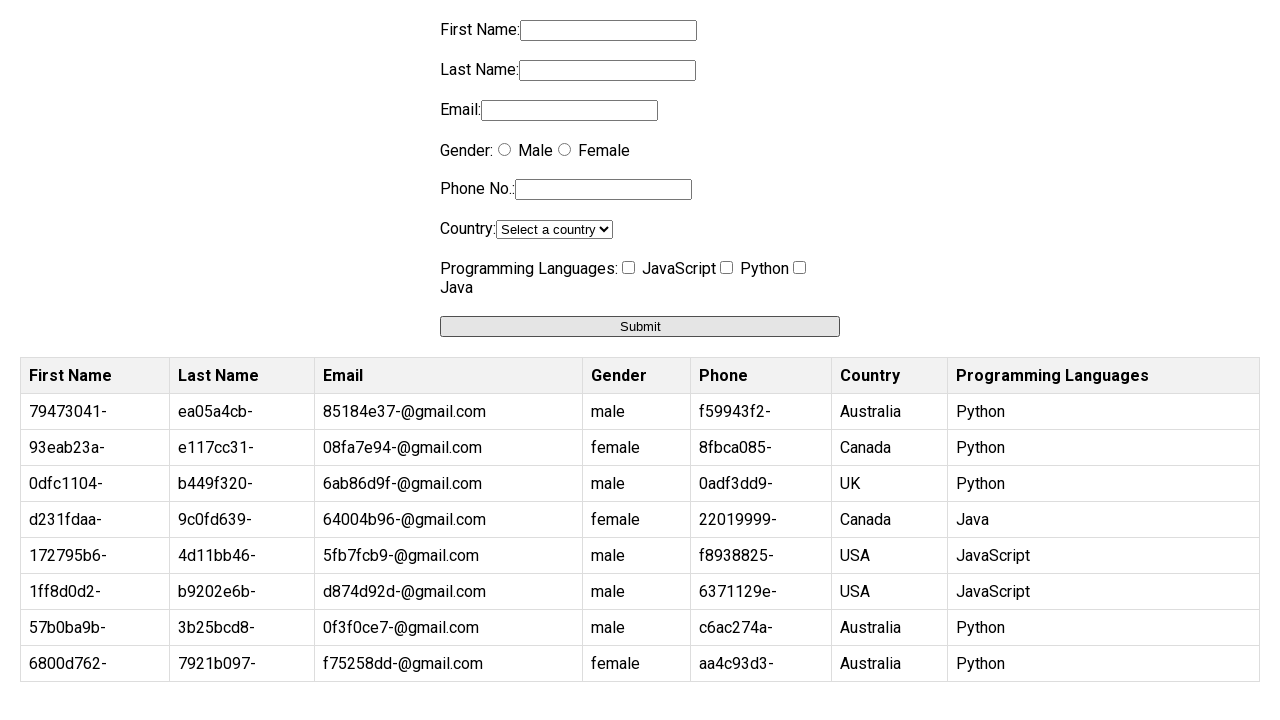

Filled first name field with random UUID (iteration 9/10) on input[name='firstname']
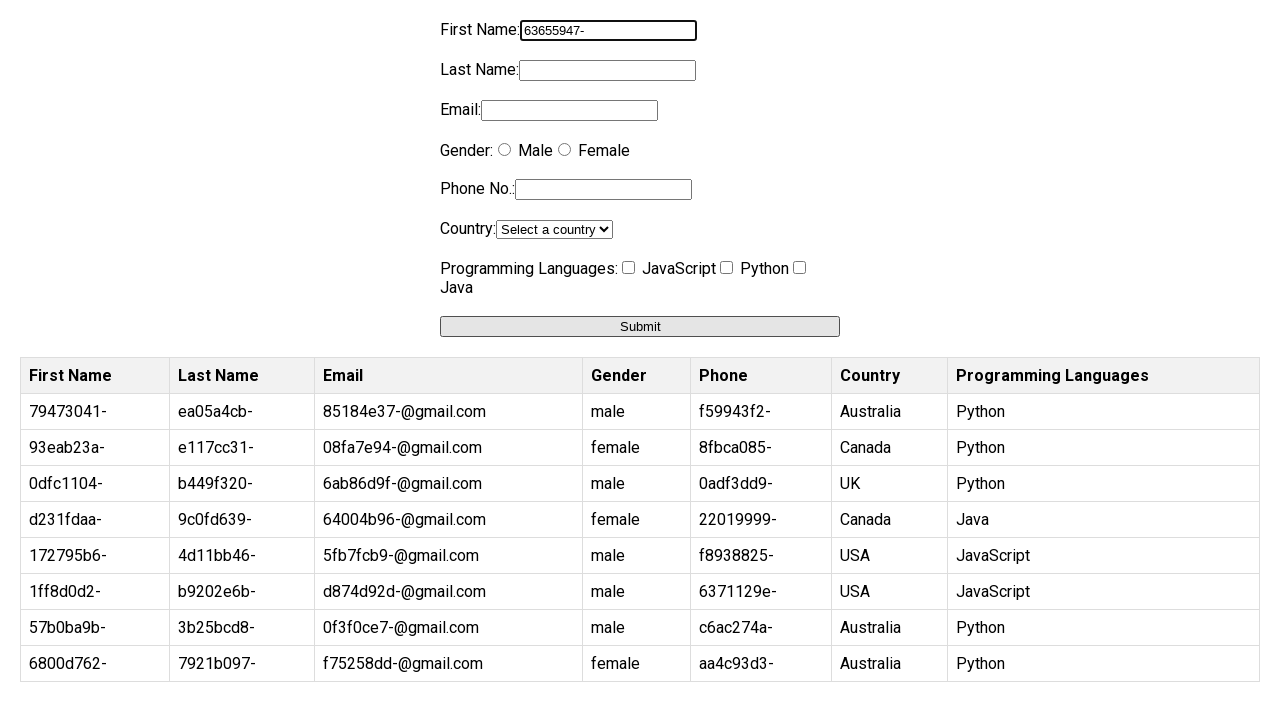

Filled last name field with random UUID (iteration 9/10) on input[name='lastname']
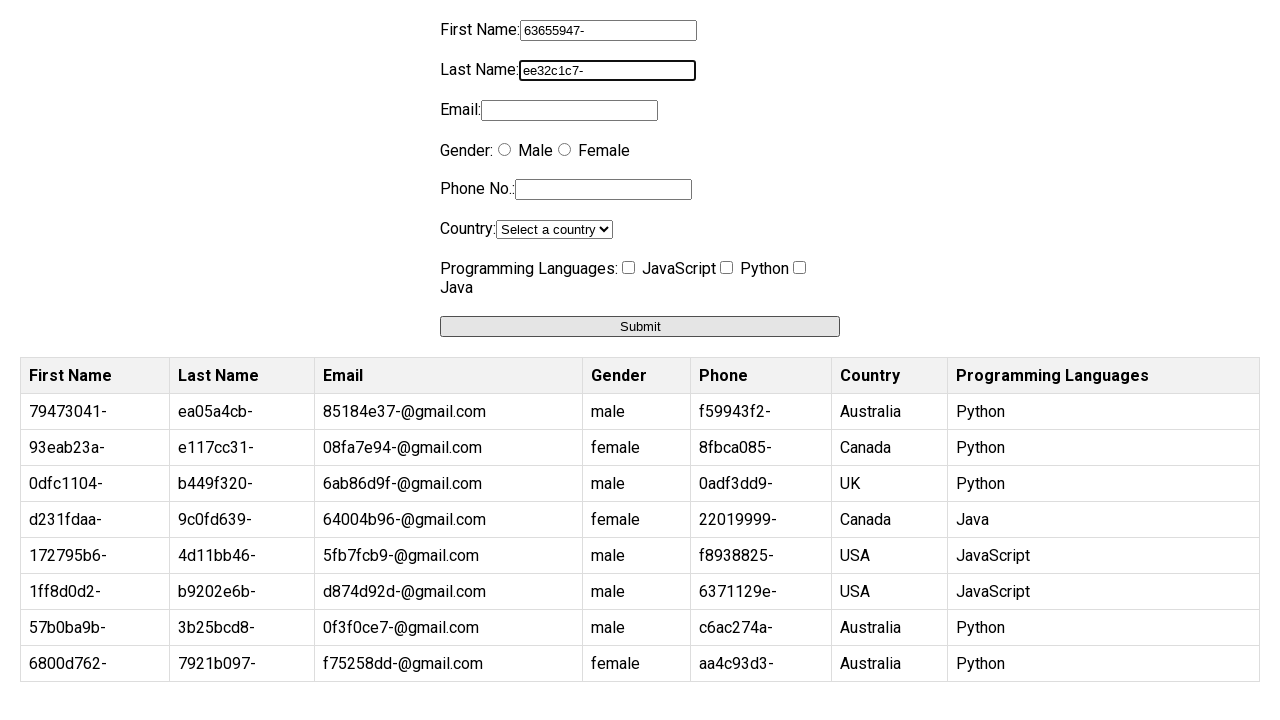

Filled email field with random UUID-based email (iteration 9/10) on input[name='email']
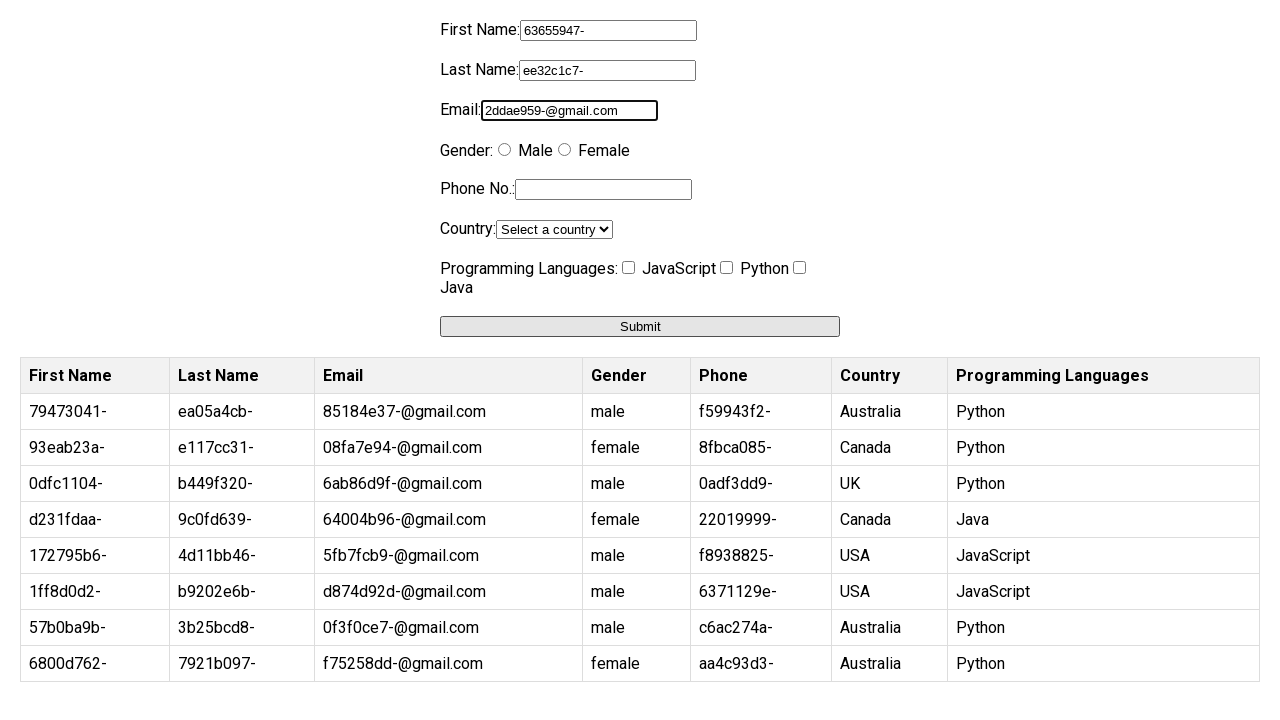

Selected random gender option (iteration 9/10) at (504, 150) on input[value='male']
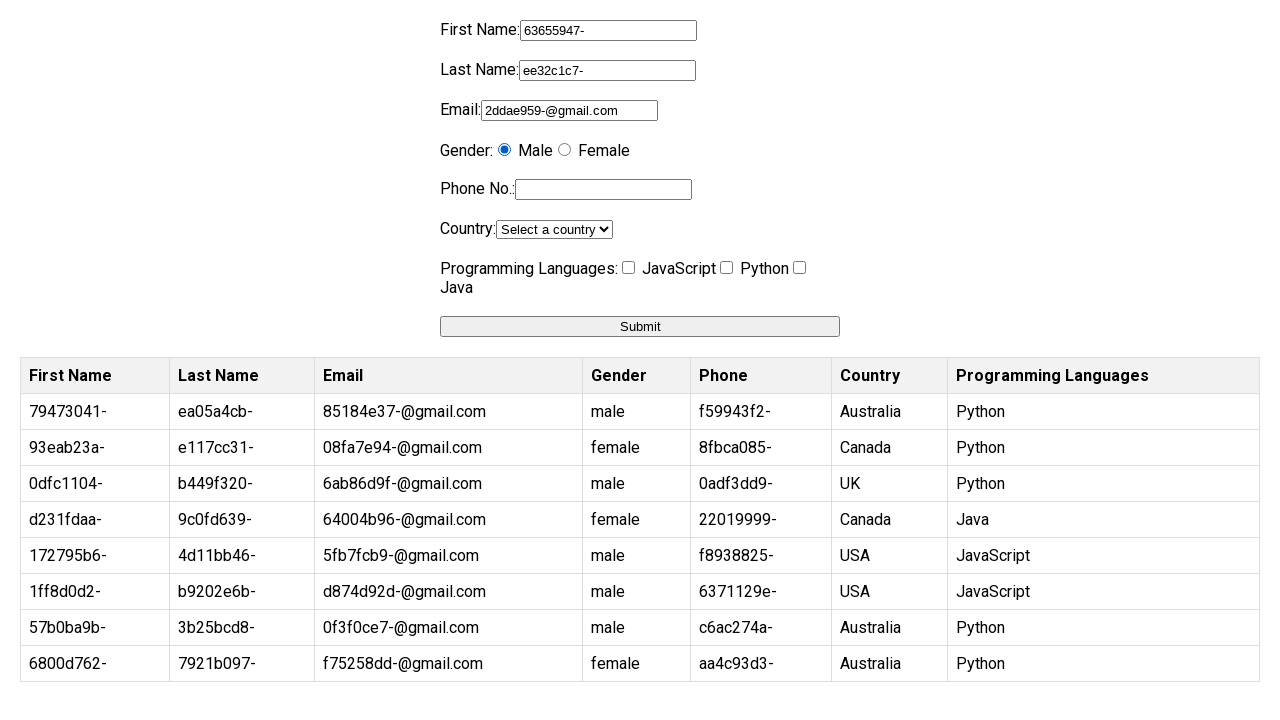

Filled phone number field with random UUID (iteration 9/10) on input[name='phone']
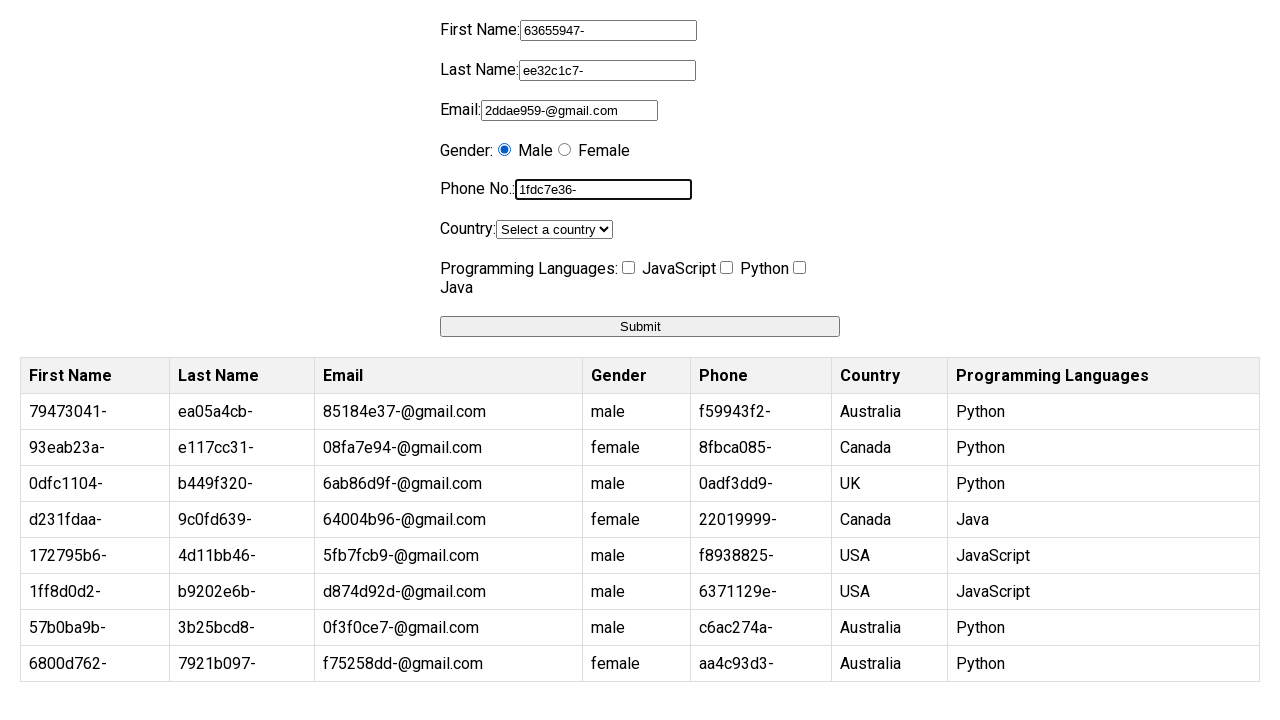

Selected random country from dropdown (iteration 9/10) on select[name='country']
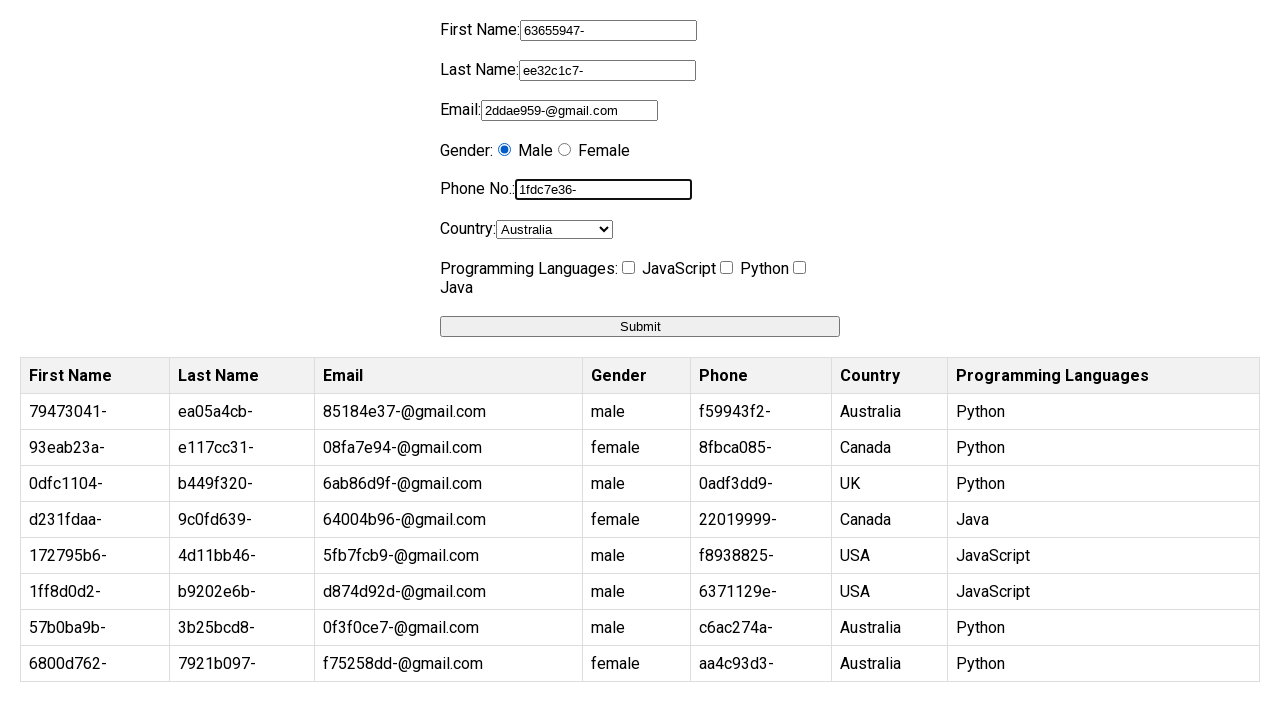

Selected random programming language (iteration 9/10) at (628, 268) on input[value='JavaScript']
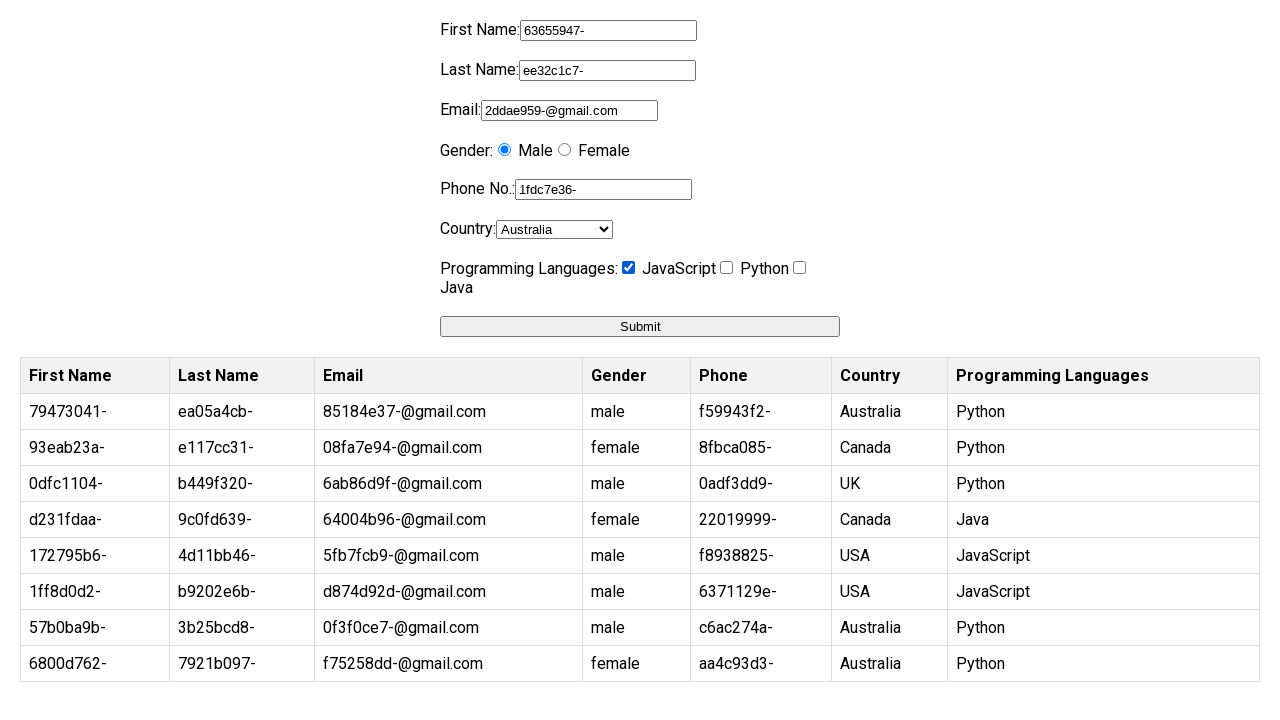

Submitted form (iteration 9/10) at (640, 326) on button
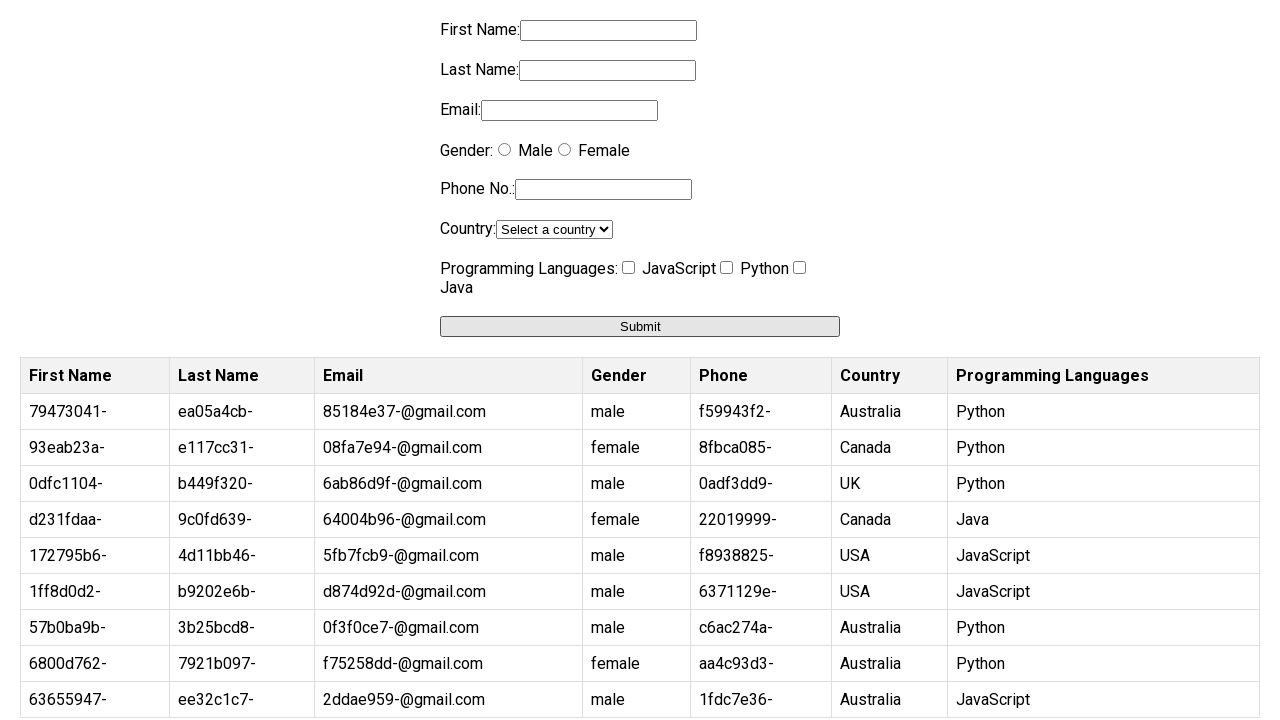

Filled first name field with random UUID (iteration 10/10) on input[name='firstname']
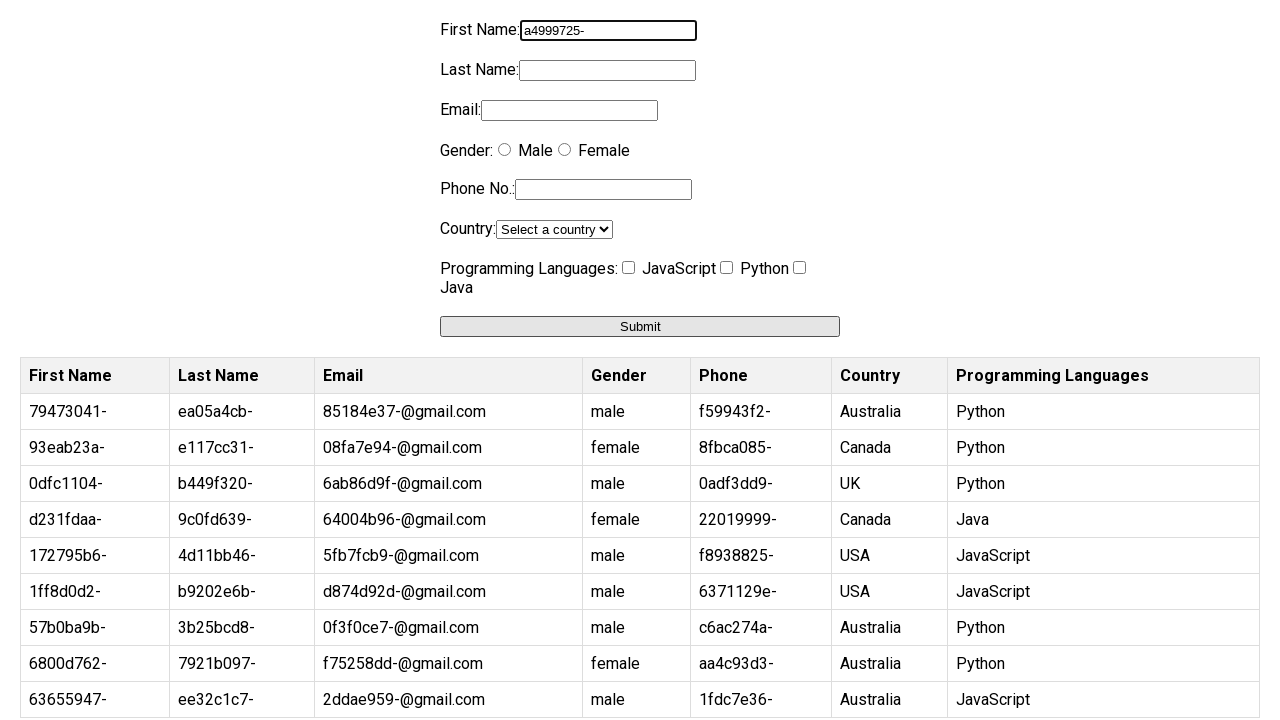

Filled last name field with random UUID (iteration 10/10) on input[name='lastname']
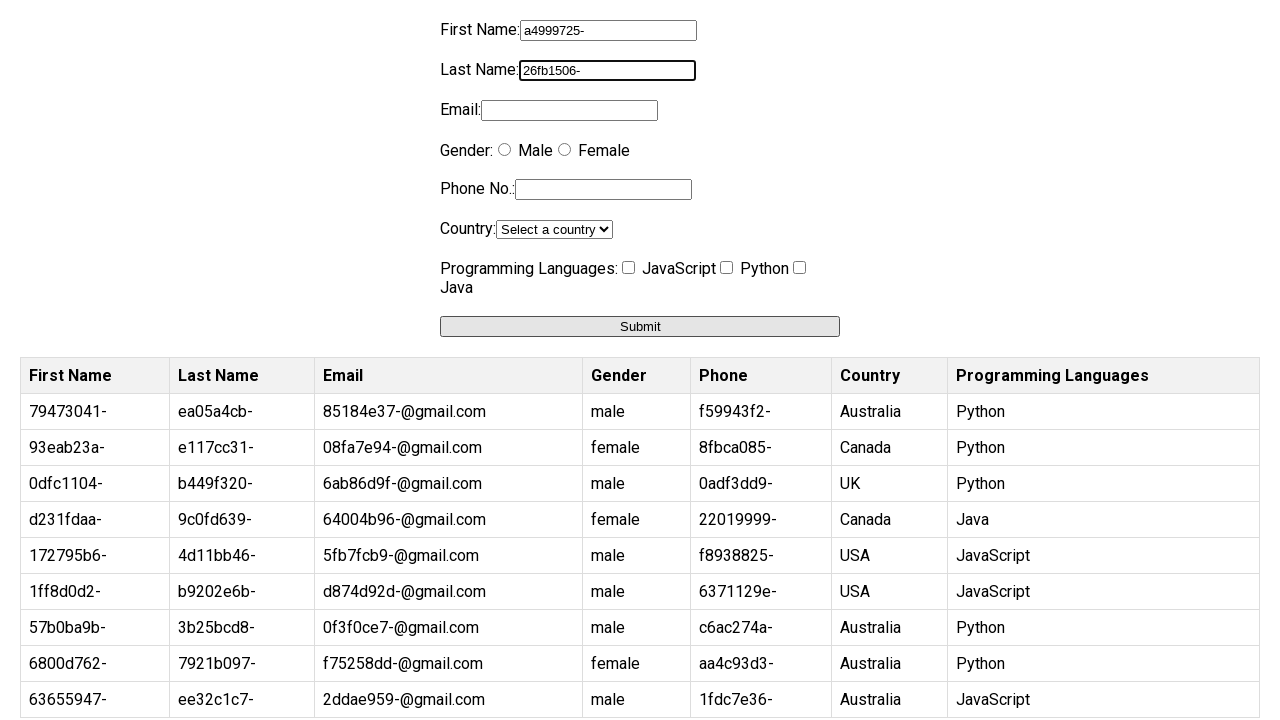

Filled email field with random UUID-based email (iteration 10/10) on input[name='email']
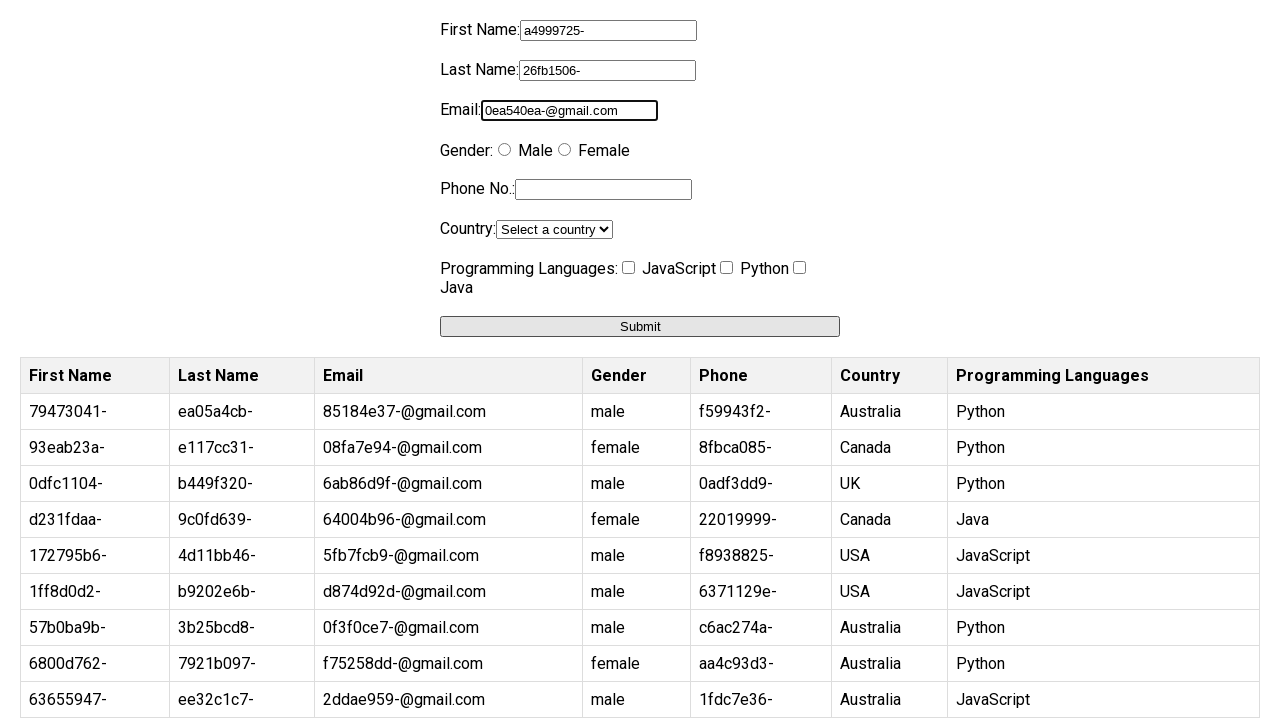

Selected random gender option (iteration 10/10) at (504, 150) on input[value='male']
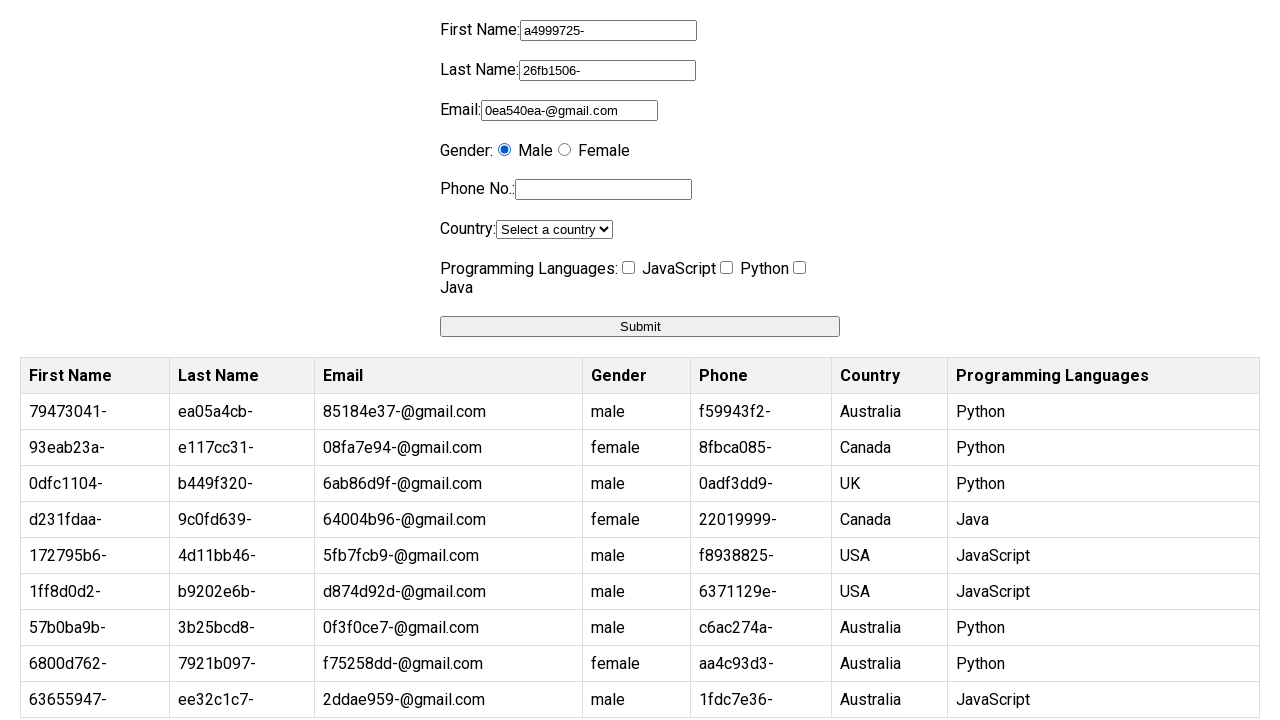

Filled phone number field with random UUID (iteration 10/10) on input[name='phone']
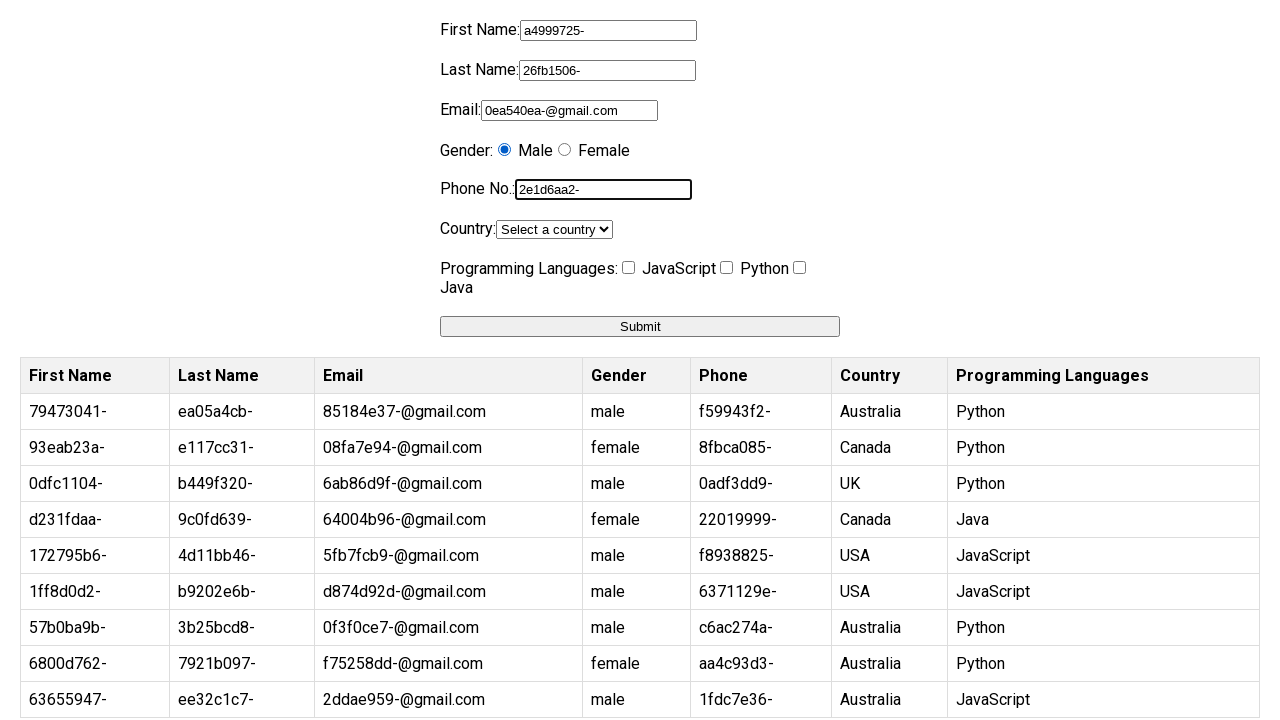

Selected random country from dropdown (iteration 10/10) on select[name='country']
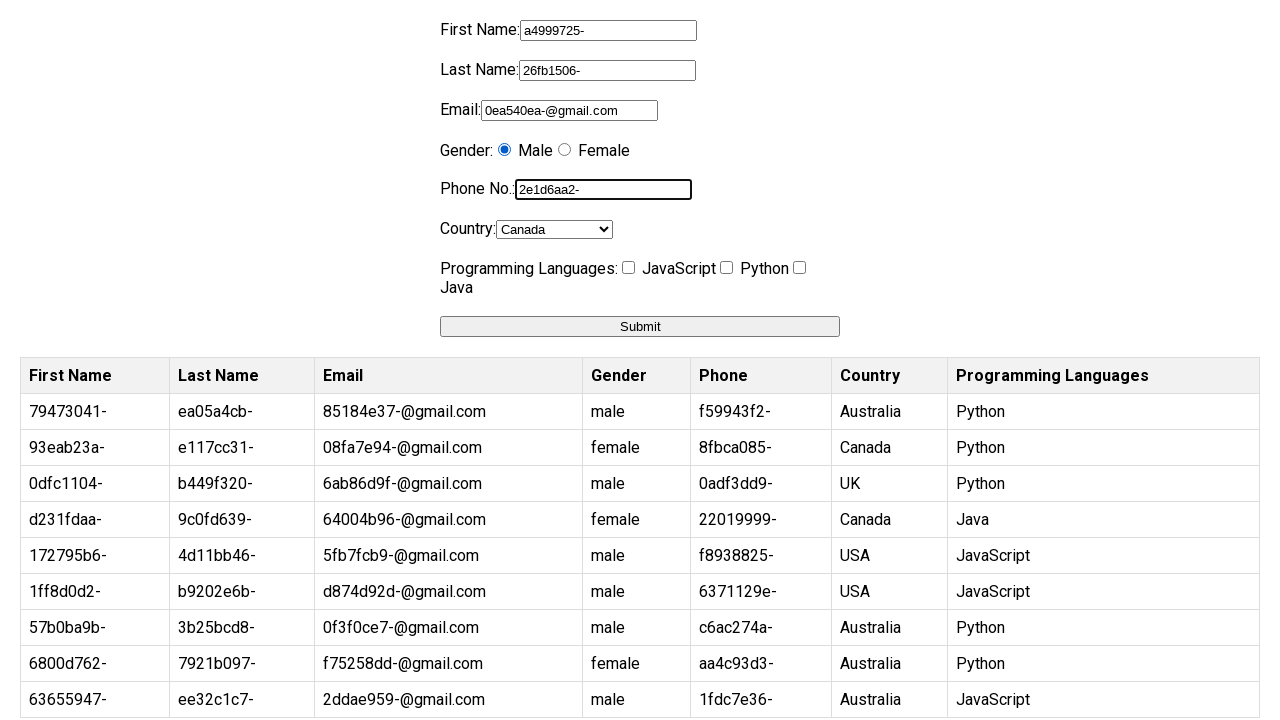

Selected random programming language (iteration 10/10) at (726, 268) on input[value='Python']
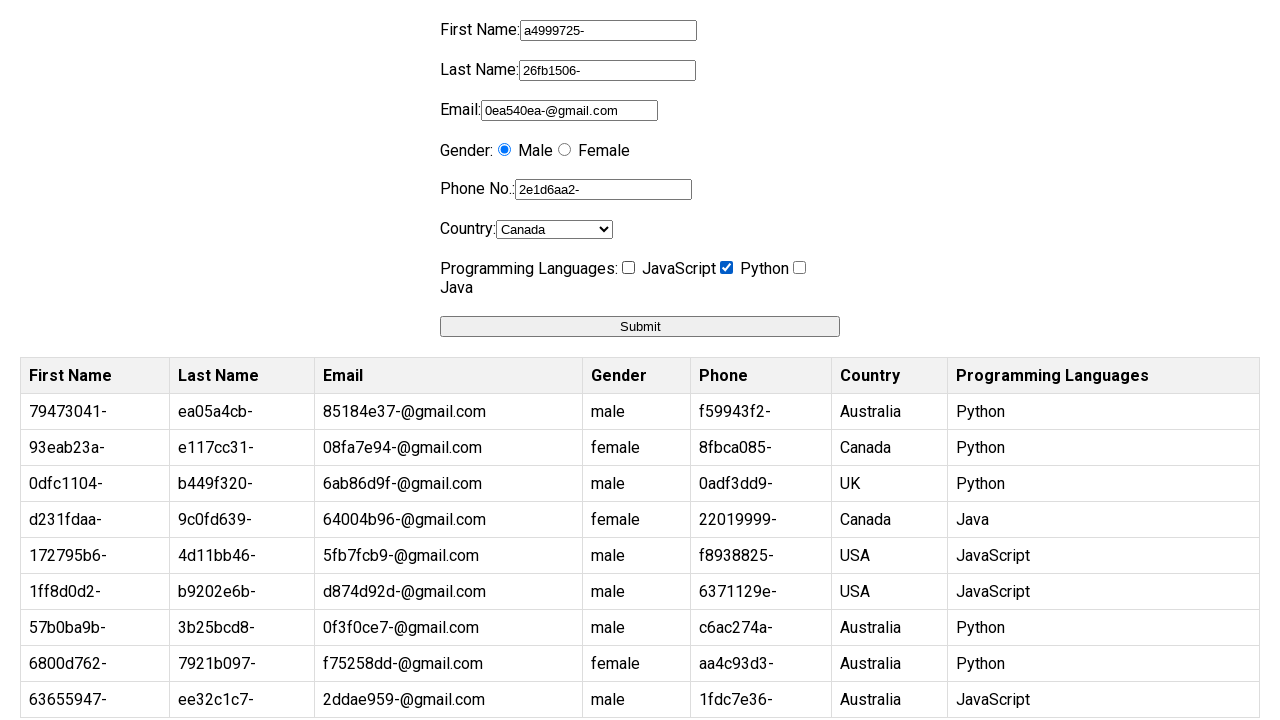

Submitted form (iteration 10/10) at (640, 326) on button
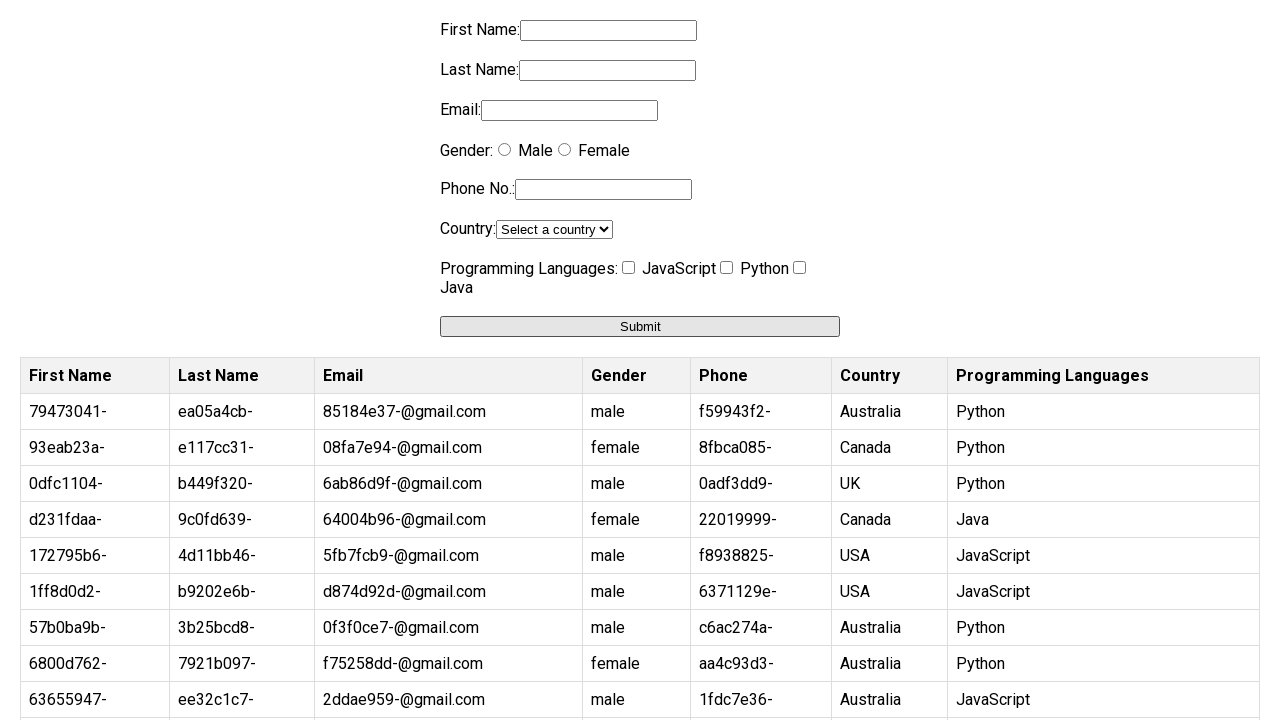

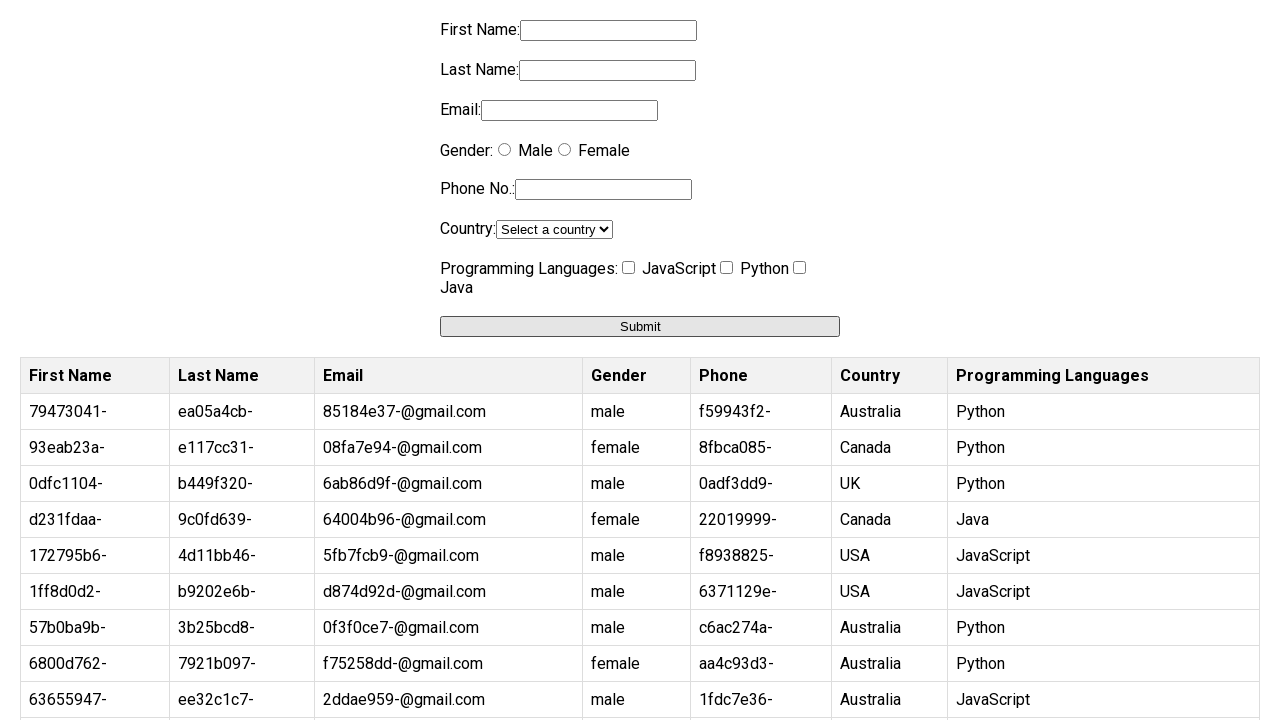